Tests a large form by filling all text input fields with the same value, submitting the form via button click, and handling the resulting alert dialog

Starting URL: http://suninjuly.github.io/huge_form.html

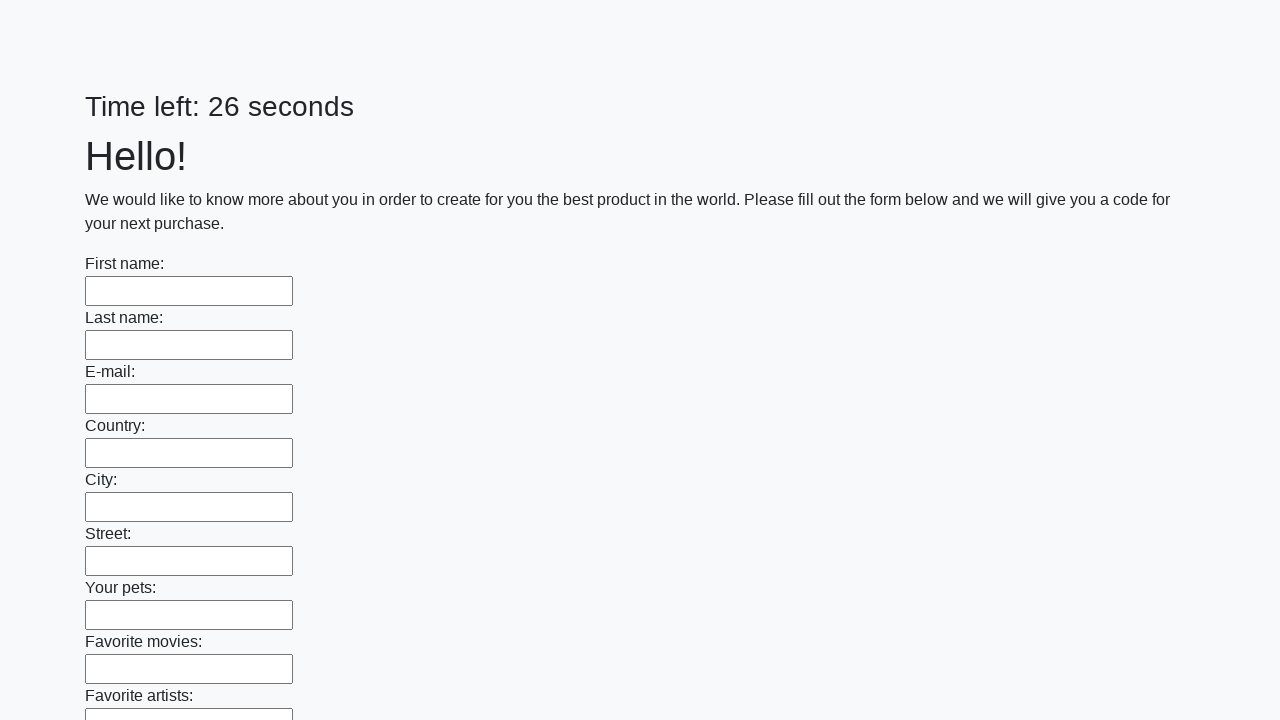

Located all text input fields on the form
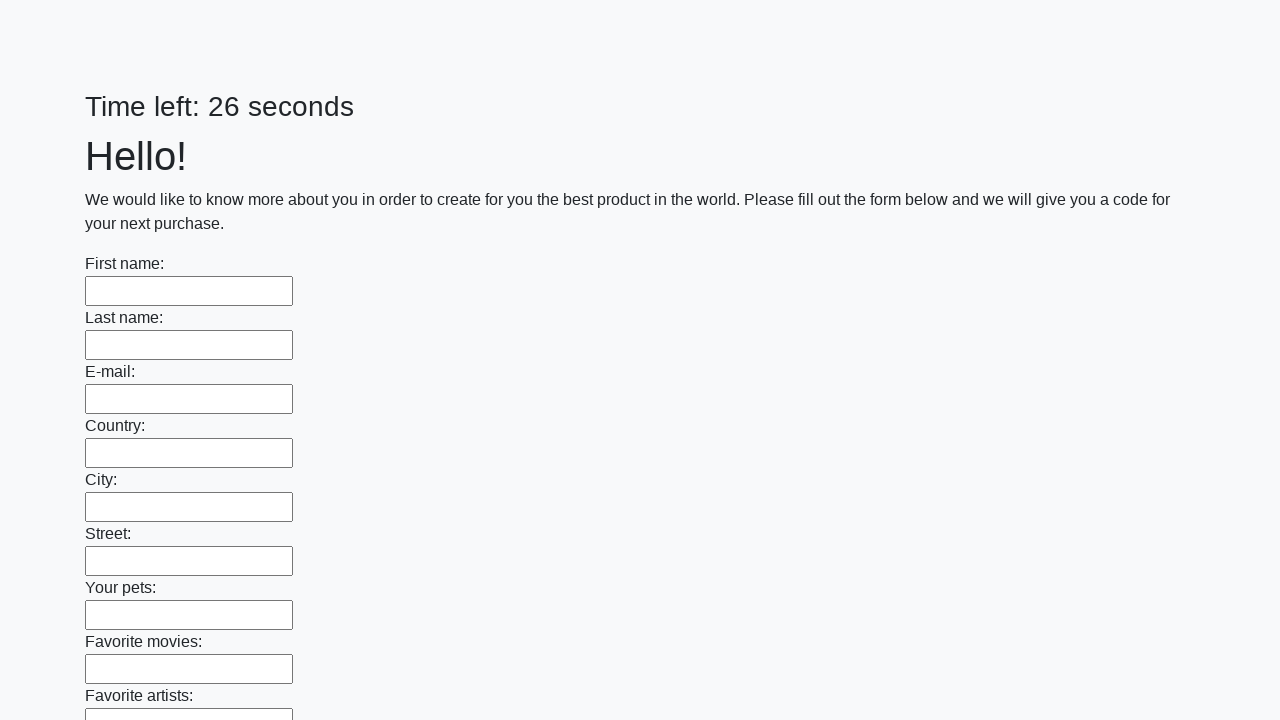

Counted 100 text input fields
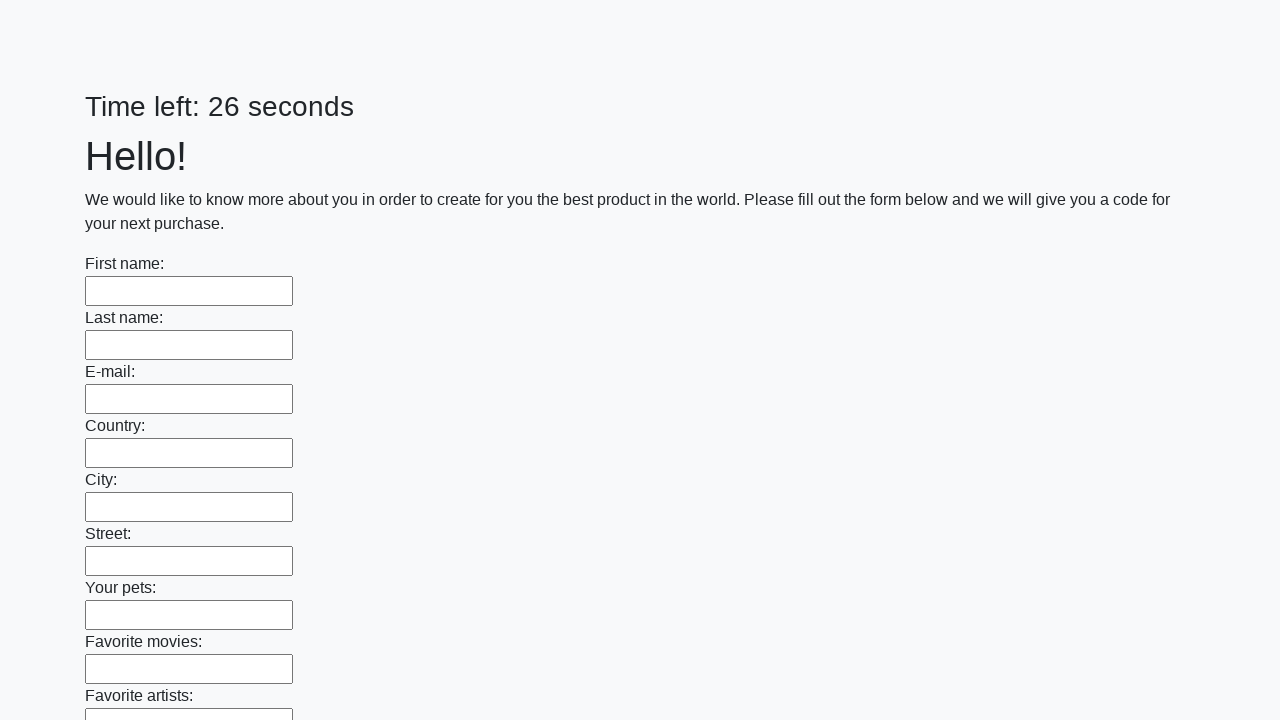

Filled text input field 1 of 100 with 'Мой ответ' on input[type='text'] >> nth=0
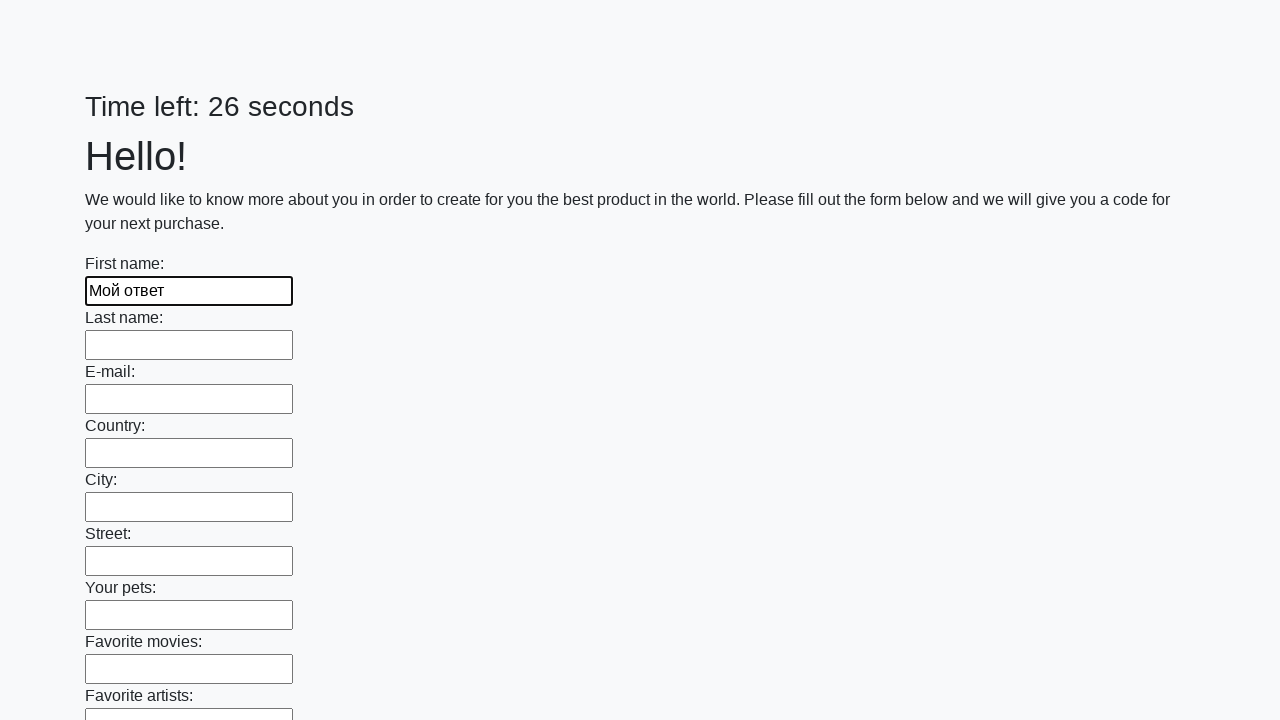

Filled text input field 2 of 100 with 'Мой ответ' on input[type='text'] >> nth=1
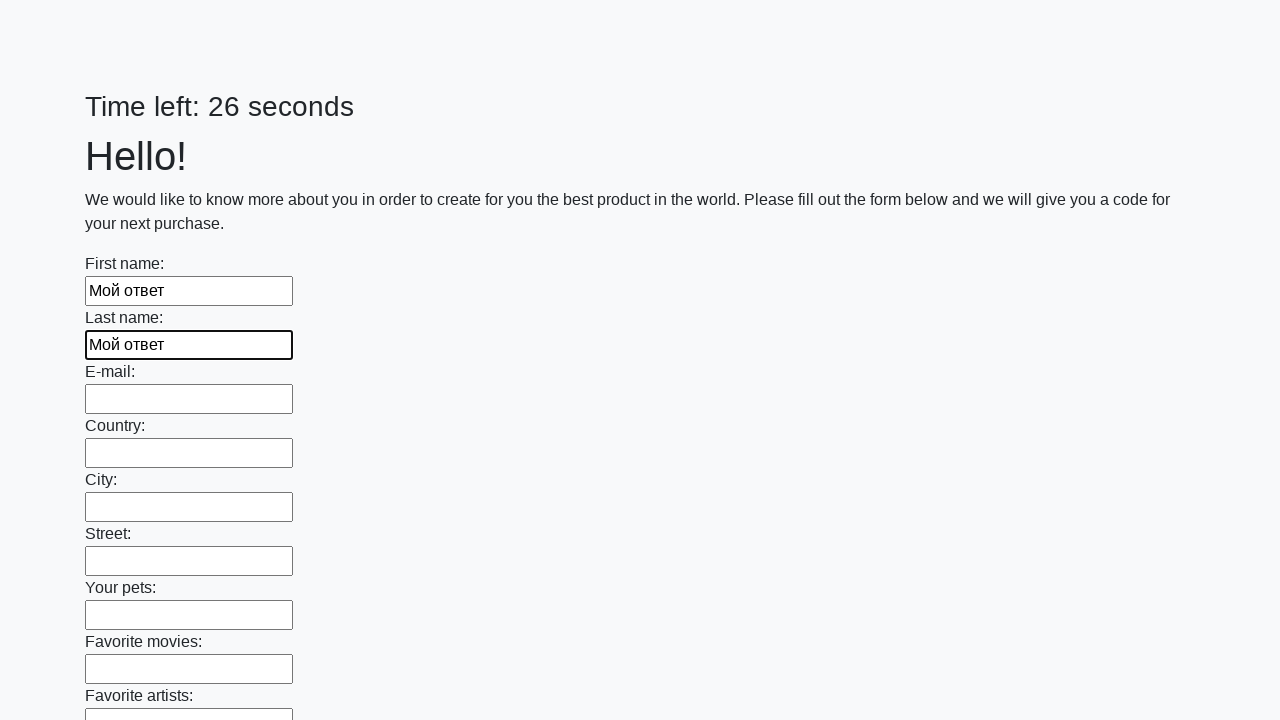

Filled text input field 3 of 100 with 'Мой ответ' on input[type='text'] >> nth=2
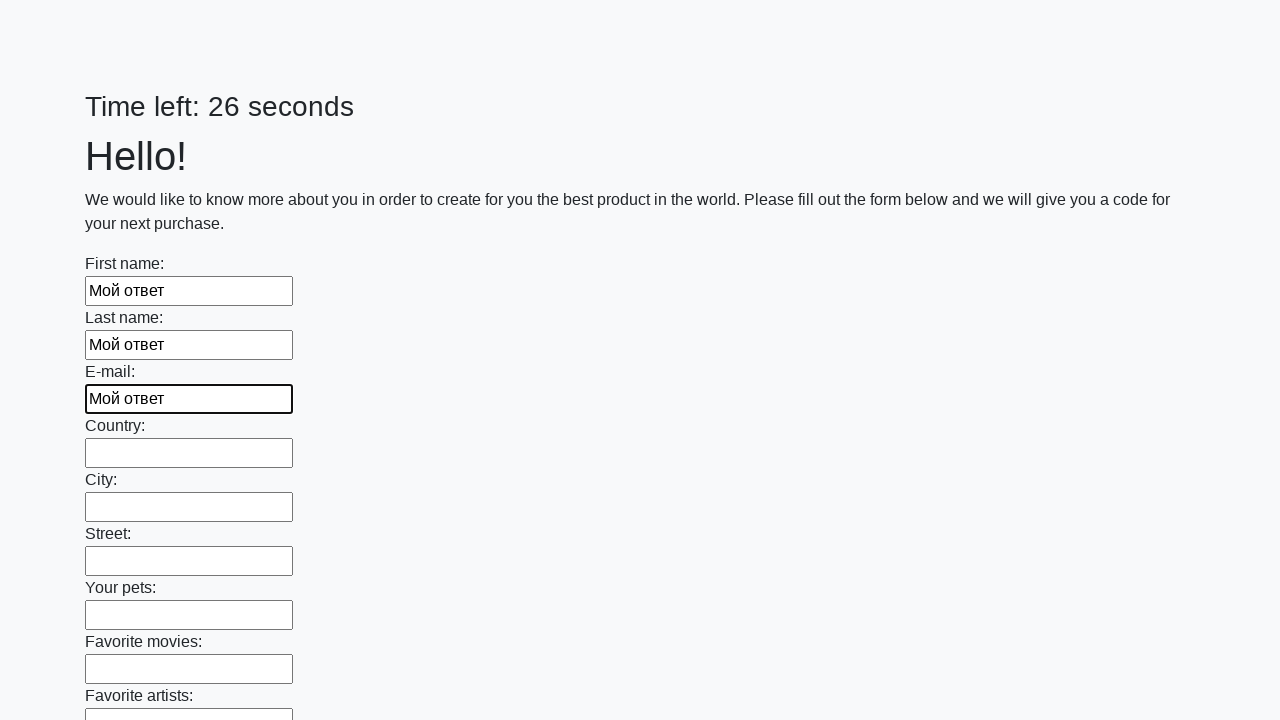

Filled text input field 4 of 100 with 'Мой ответ' on input[type='text'] >> nth=3
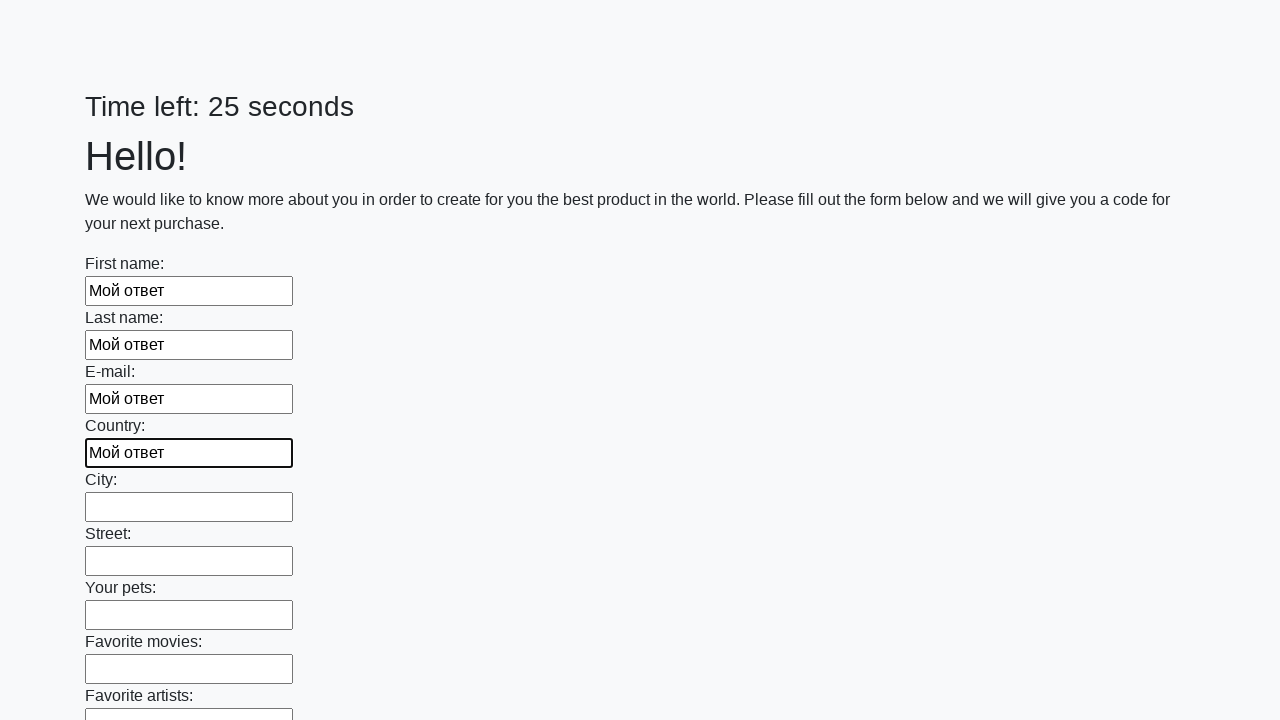

Filled text input field 5 of 100 with 'Мой ответ' on input[type='text'] >> nth=4
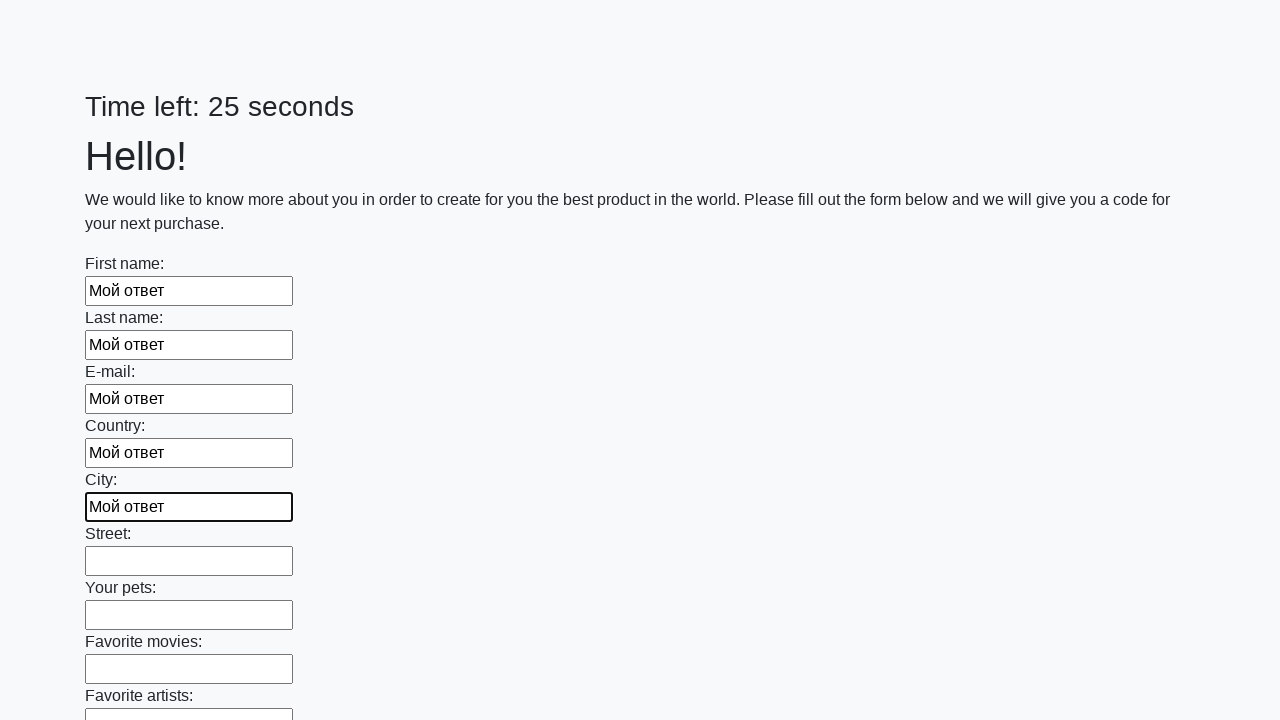

Filled text input field 6 of 100 with 'Мой ответ' on input[type='text'] >> nth=5
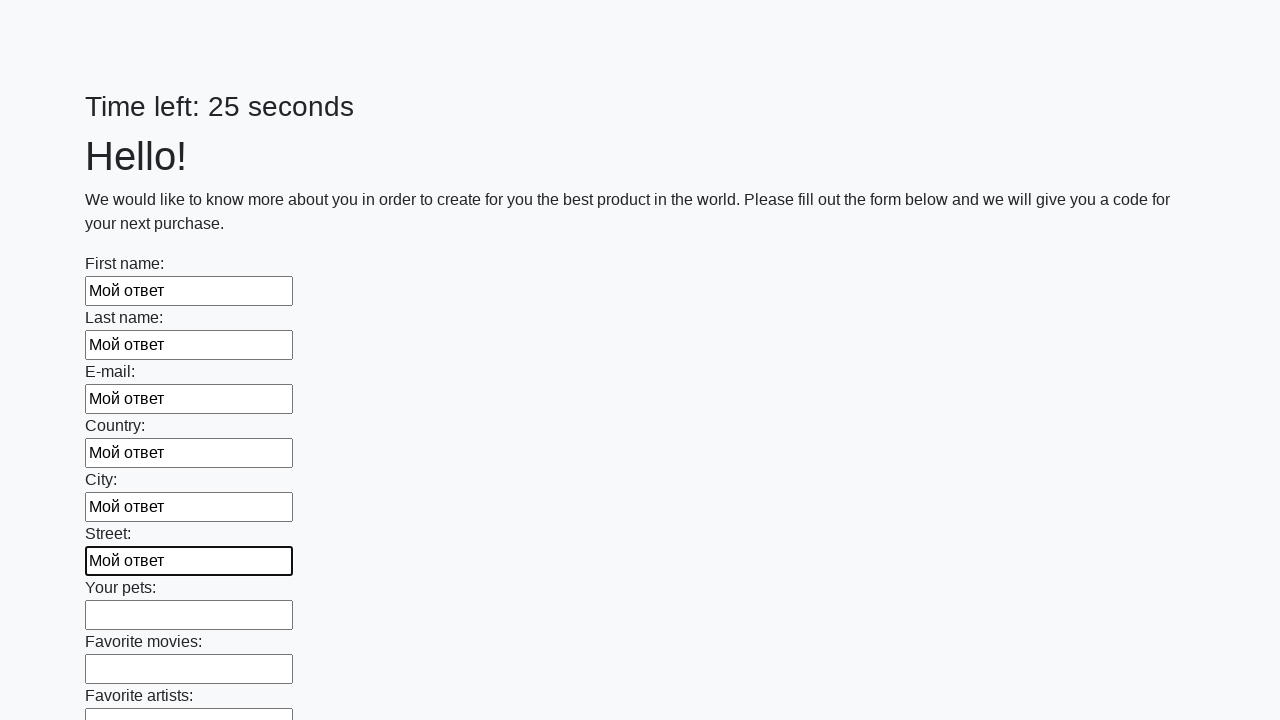

Filled text input field 7 of 100 with 'Мой ответ' on input[type='text'] >> nth=6
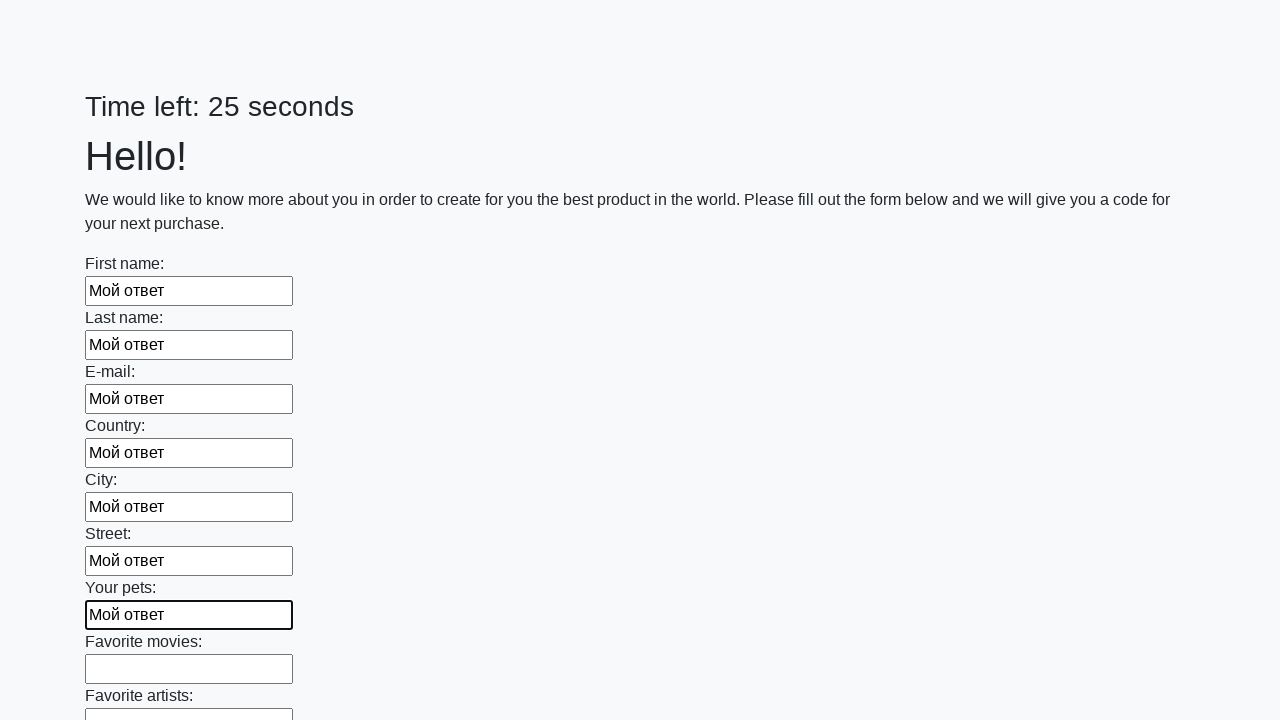

Filled text input field 8 of 100 with 'Мой ответ' on input[type='text'] >> nth=7
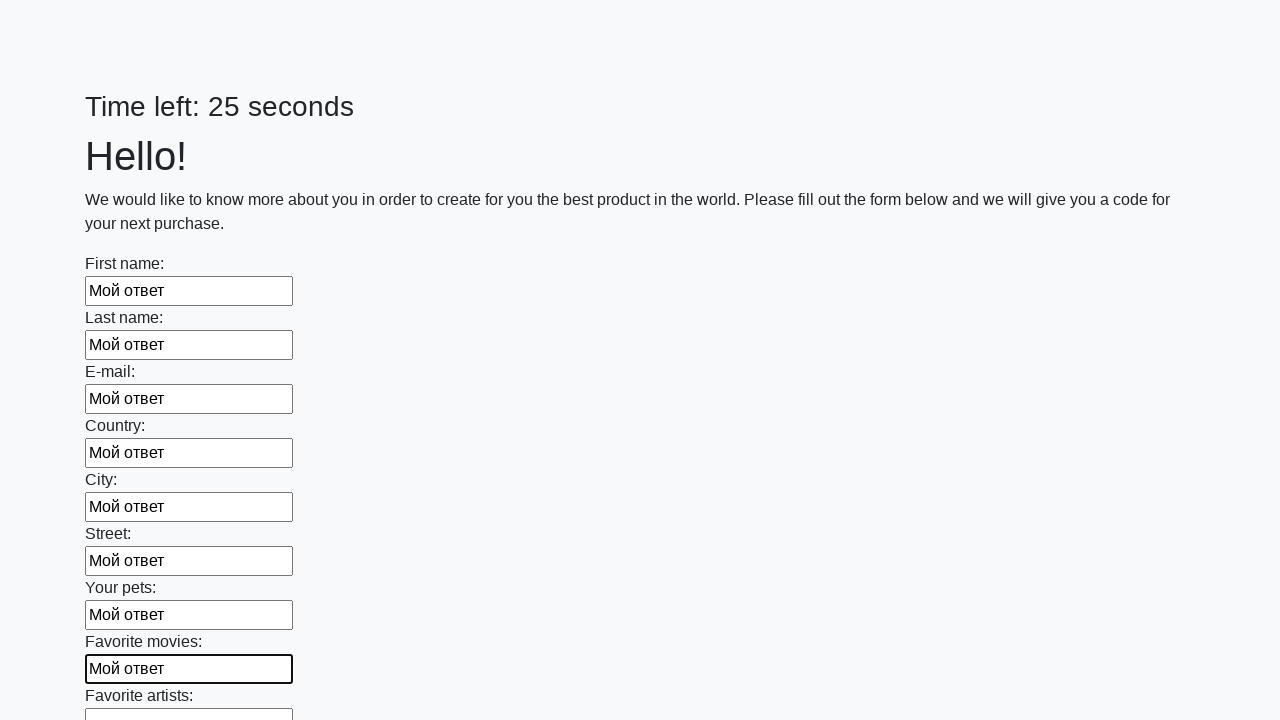

Filled text input field 9 of 100 with 'Мой ответ' on input[type='text'] >> nth=8
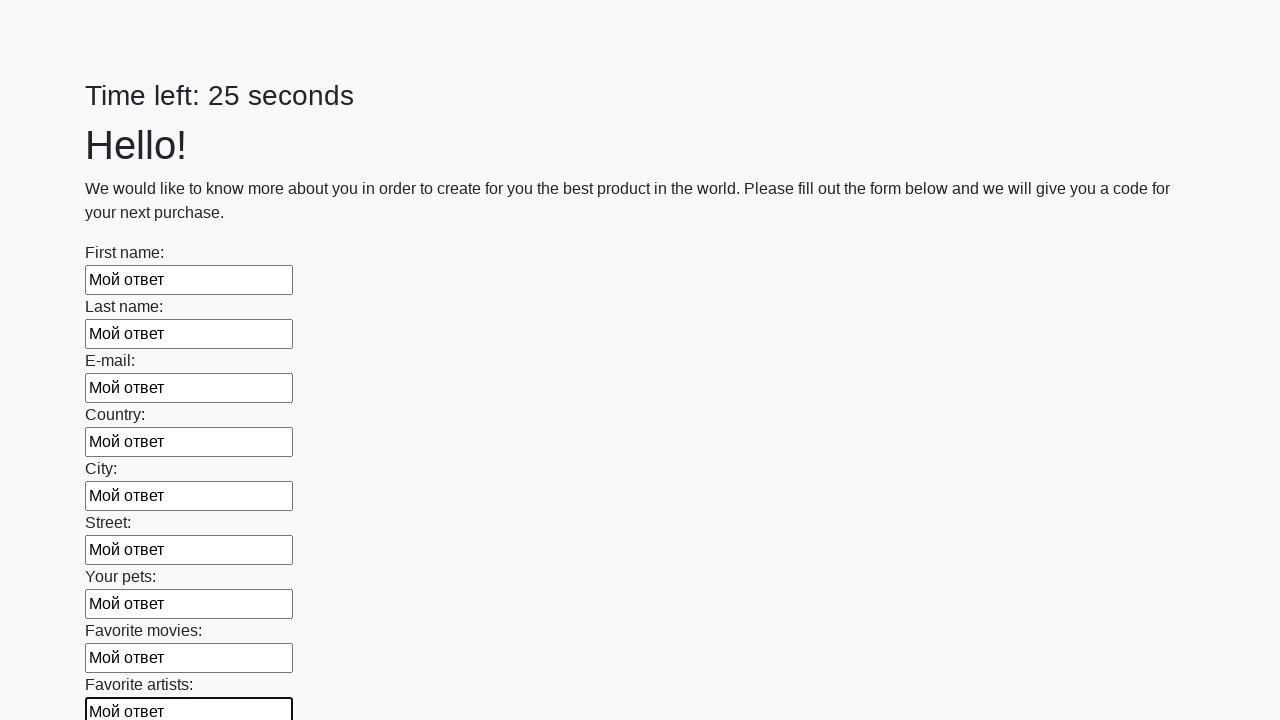

Filled text input field 10 of 100 with 'Мой ответ' on input[type='text'] >> nth=9
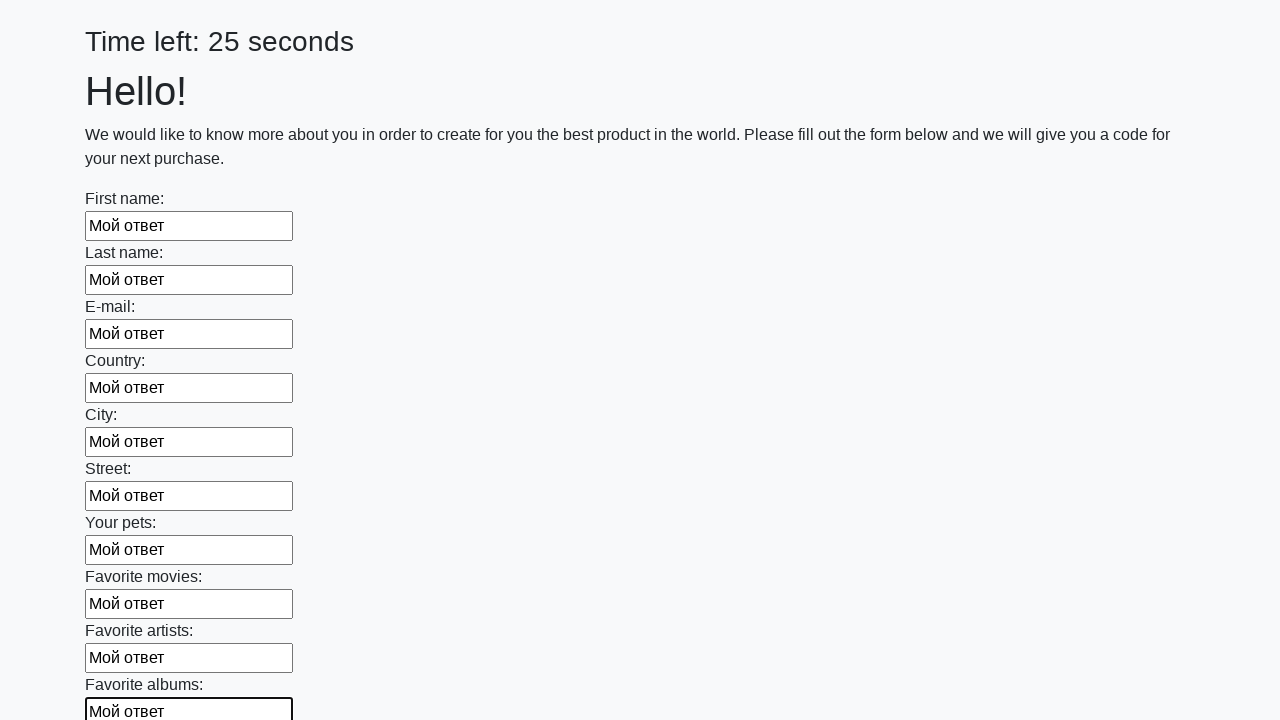

Filled text input field 11 of 100 with 'Мой ответ' on input[type='text'] >> nth=10
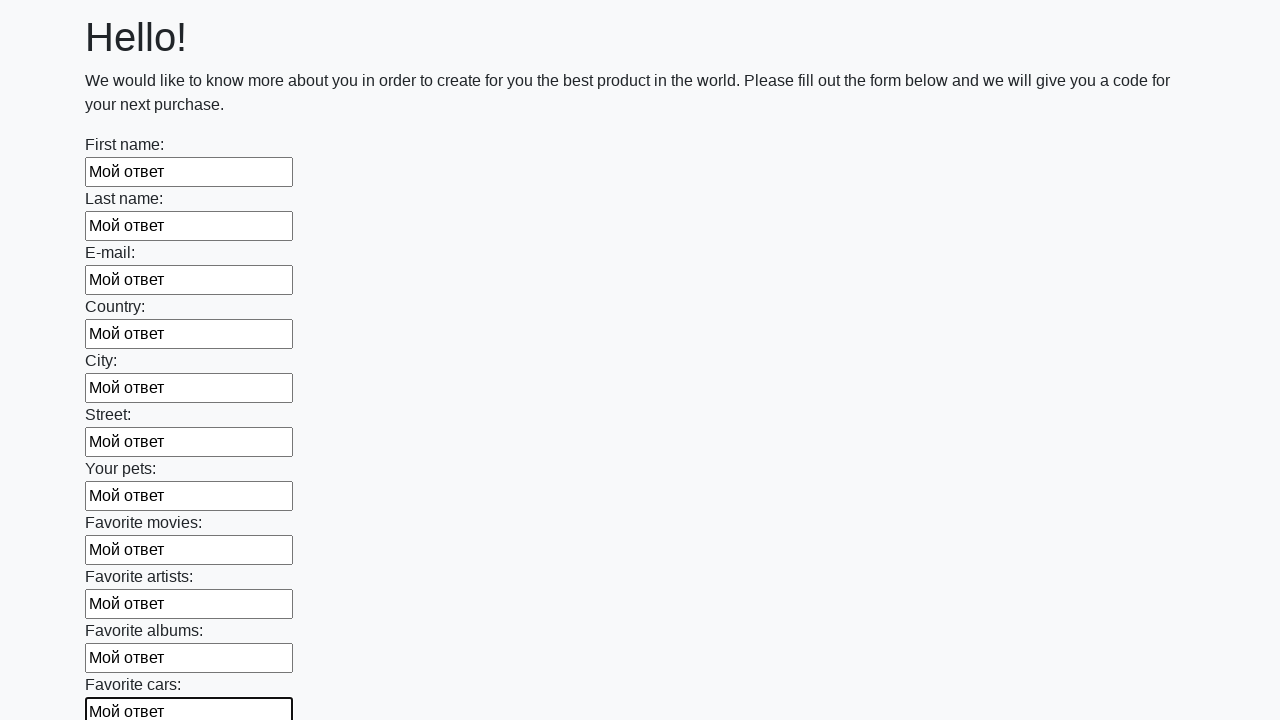

Filled text input field 12 of 100 with 'Мой ответ' on input[type='text'] >> nth=11
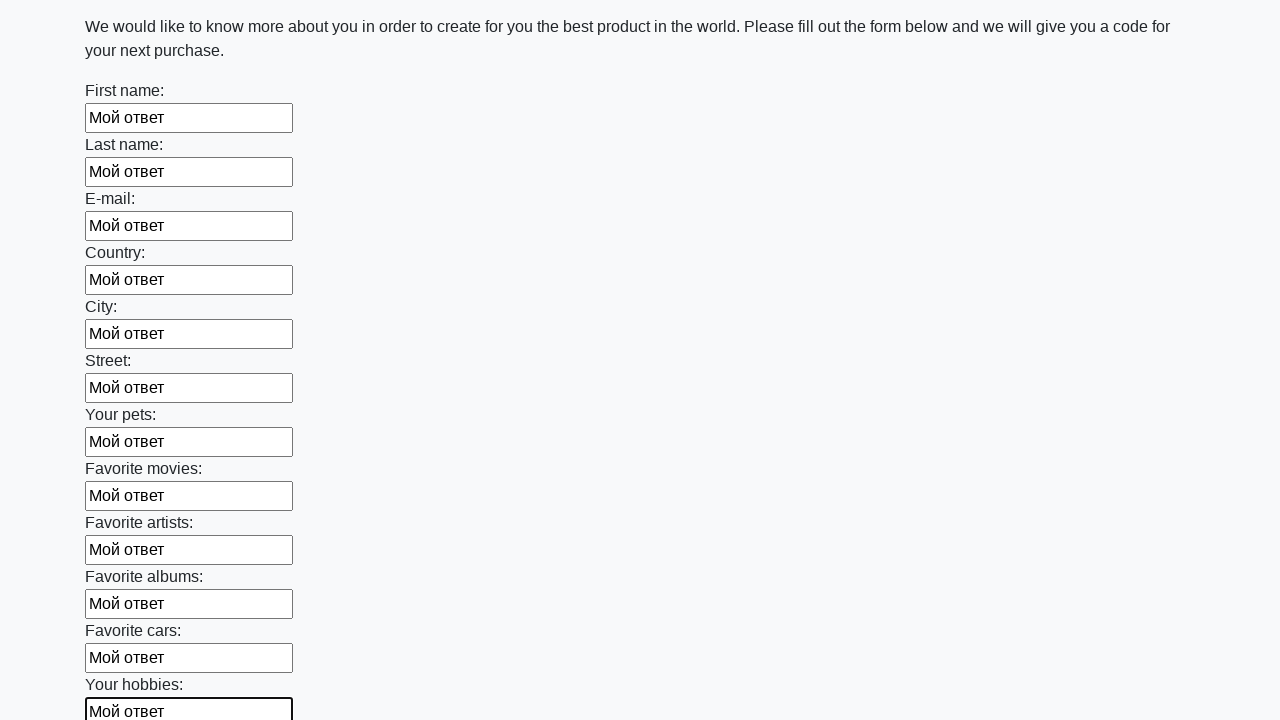

Filled text input field 13 of 100 with 'Мой ответ' on input[type='text'] >> nth=12
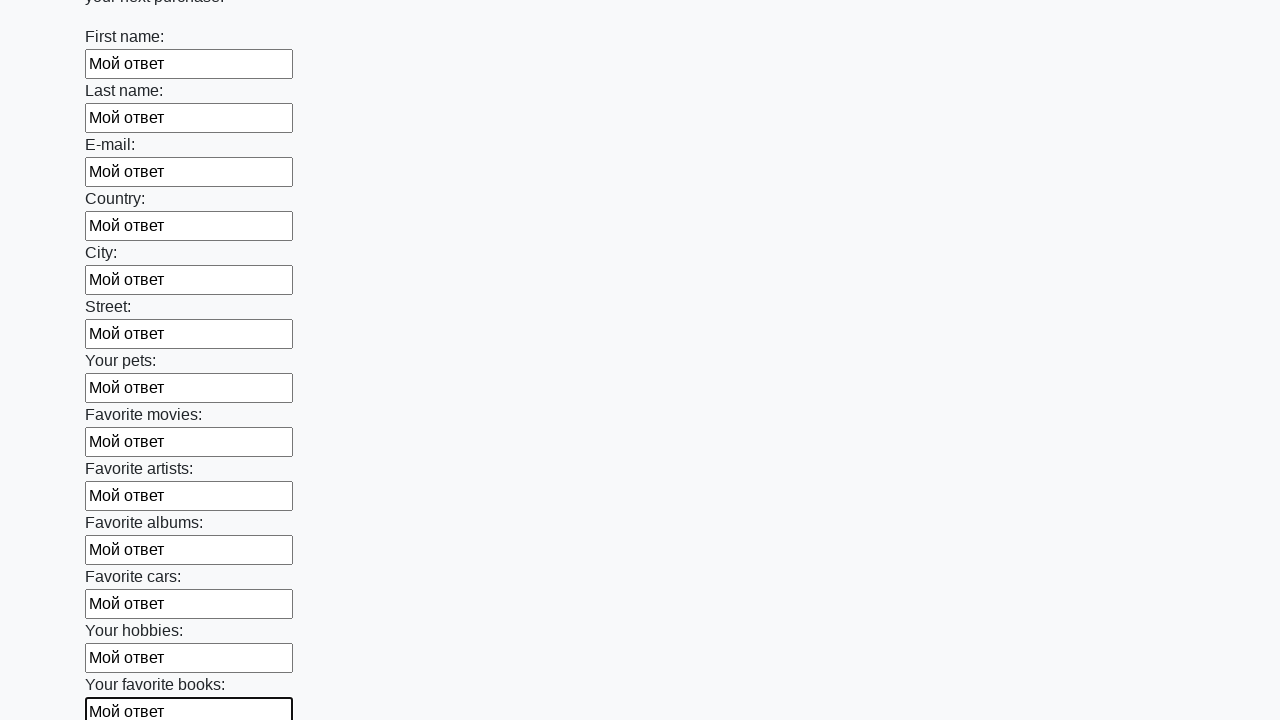

Filled text input field 14 of 100 with 'Мой ответ' on input[type='text'] >> nth=13
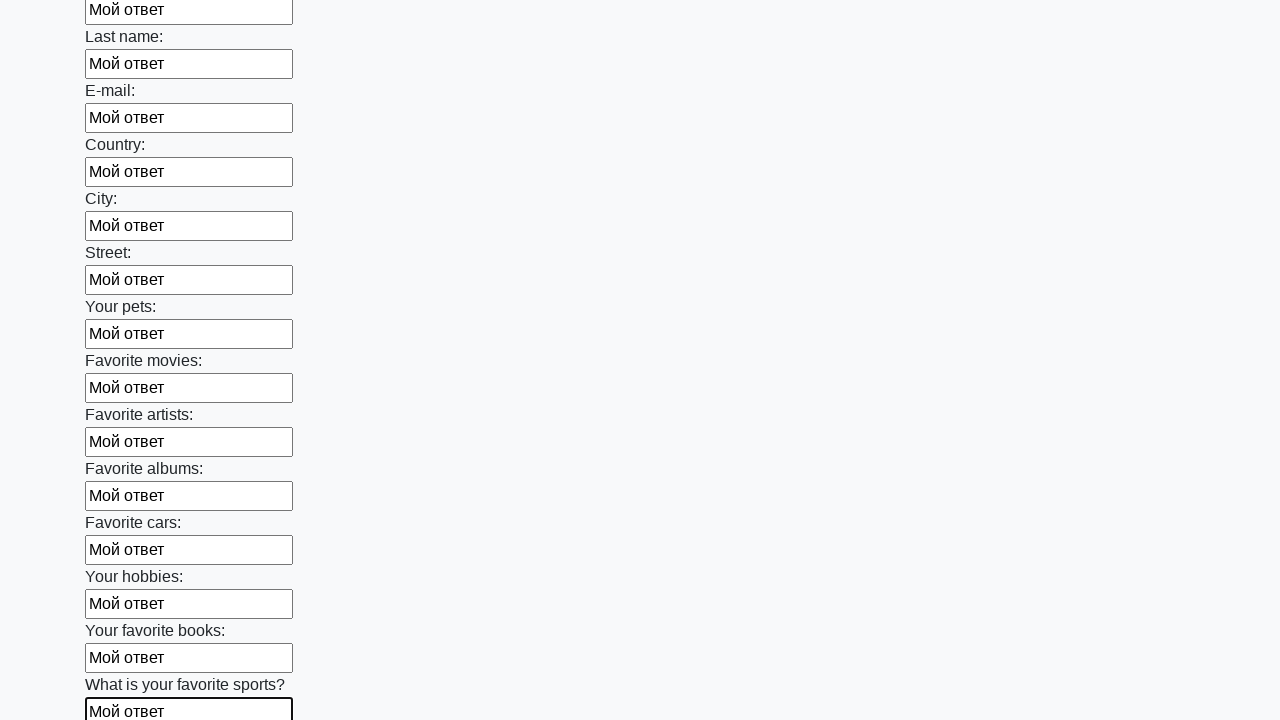

Filled text input field 15 of 100 with 'Мой ответ' on input[type='text'] >> nth=14
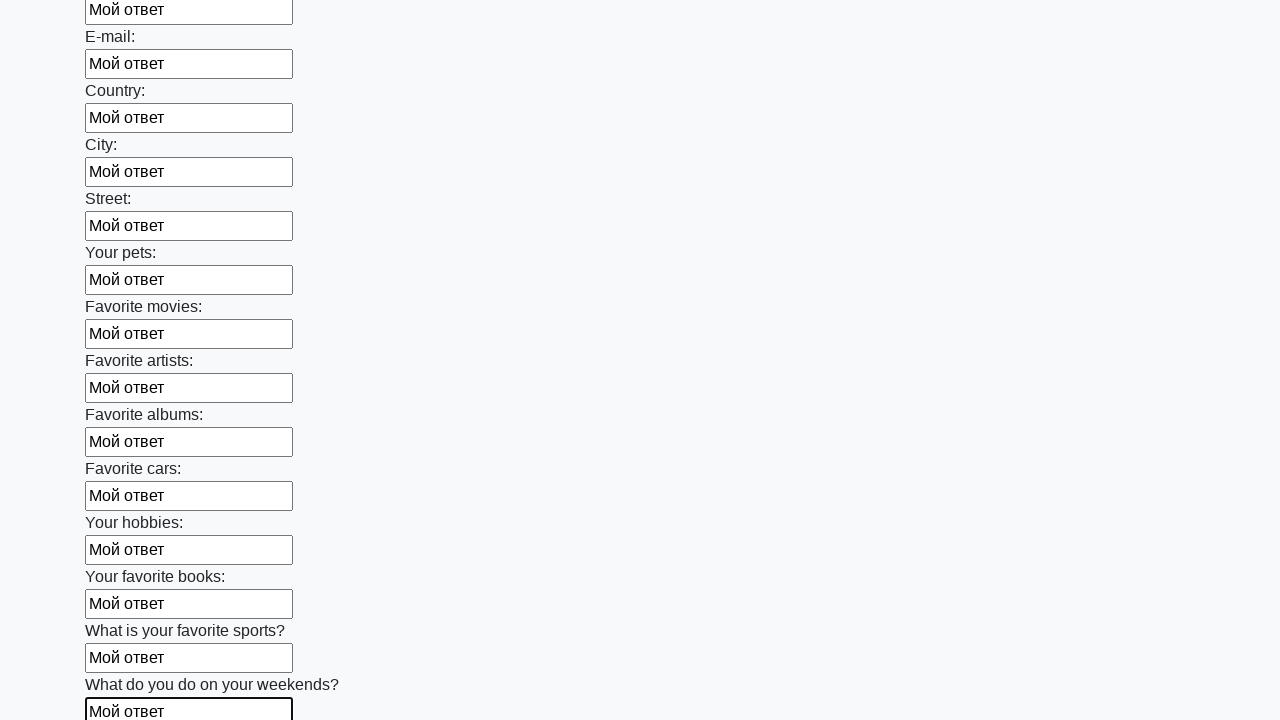

Filled text input field 16 of 100 with 'Мой ответ' on input[type='text'] >> nth=15
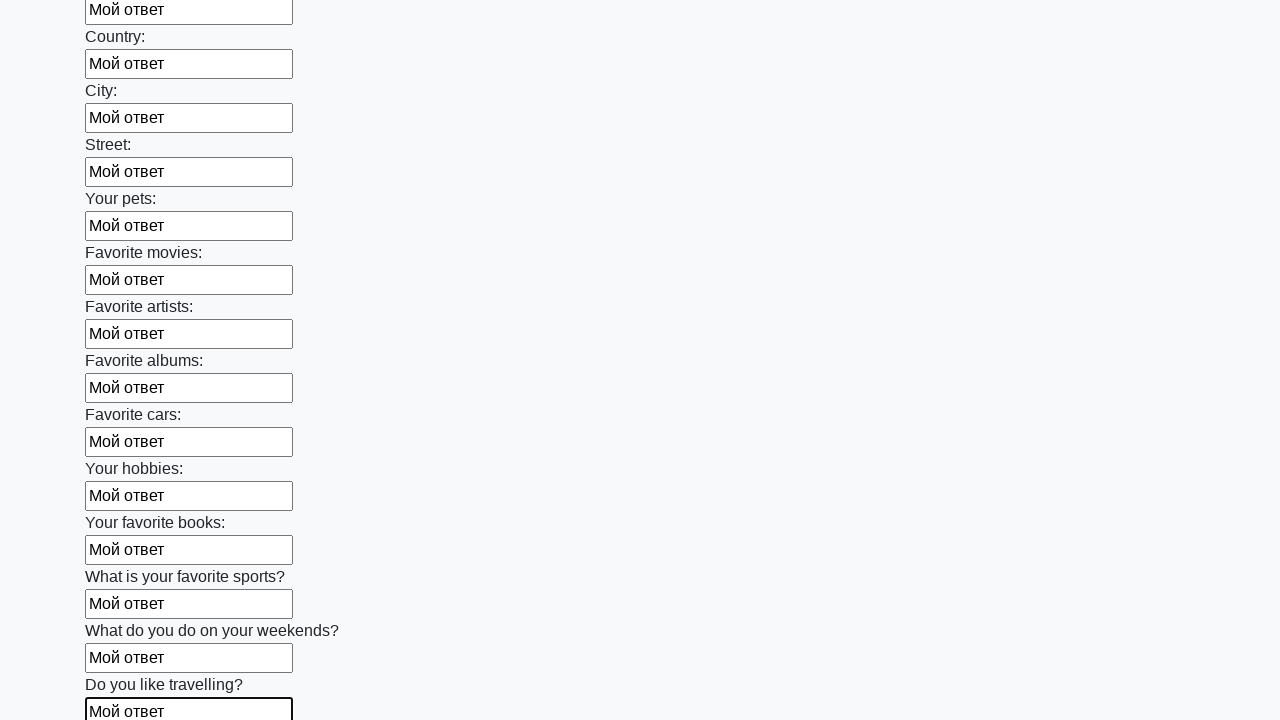

Filled text input field 17 of 100 with 'Мой ответ' on input[type='text'] >> nth=16
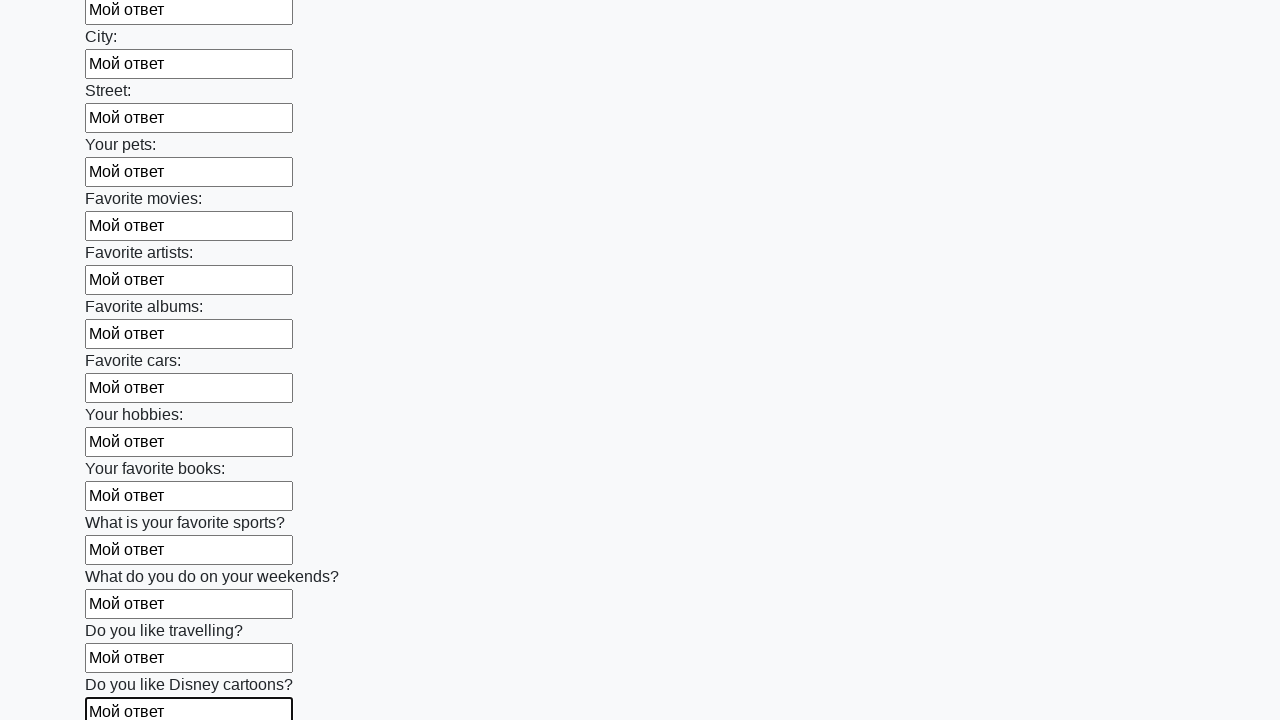

Filled text input field 18 of 100 with 'Мой ответ' on input[type='text'] >> nth=17
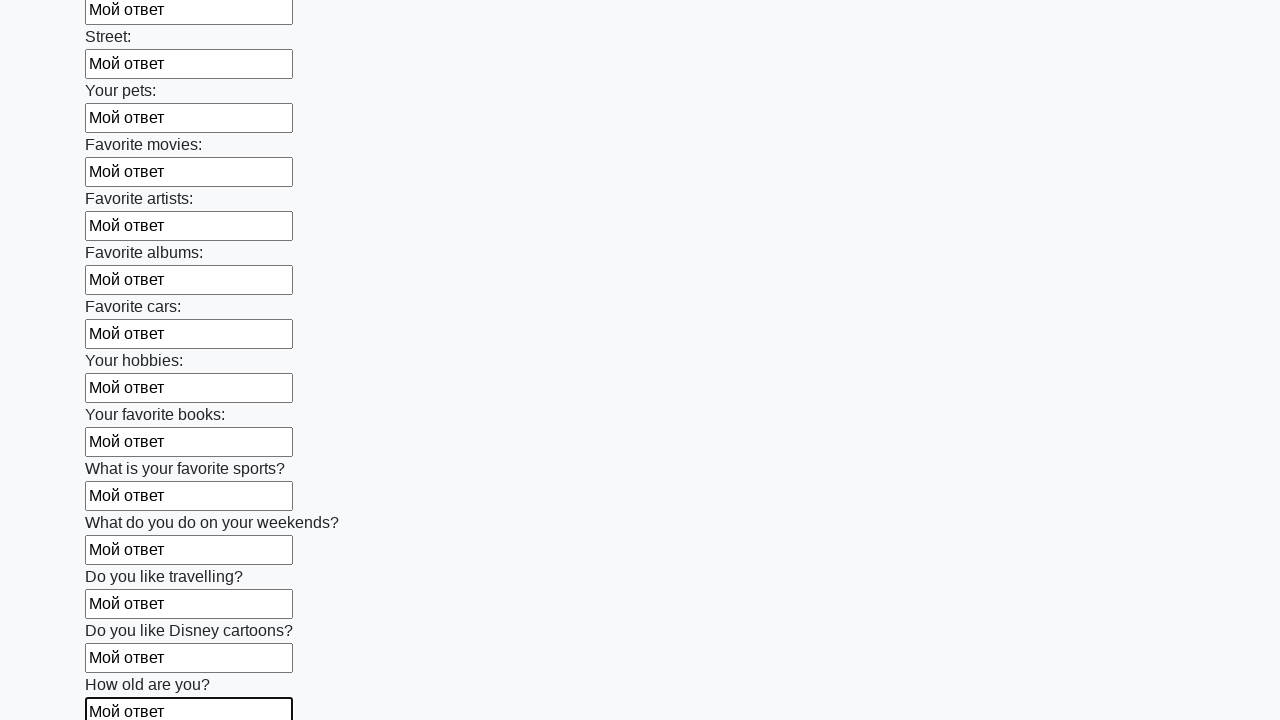

Filled text input field 19 of 100 with 'Мой ответ' on input[type='text'] >> nth=18
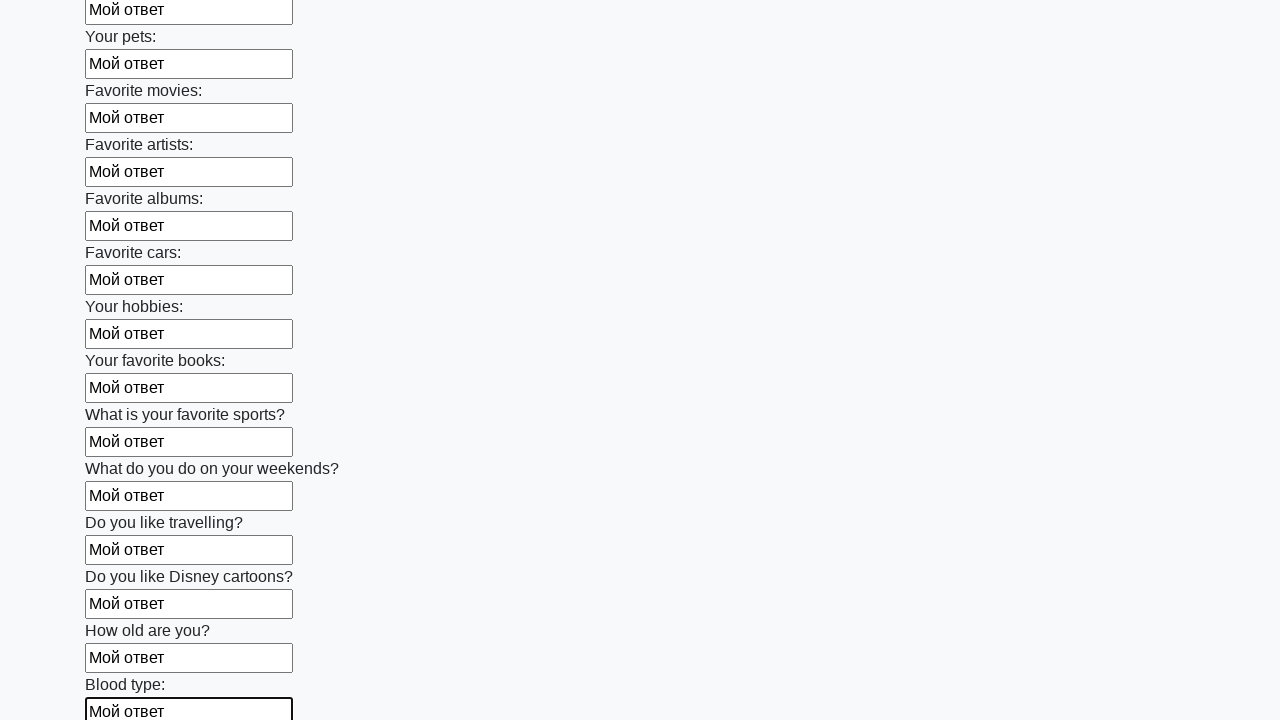

Filled text input field 20 of 100 with 'Мой ответ' on input[type='text'] >> nth=19
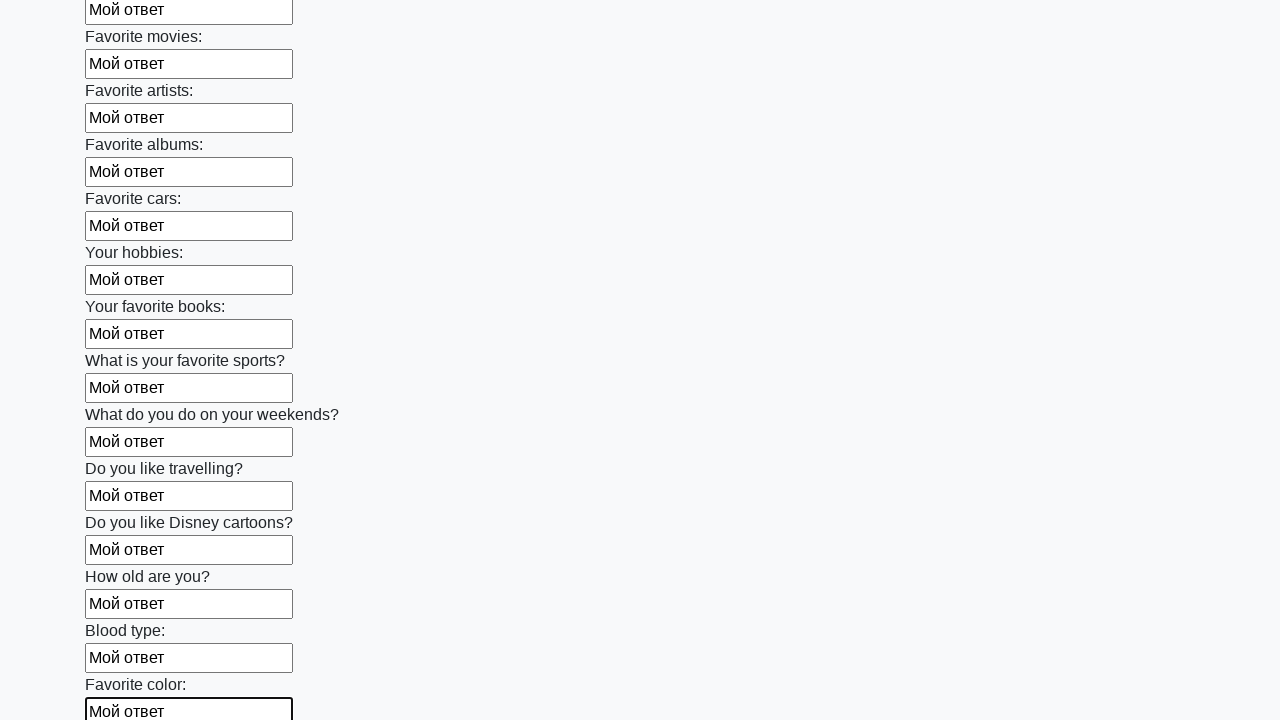

Filled text input field 21 of 100 with 'Мой ответ' on input[type='text'] >> nth=20
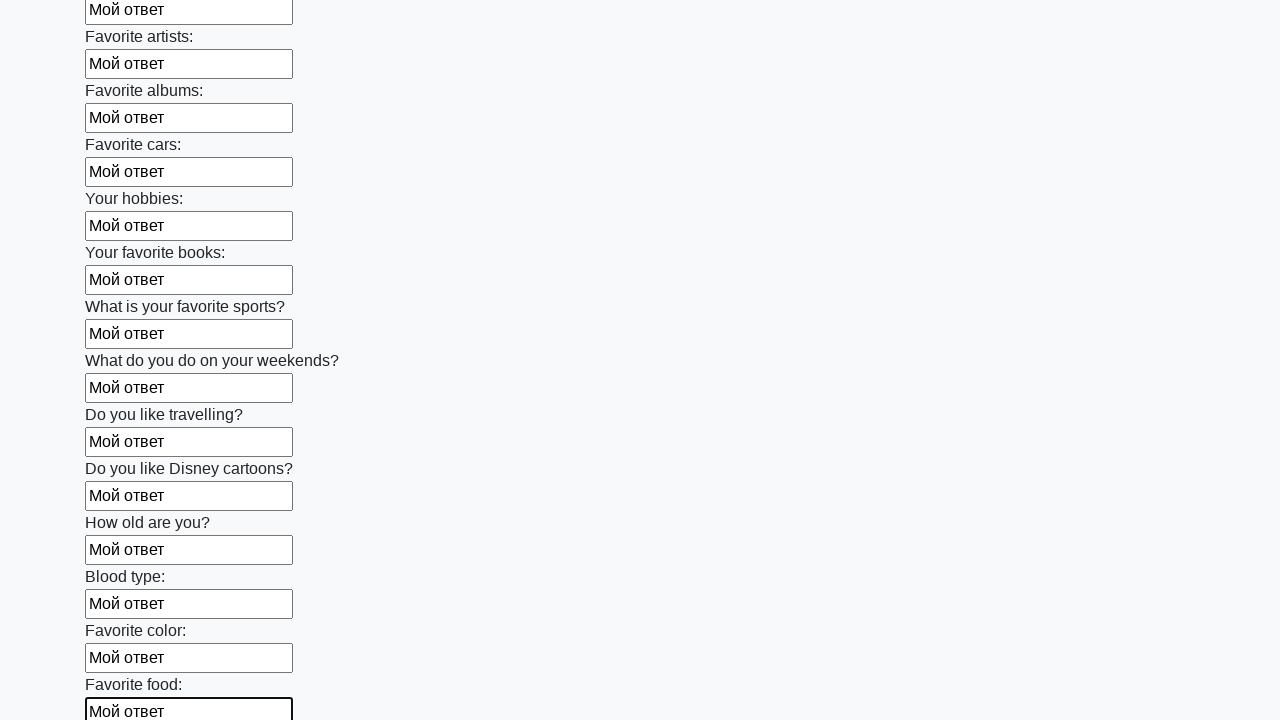

Filled text input field 22 of 100 with 'Мой ответ' on input[type='text'] >> nth=21
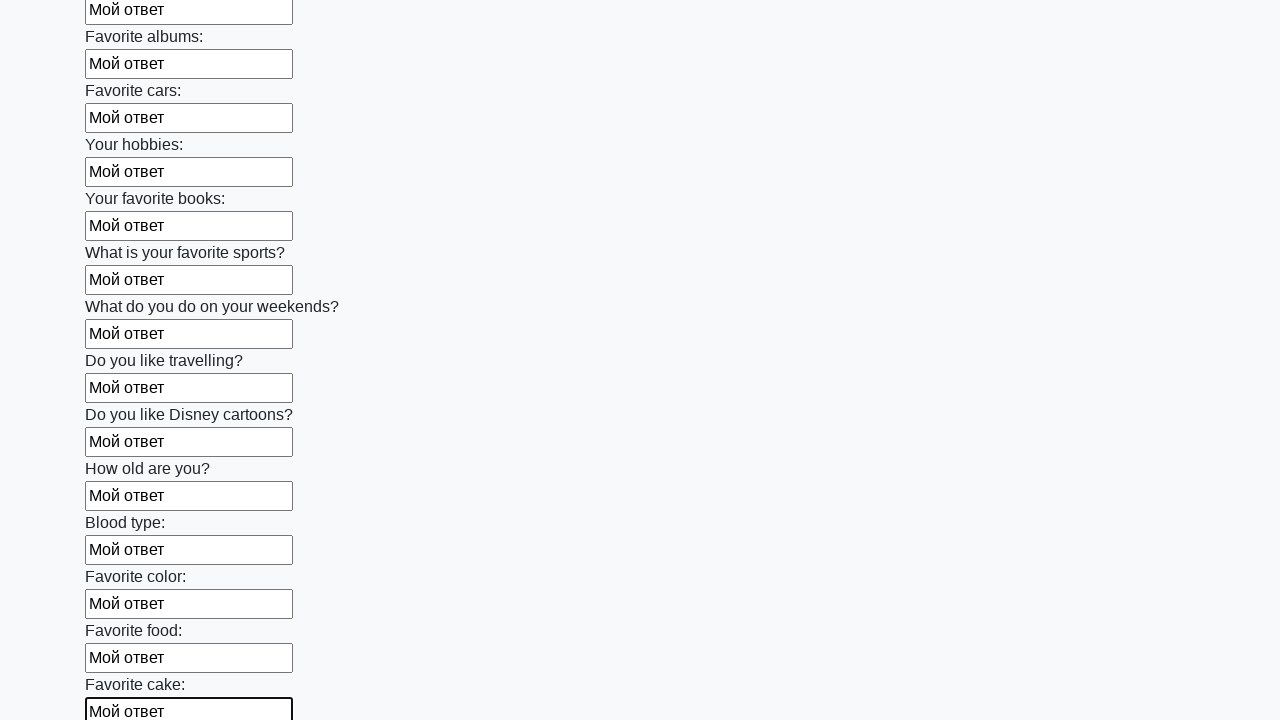

Filled text input field 23 of 100 with 'Мой ответ' on input[type='text'] >> nth=22
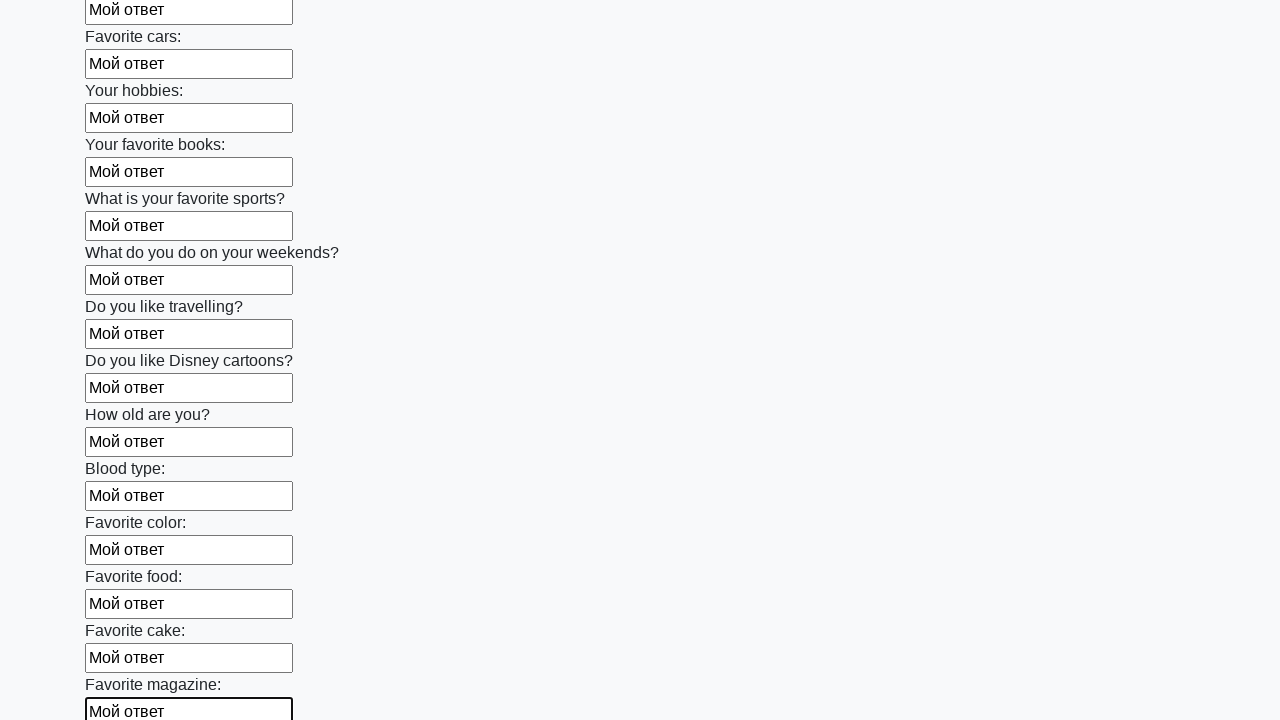

Filled text input field 24 of 100 with 'Мой ответ' on input[type='text'] >> nth=23
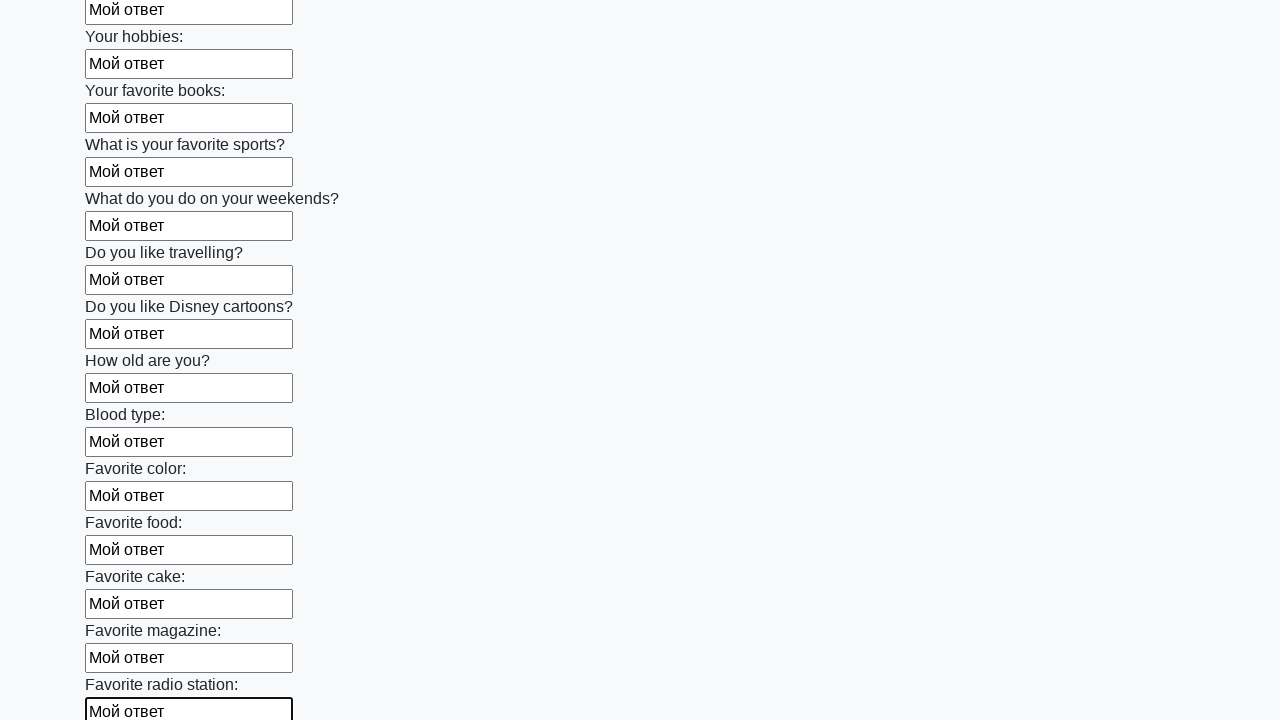

Filled text input field 25 of 100 with 'Мой ответ' on input[type='text'] >> nth=24
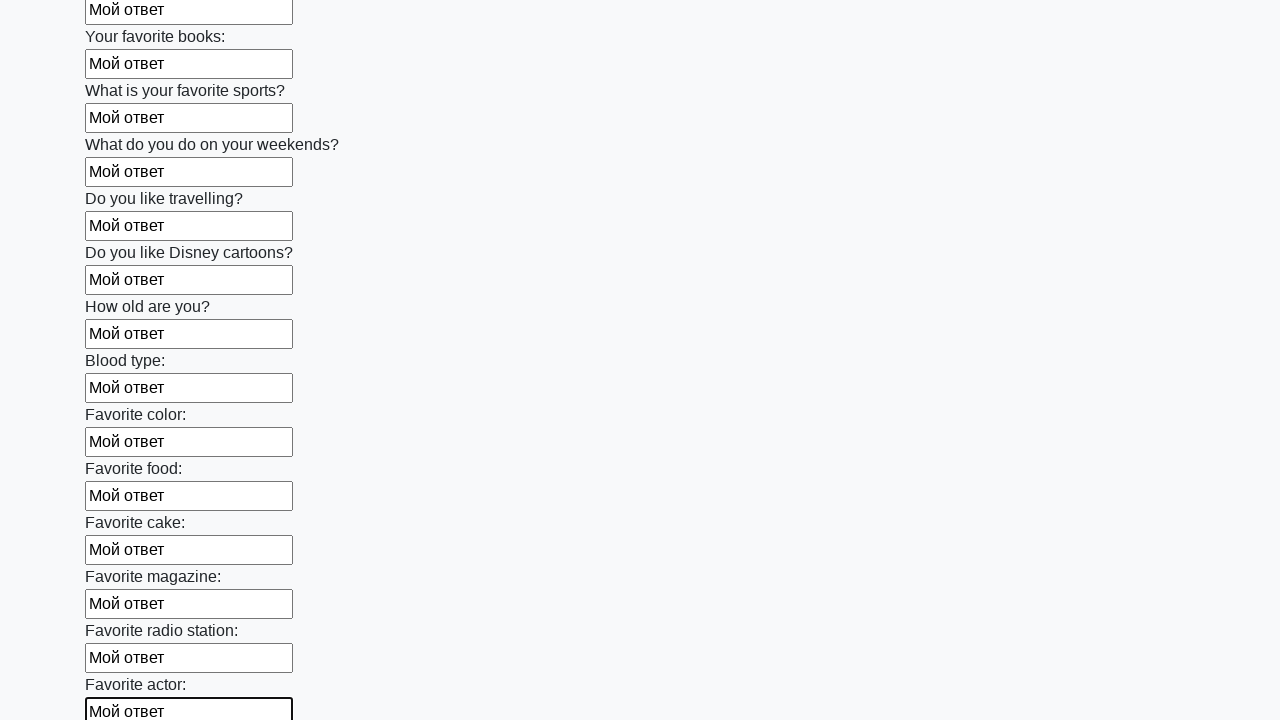

Filled text input field 26 of 100 with 'Мой ответ' on input[type='text'] >> nth=25
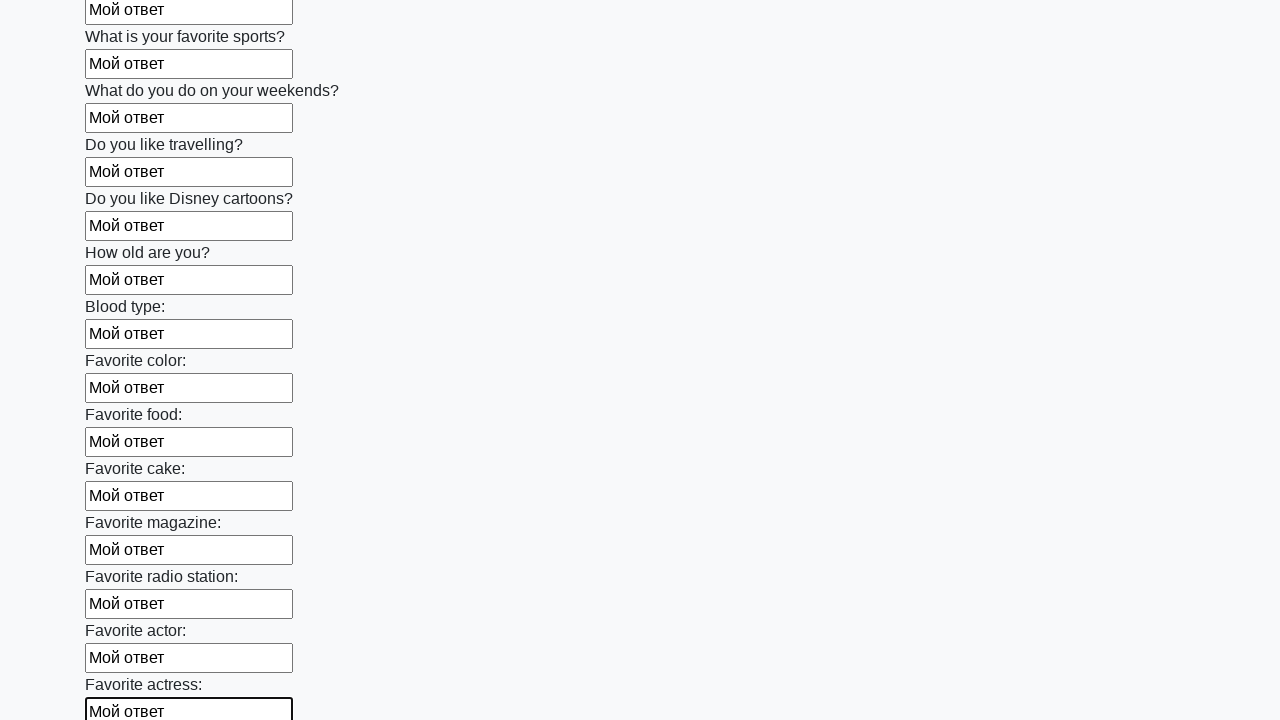

Filled text input field 27 of 100 with 'Мой ответ' on input[type='text'] >> nth=26
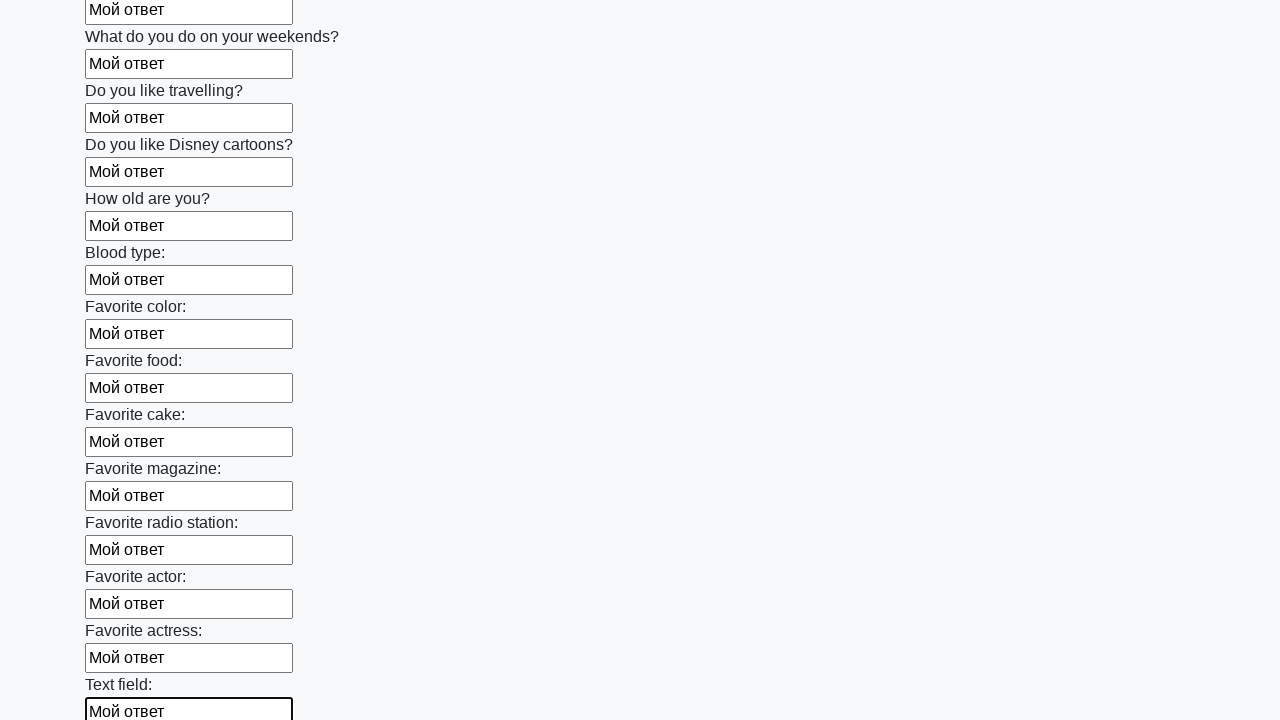

Filled text input field 28 of 100 with 'Мой ответ' on input[type='text'] >> nth=27
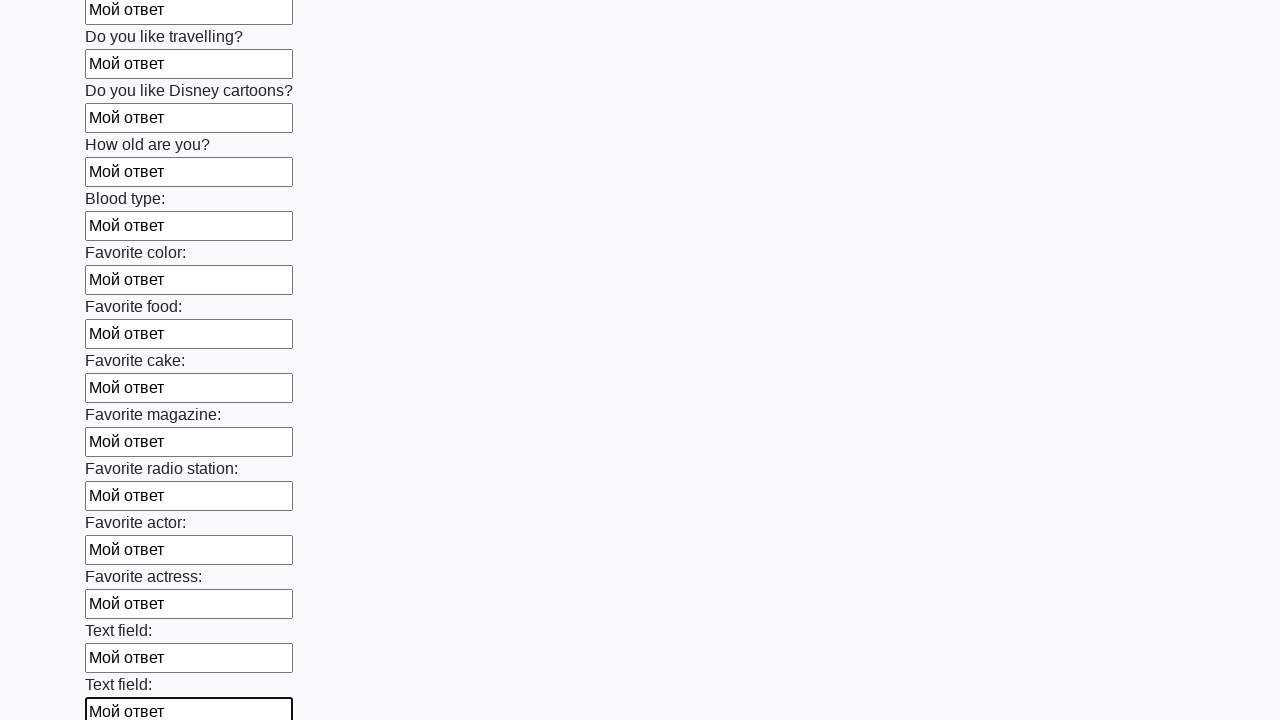

Filled text input field 29 of 100 with 'Мой ответ' on input[type='text'] >> nth=28
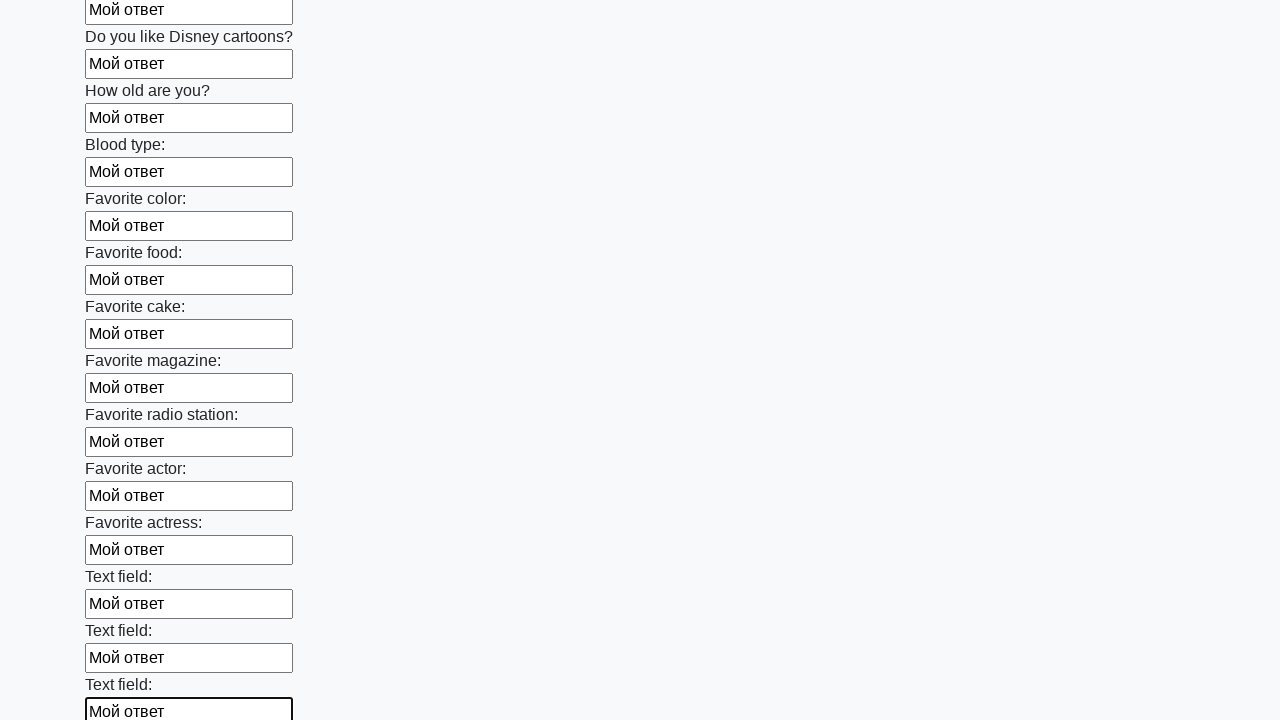

Filled text input field 30 of 100 with 'Мой ответ' on input[type='text'] >> nth=29
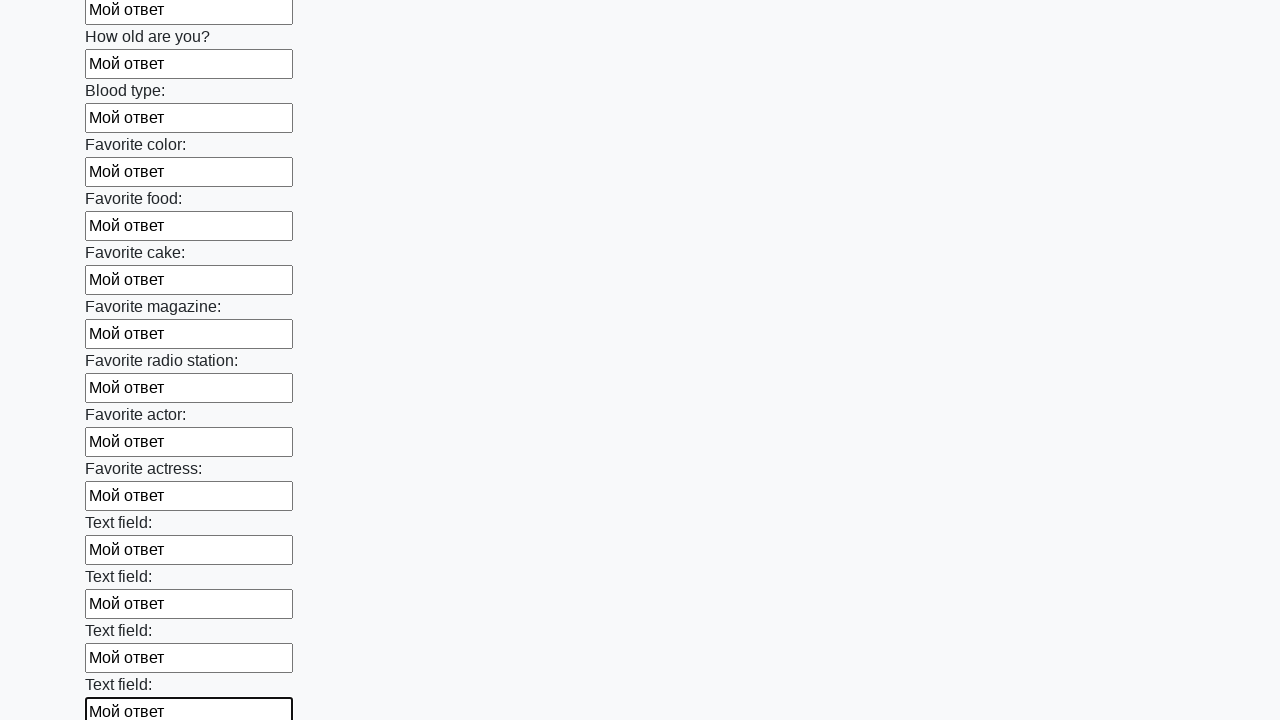

Filled text input field 31 of 100 with 'Мой ответ' on input[type='text'] >> nth=30
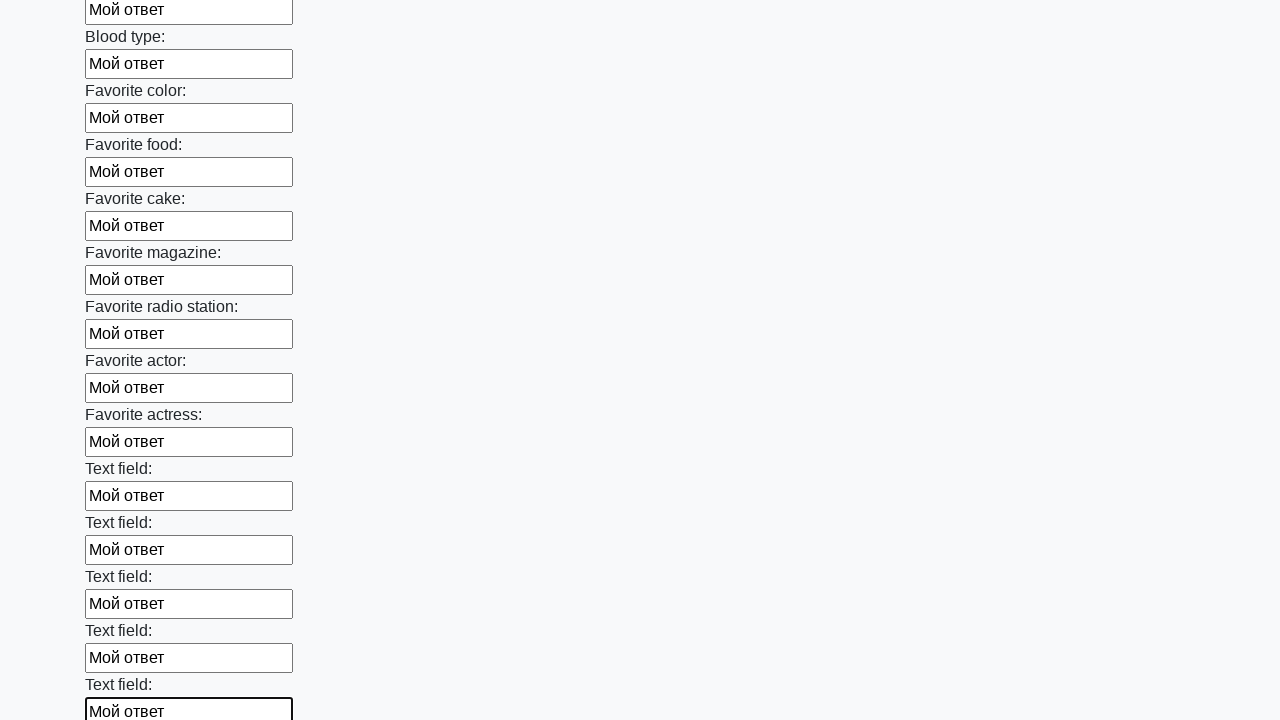

Filled text input field 32 of 100 with 'Мой ответ' on input[type='text'] >> nth=31
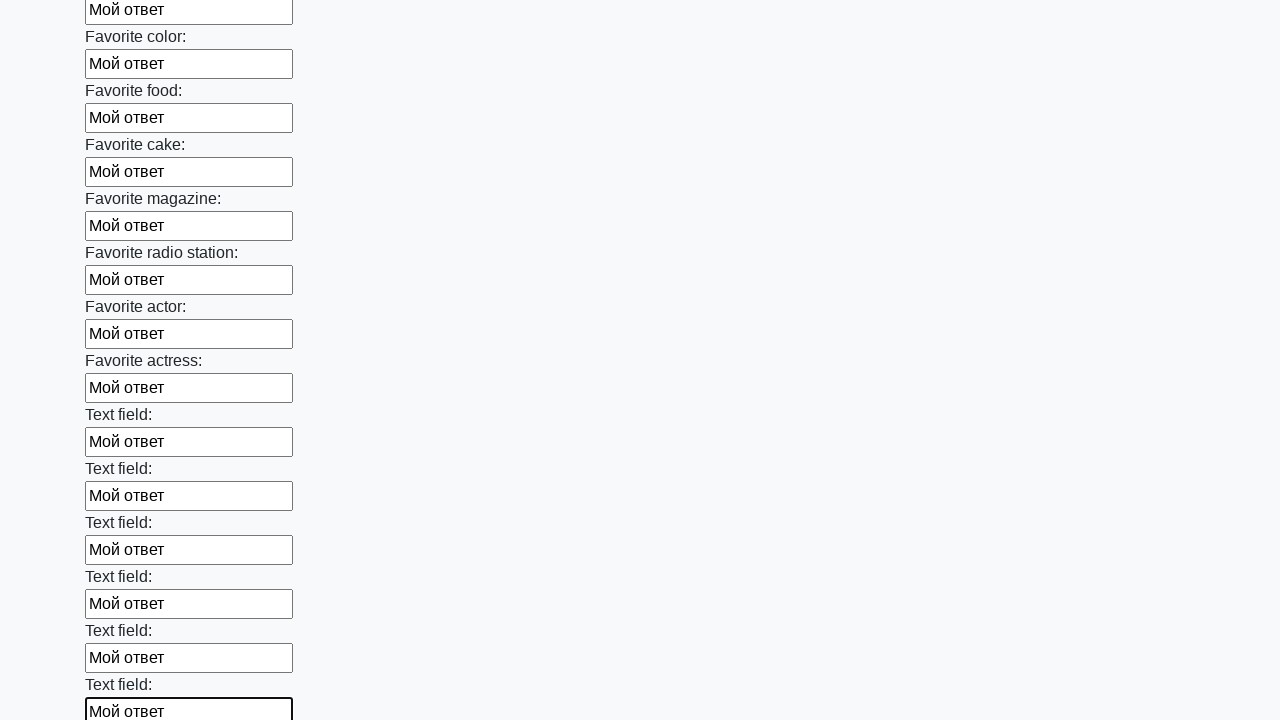

Filled text input field 33 of 100 with 'Мой ответ' on input[type='text'] >> nth=32
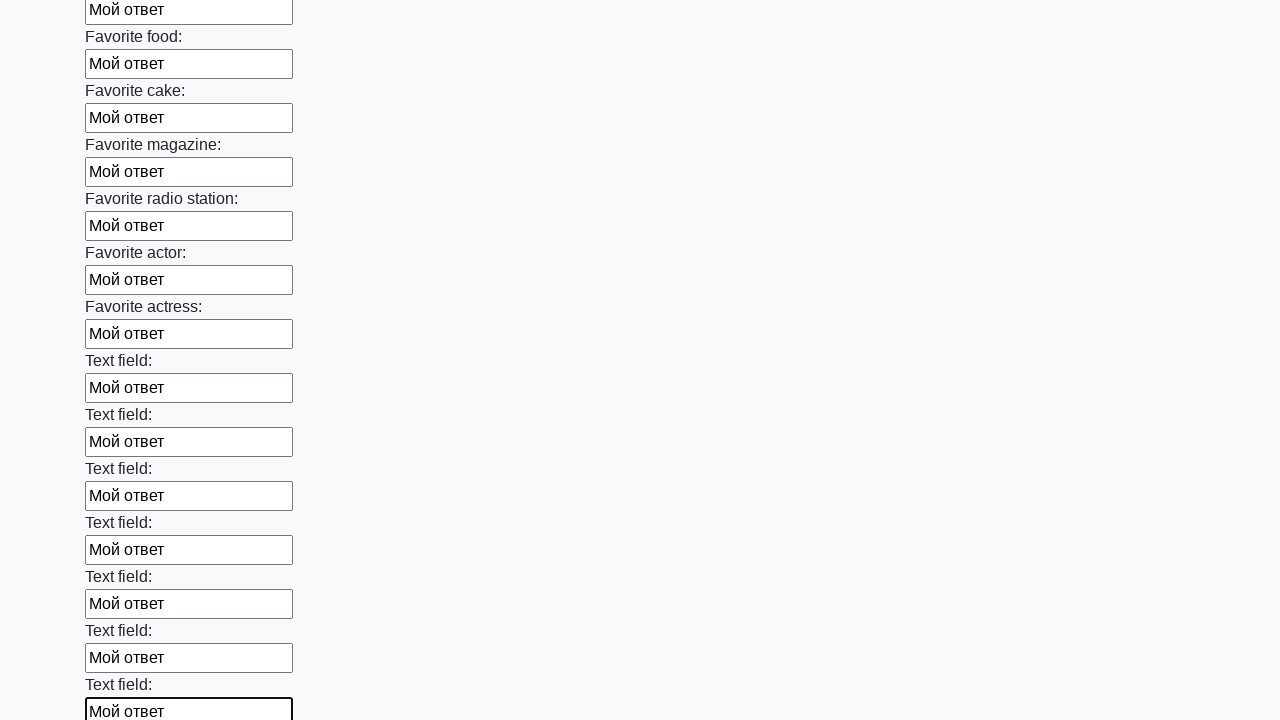

Filled text input field 34 of 100 with 'Мой ответ' on input[type='text'] >> nth=33
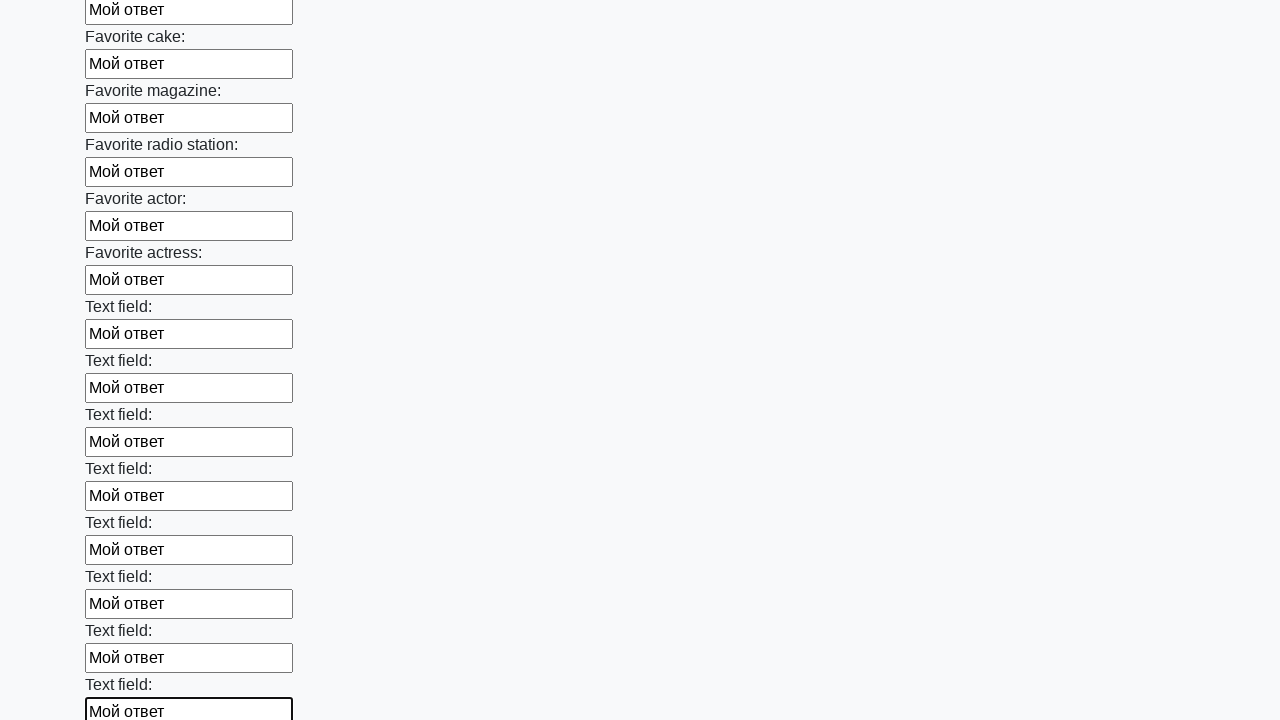

Filled text input field 35 of 100 with 'Мой ответ' on input[type='text'] >> nth=34
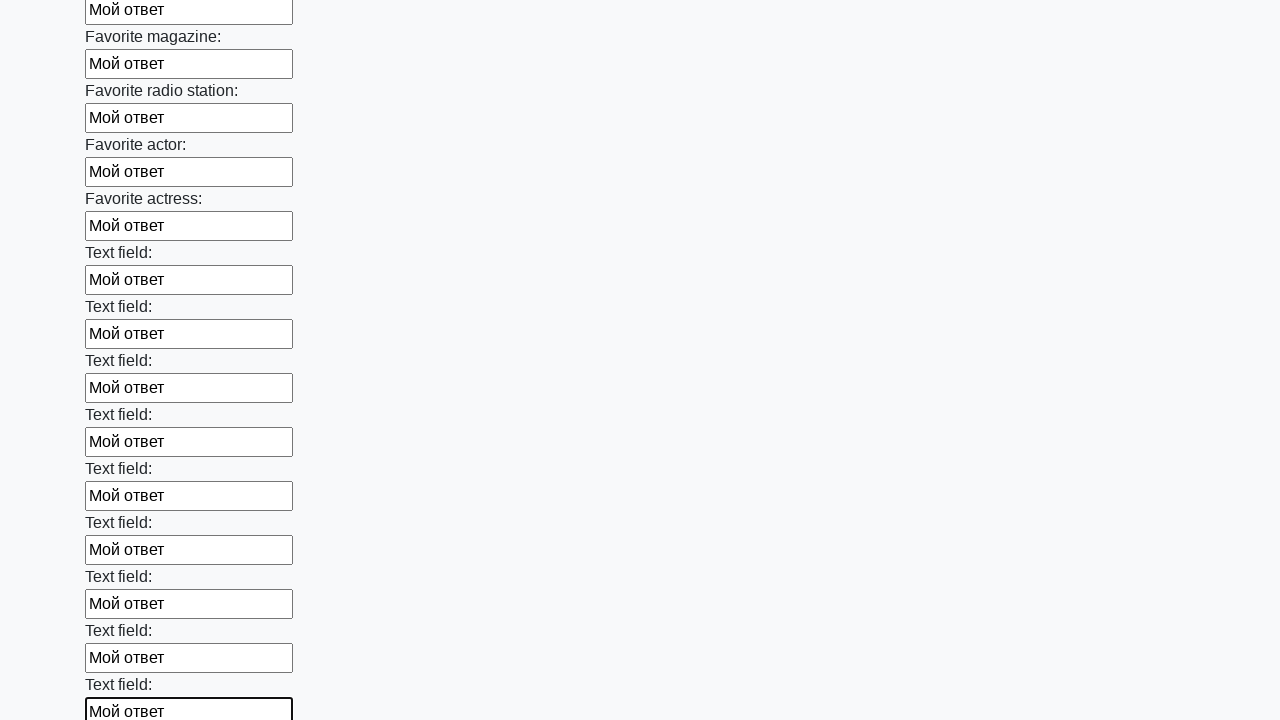

Filled text input field 36 of 100 with 'Мой ответ' on input[type='text'] >> nth=35
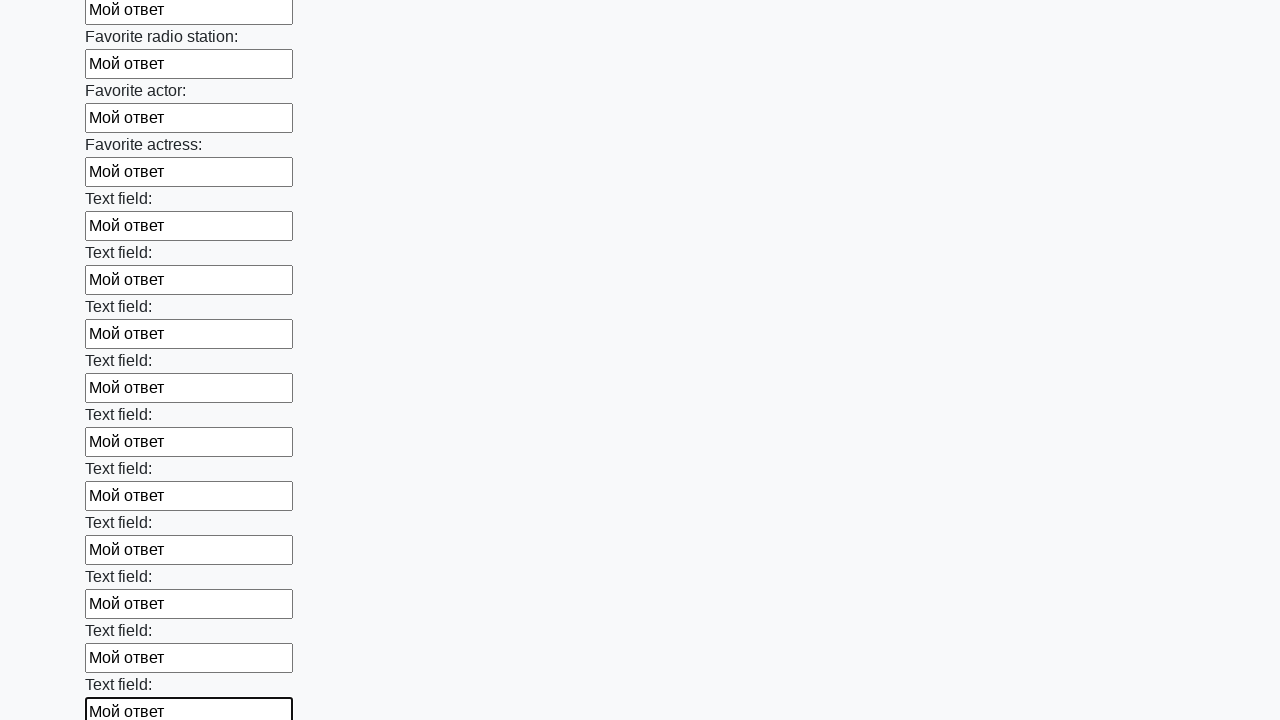

Filled text input field 37 of 100 with 'Мой ответ' on input[type='text'] >> nth=36
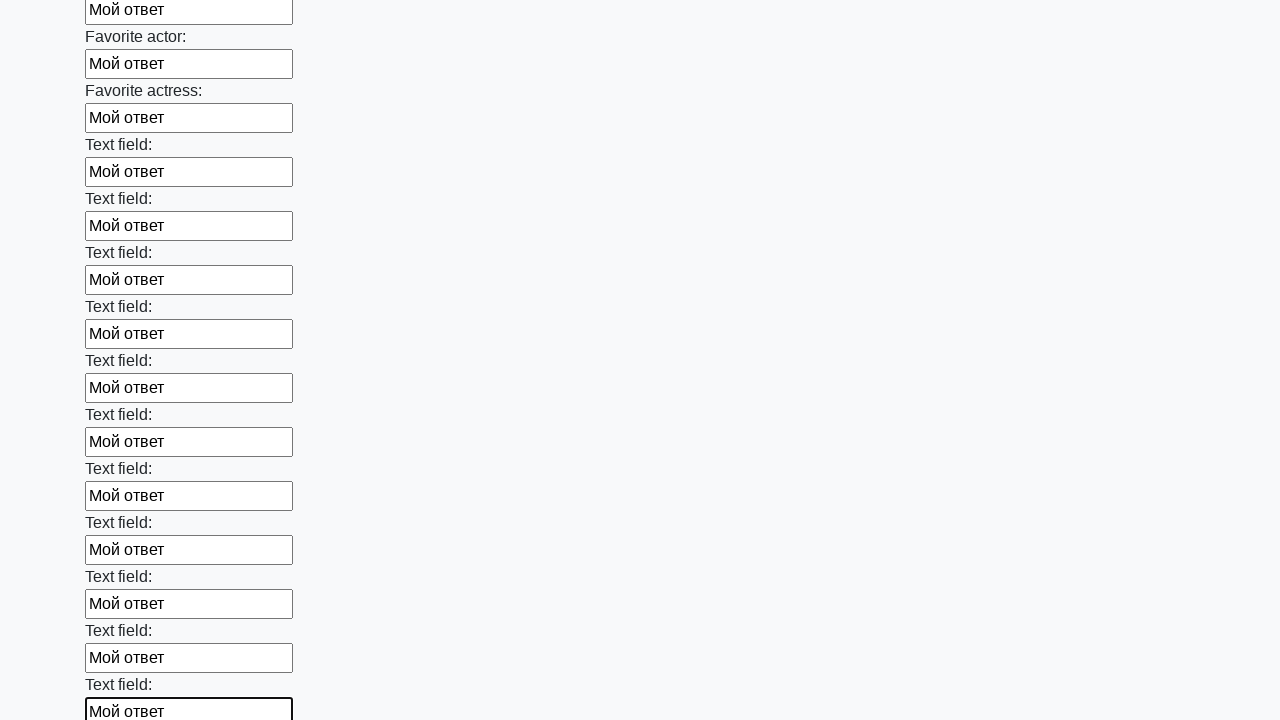

Filled text input field 38 of 100 with 'Мой ответ' on input[type='text'] >> nth=37
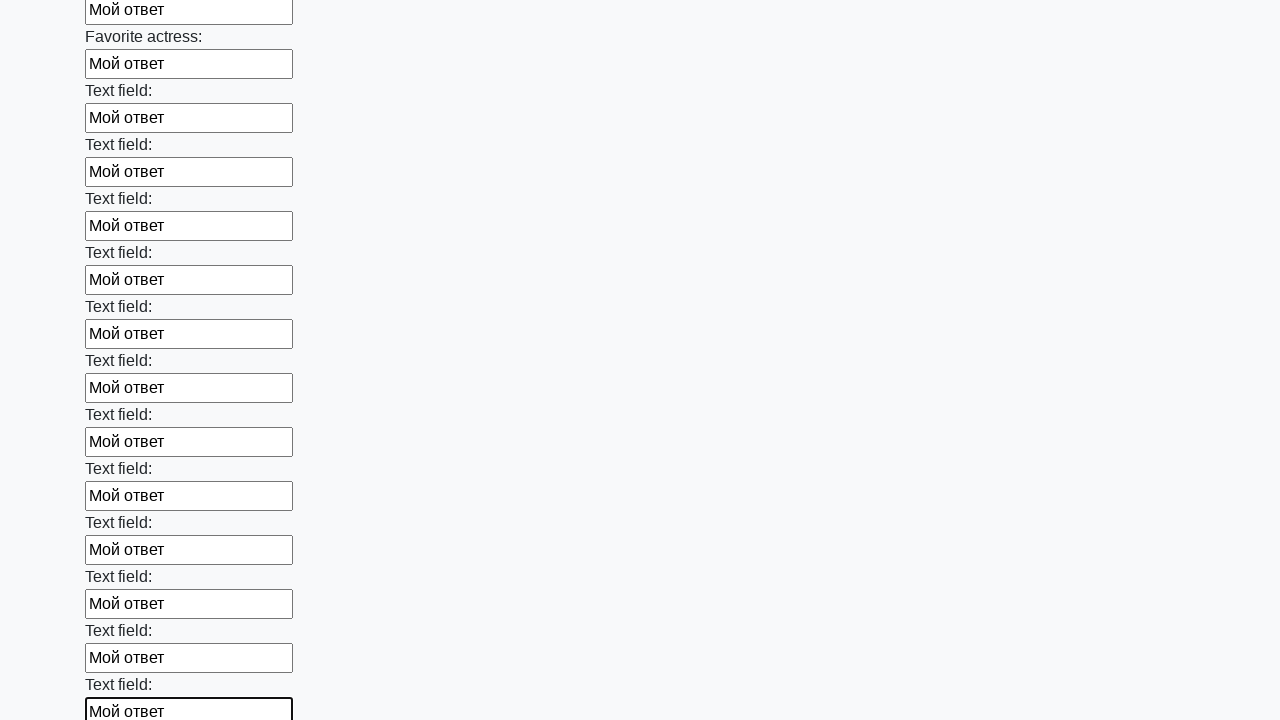

Filled text input field 39 of 100 with 'Мой ответ' on input[type='text'] >> nth=38
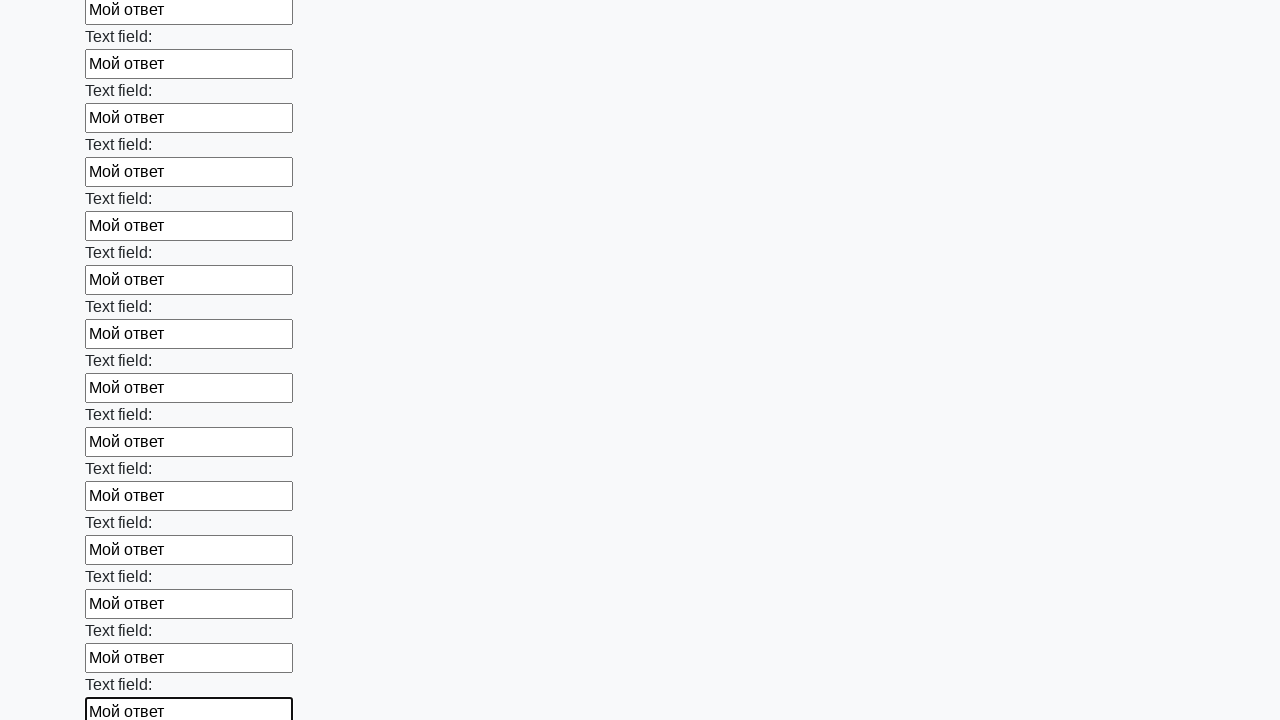

Filled text input field 40 of 100 with 'Мой ответ' on input[type='text'] >> nth=39
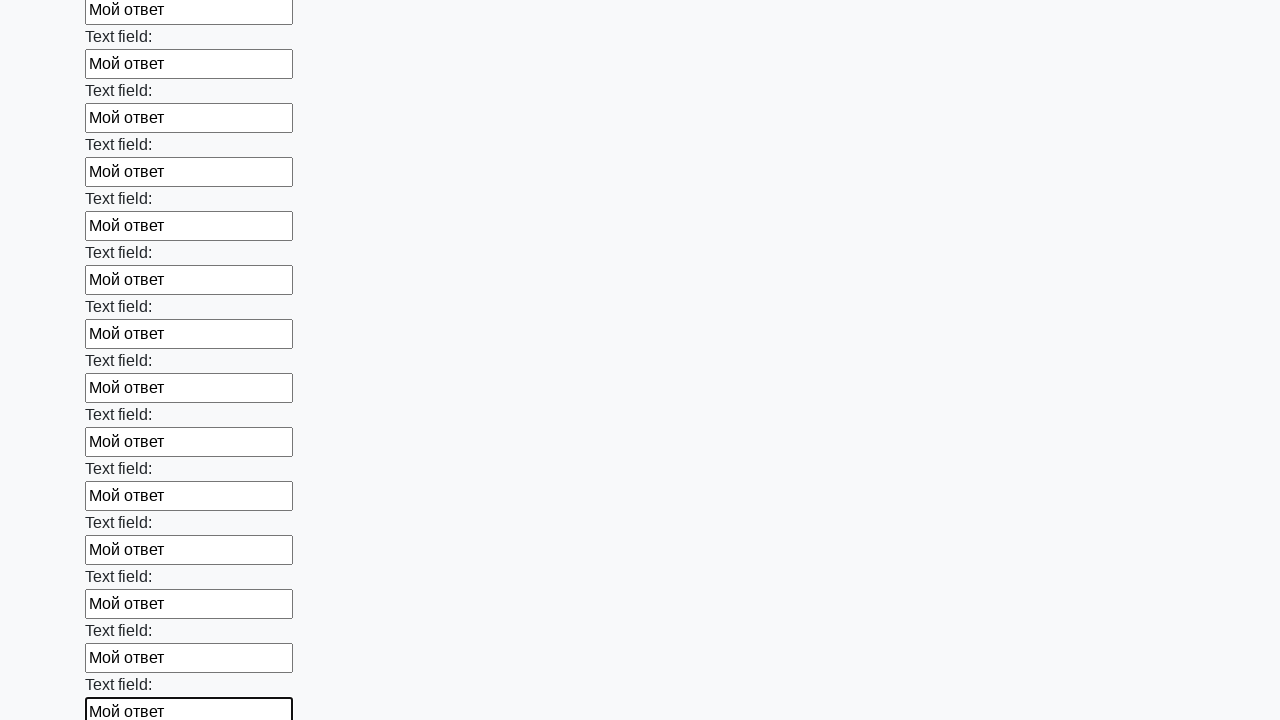

Filled text input field 41 of 100 with 'Мой ответ' on input[type='text'] >> nth=40
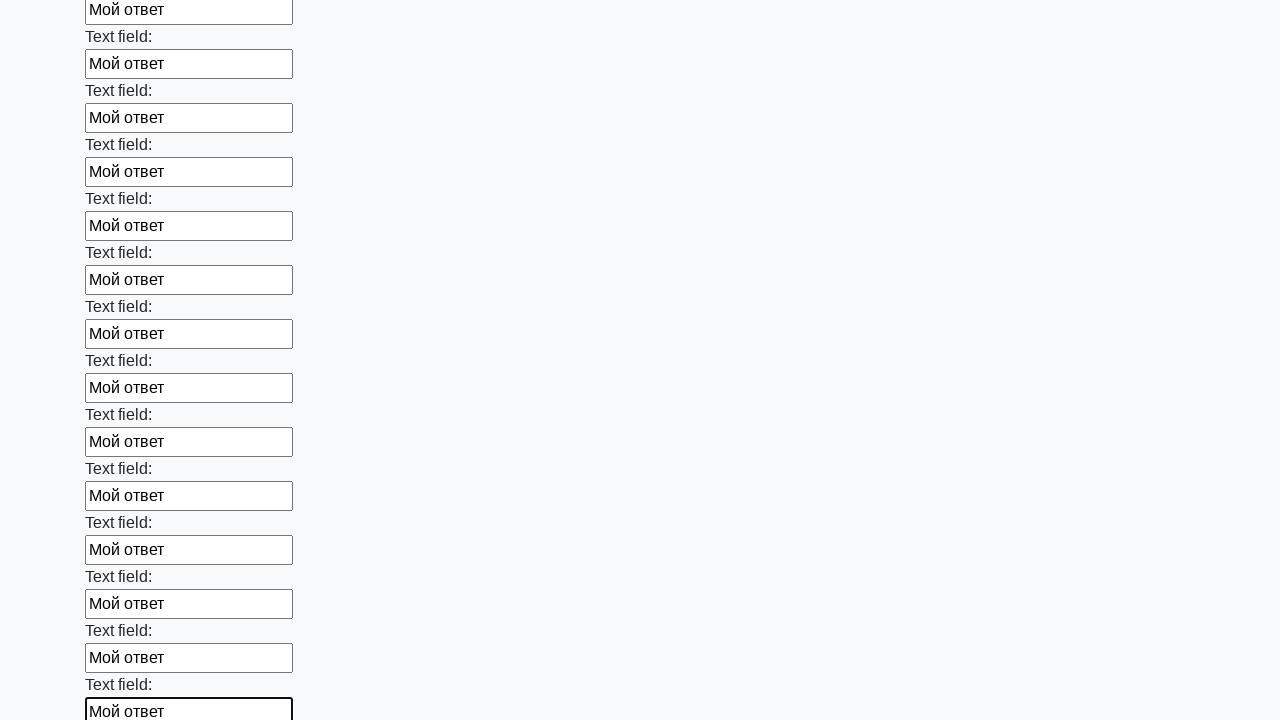

Filled text input field 42 of 100 with 'Мой ответ' on input[type='text'] >> nth=41
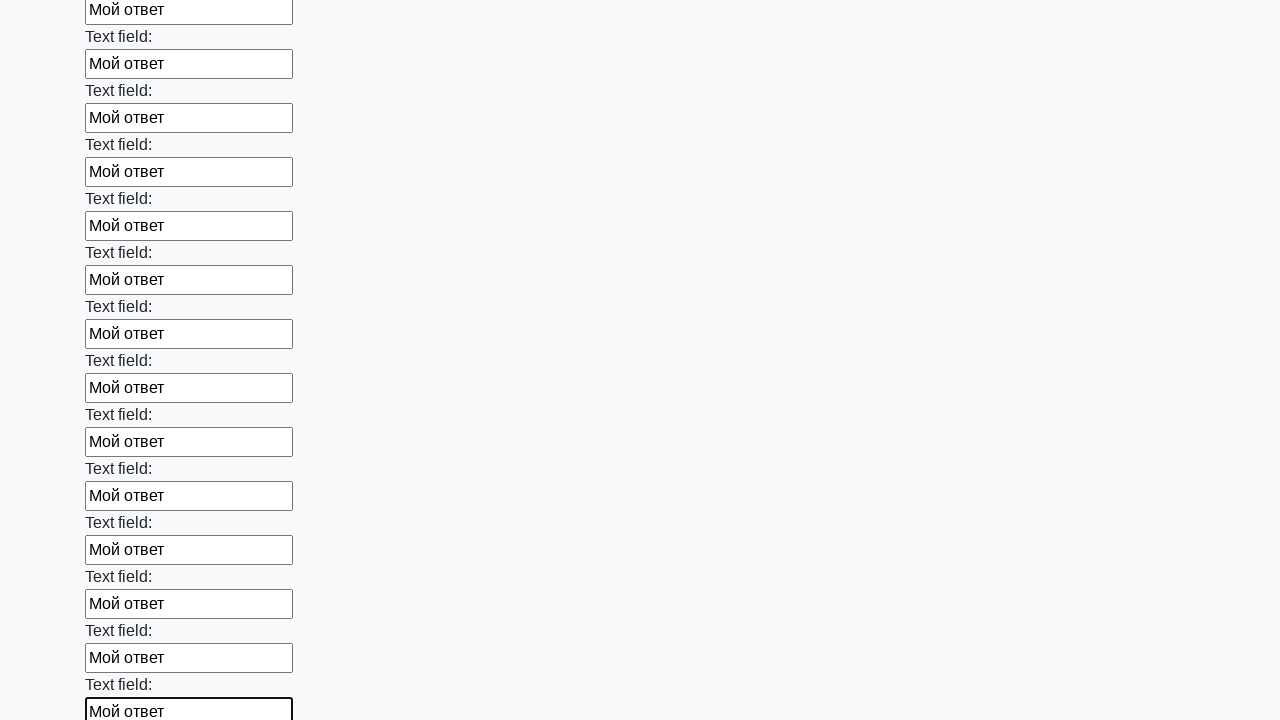

Filled text input field 43 of 100 with 'Мой ответ' on input[type='text'] >> nth=42
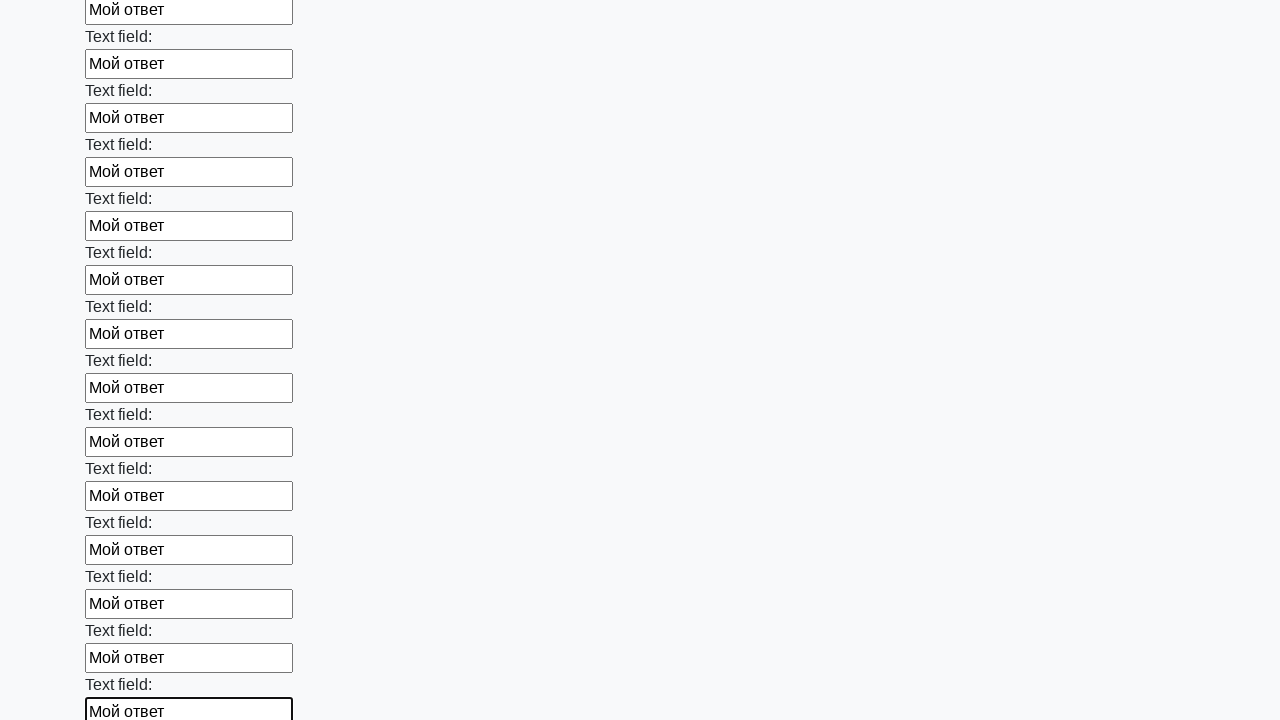

Filled text input field 44 of 100 with 'Мой ответ' on input[type='text'] >> nth=43
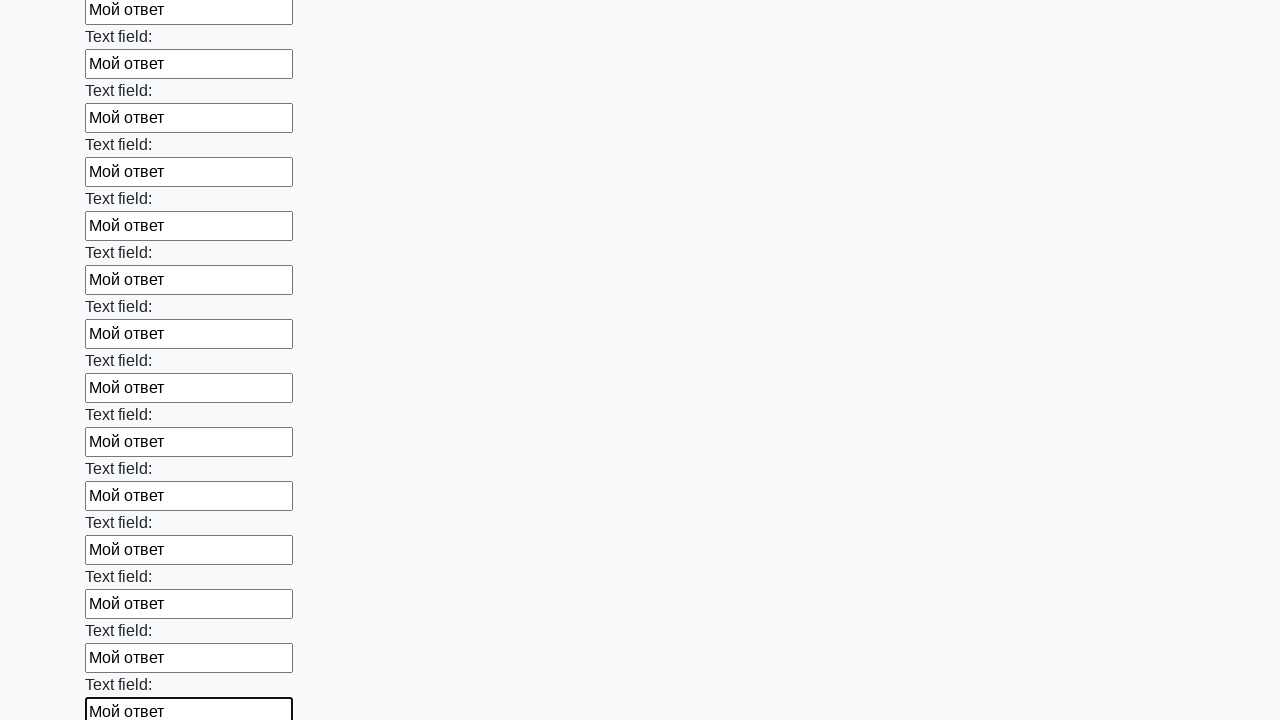

Filled text input field 45 of 100 with 'Мой ответ' on input[type='text'] >> nth=44
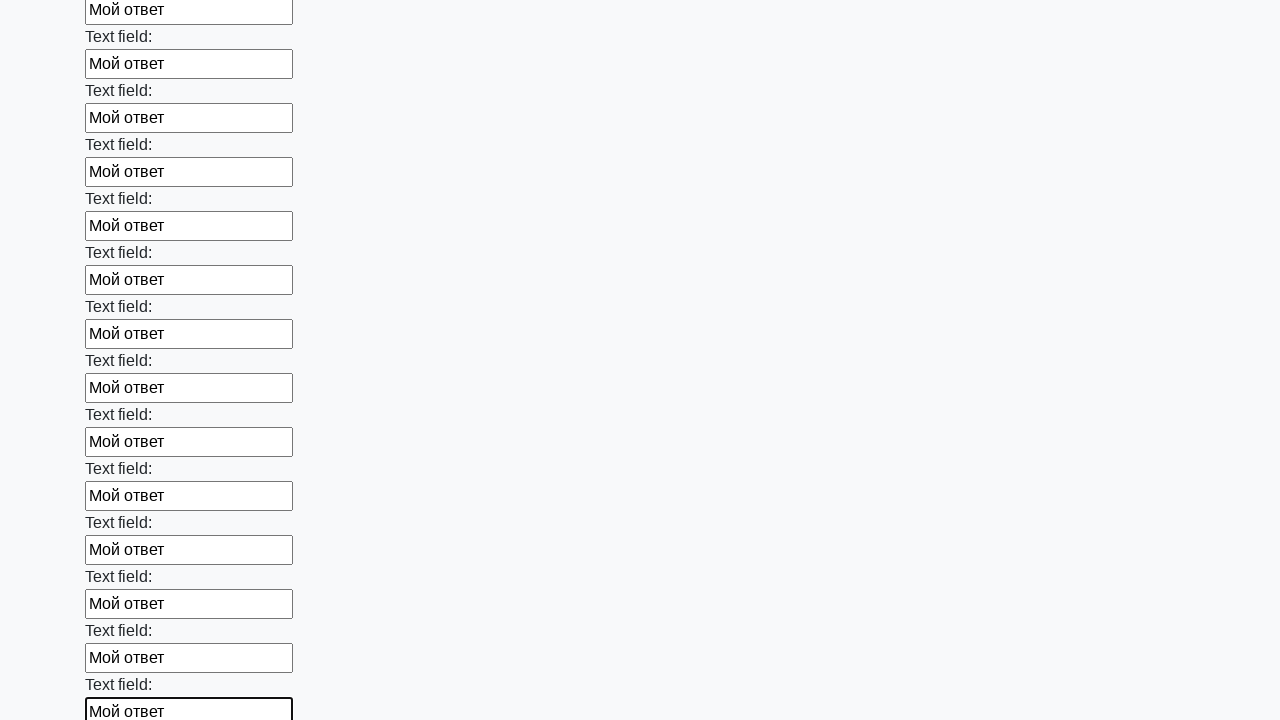

Filled text input field 46 of 100 with 'Мой ответ' on input[type='text'] >> nth=45
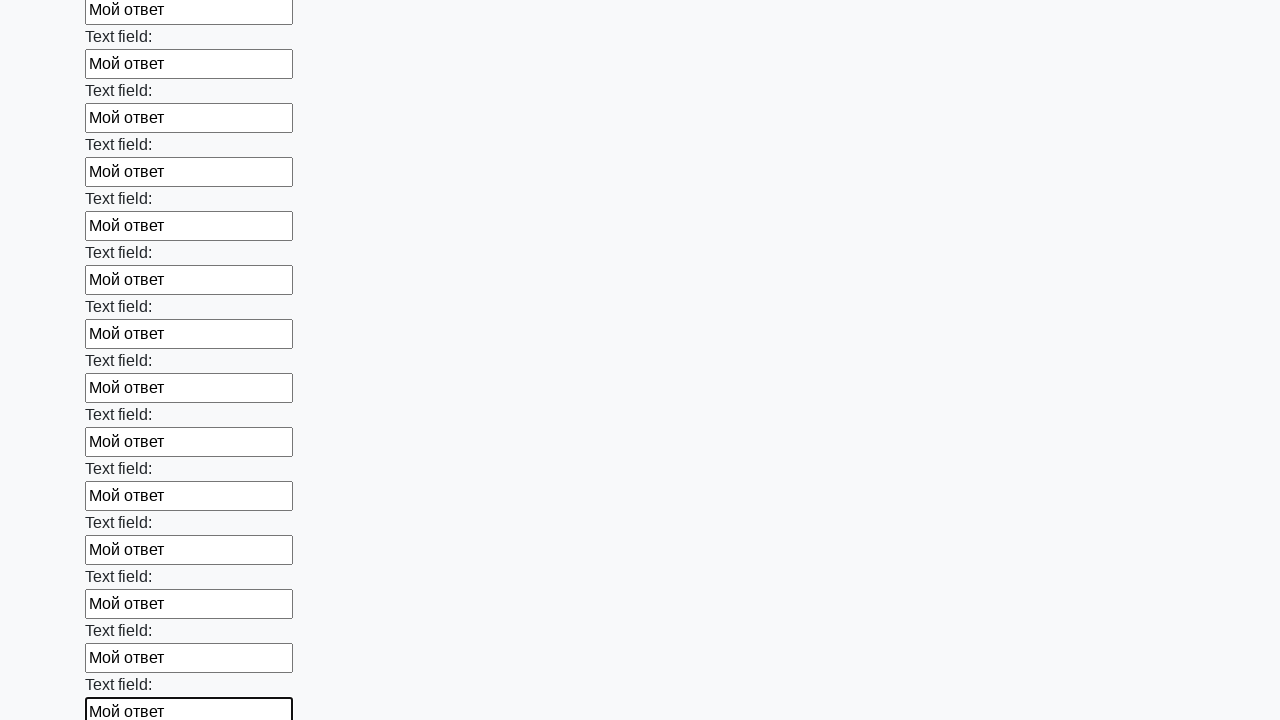

Filled text input field 47 of 100 with 'Мой ответ' on input[type='text'] >> nth=46
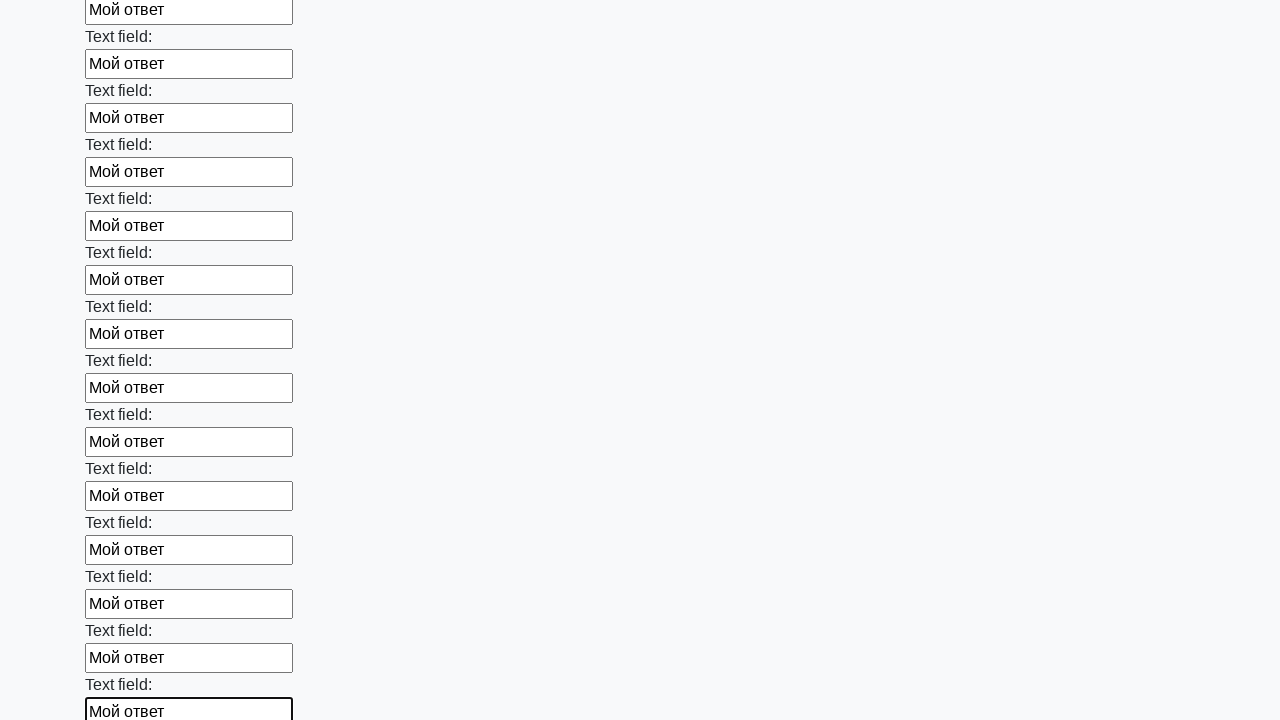

Filled text input field 48 of 100 with 'Мой ответ' on input[type='text'] >> nth=47
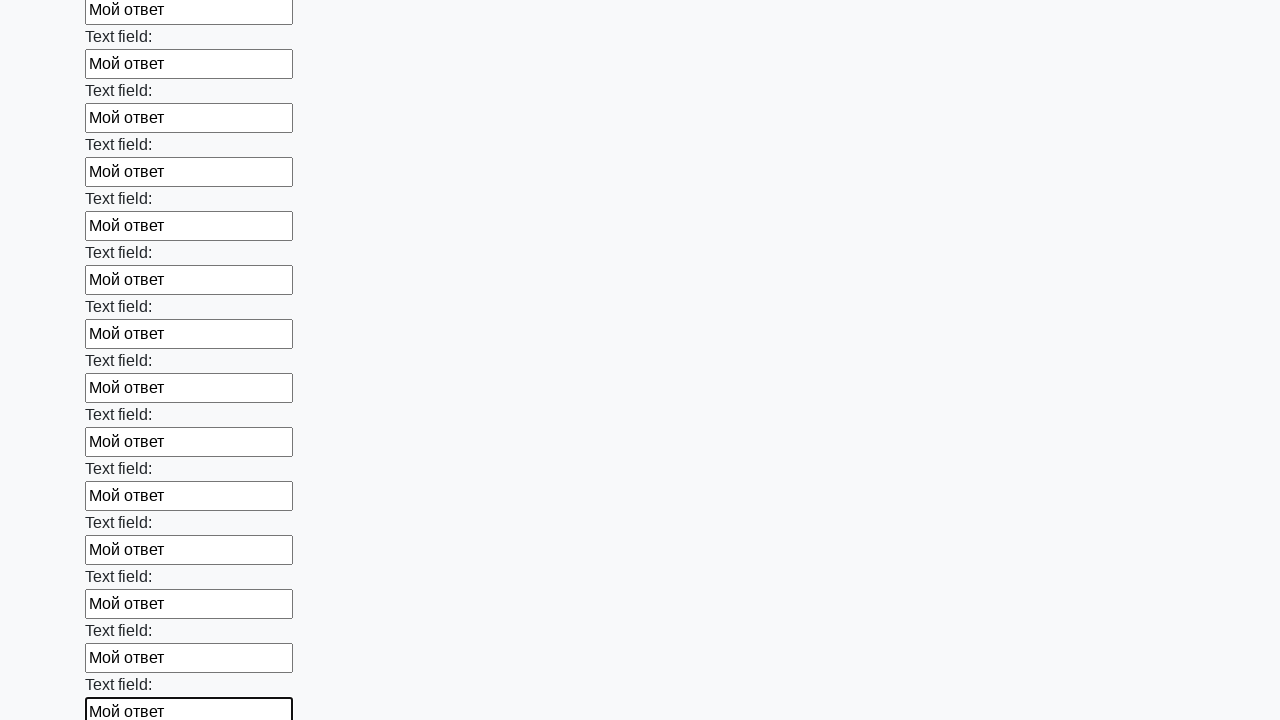

Filled text input field 49 of 100 with 'Мой ответ' on input[type='text'] >> nth=48
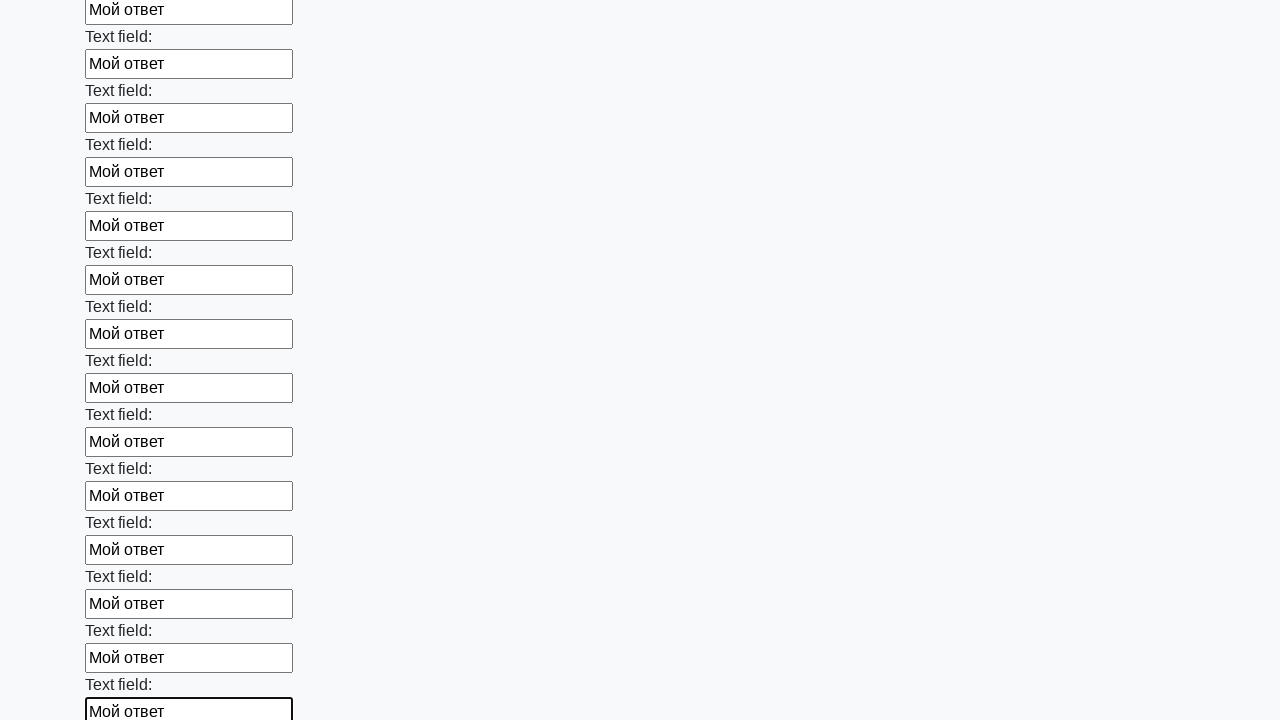

Filled text input field 50 of 100 with 'Мой ответ' on input[type='text'] >> nth=49
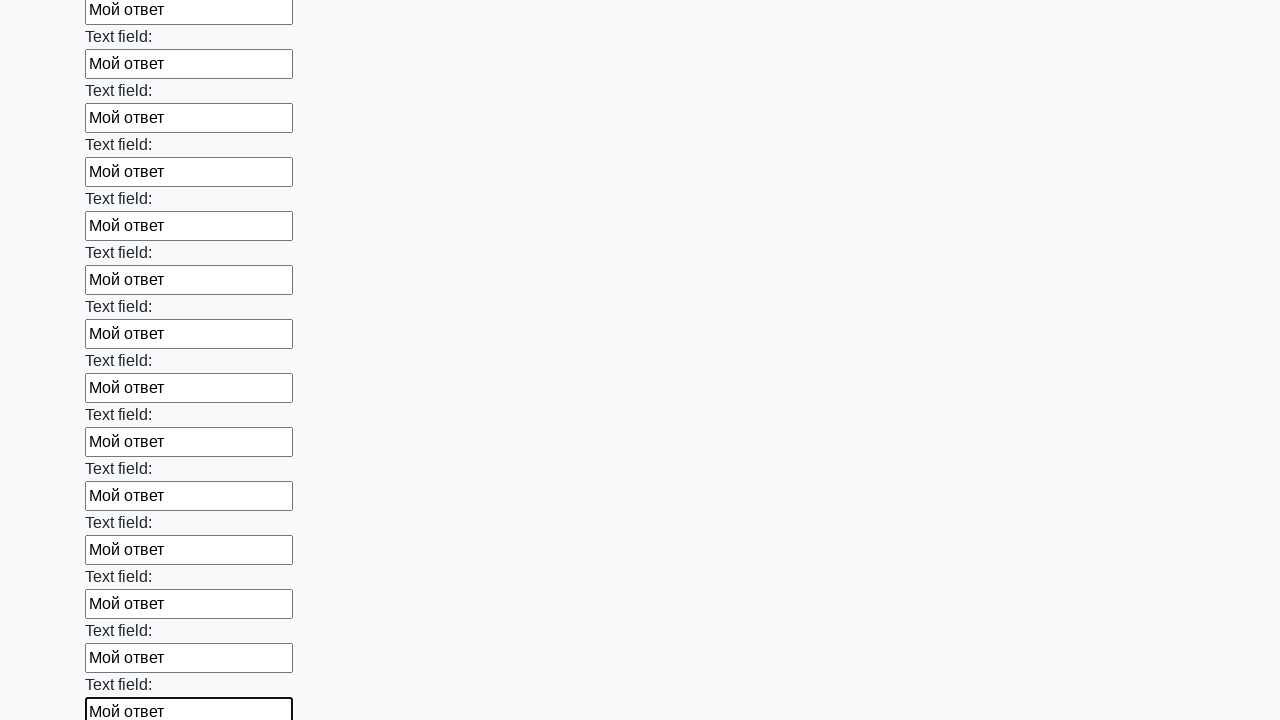

Filled text input field 51 of 100 with 'Мой ответ' on input[type='text'] >> nth=50
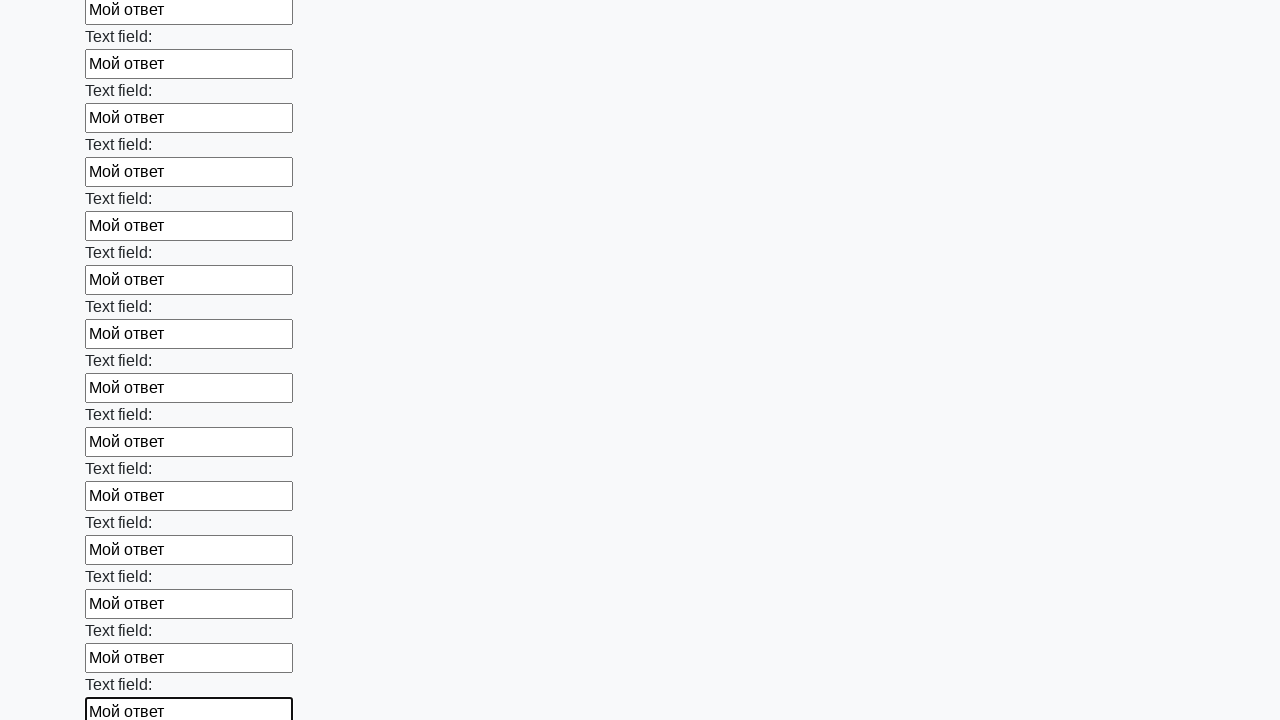

Filled text input field 52 of 100 with 'Мой ответ' on input[type='text'] >> nth=51
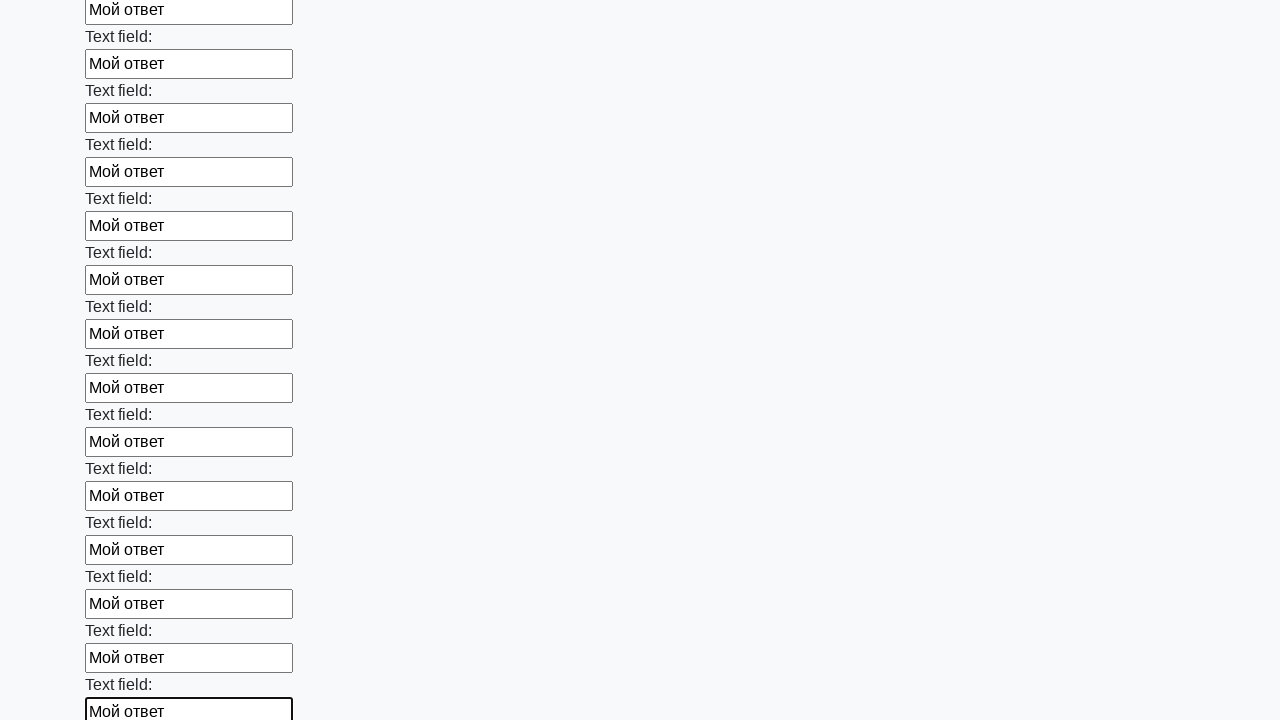

Filled text input field 53 of 100 with 'Мой ответ' on input[type='text'] >> nth=52
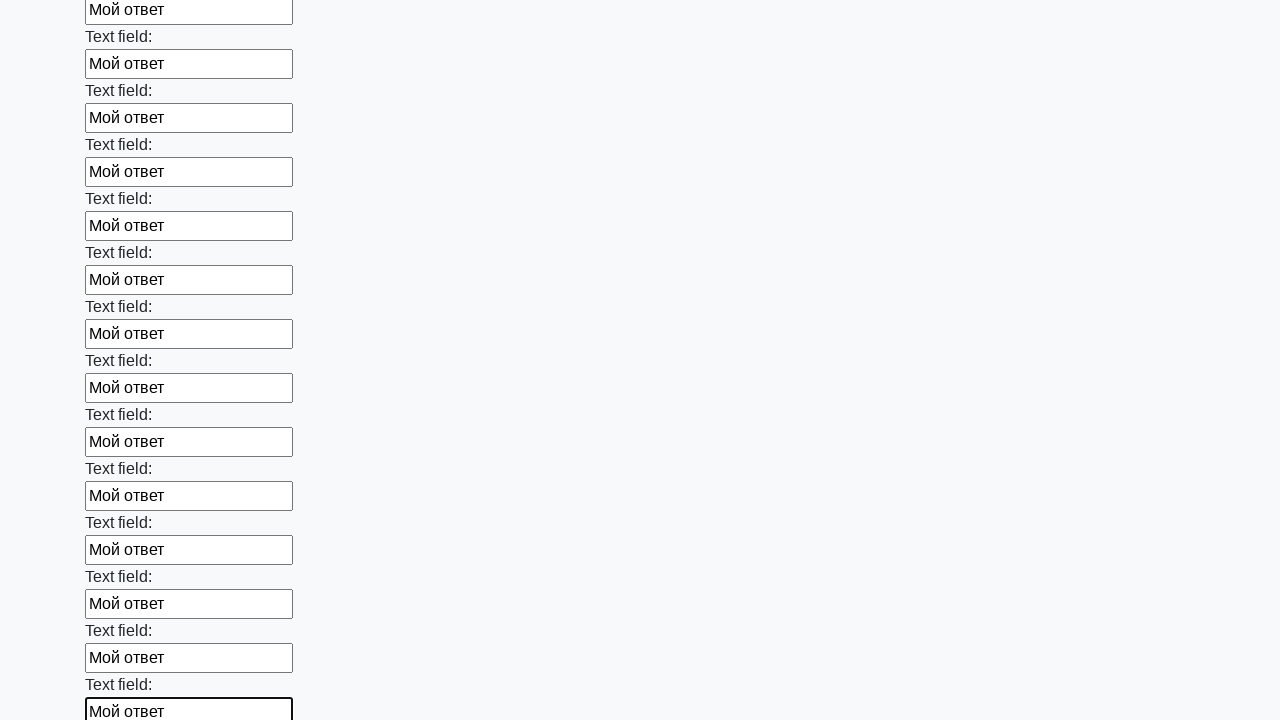

Filled text input field 54 of 100 with 'Мой ответ' on input[type='text'] >> nth=53
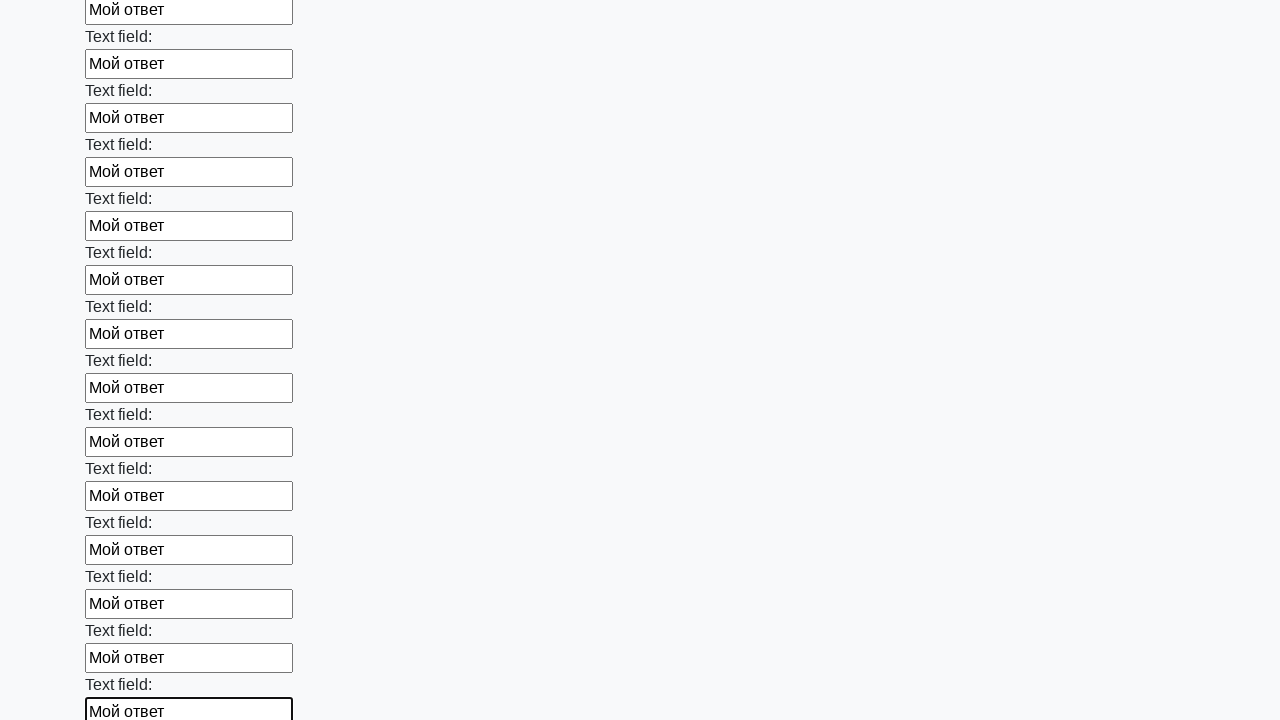

Filled text input field 55 of 100 with 'Мой ответ' on input[type='text'] >> nth=54
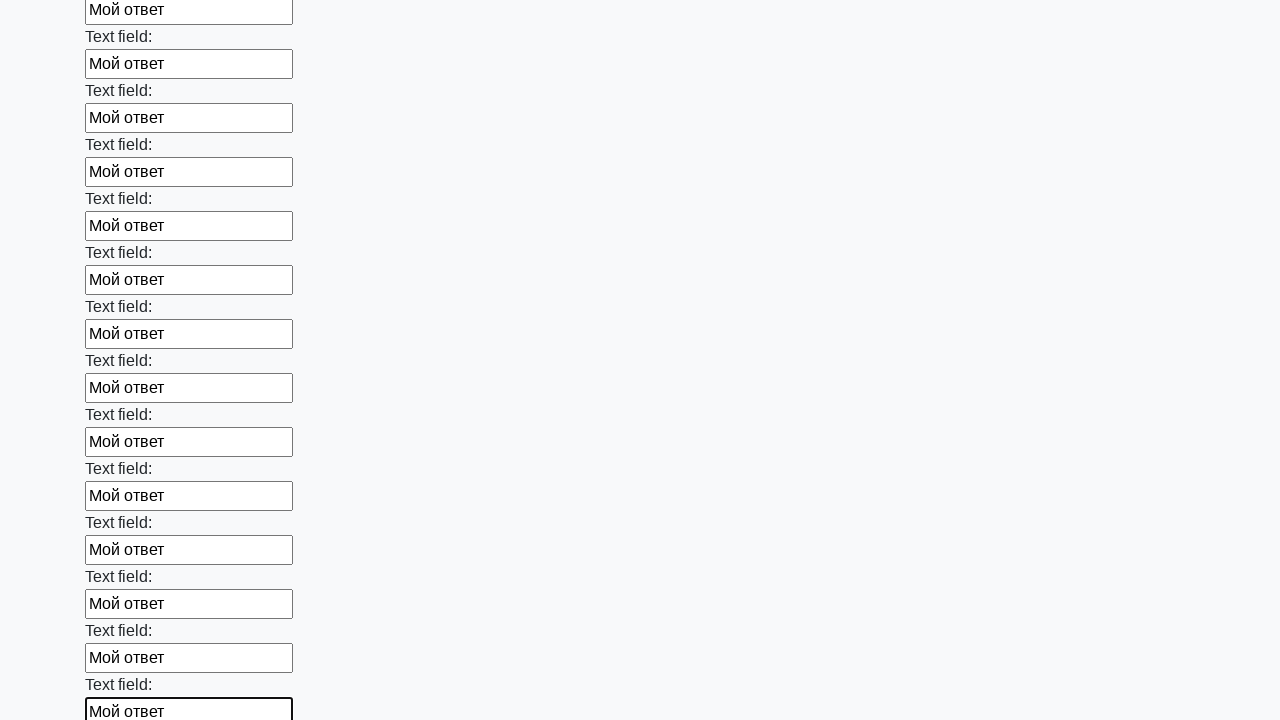

Filled text input field 56 of 100 with 'Мой ответ' on input[type='text'] >> nth=55
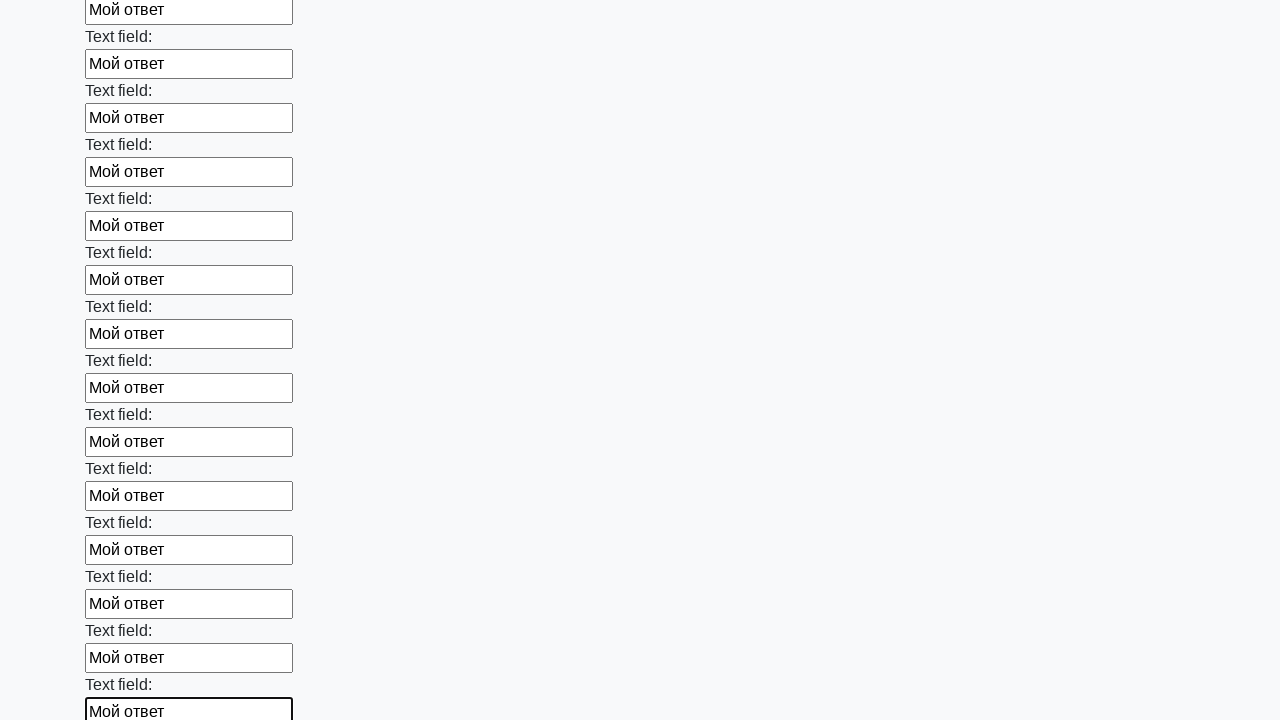

Filled text input field 57 of 100 with 'Мой ответ' on input[type='text'] >> nth=56
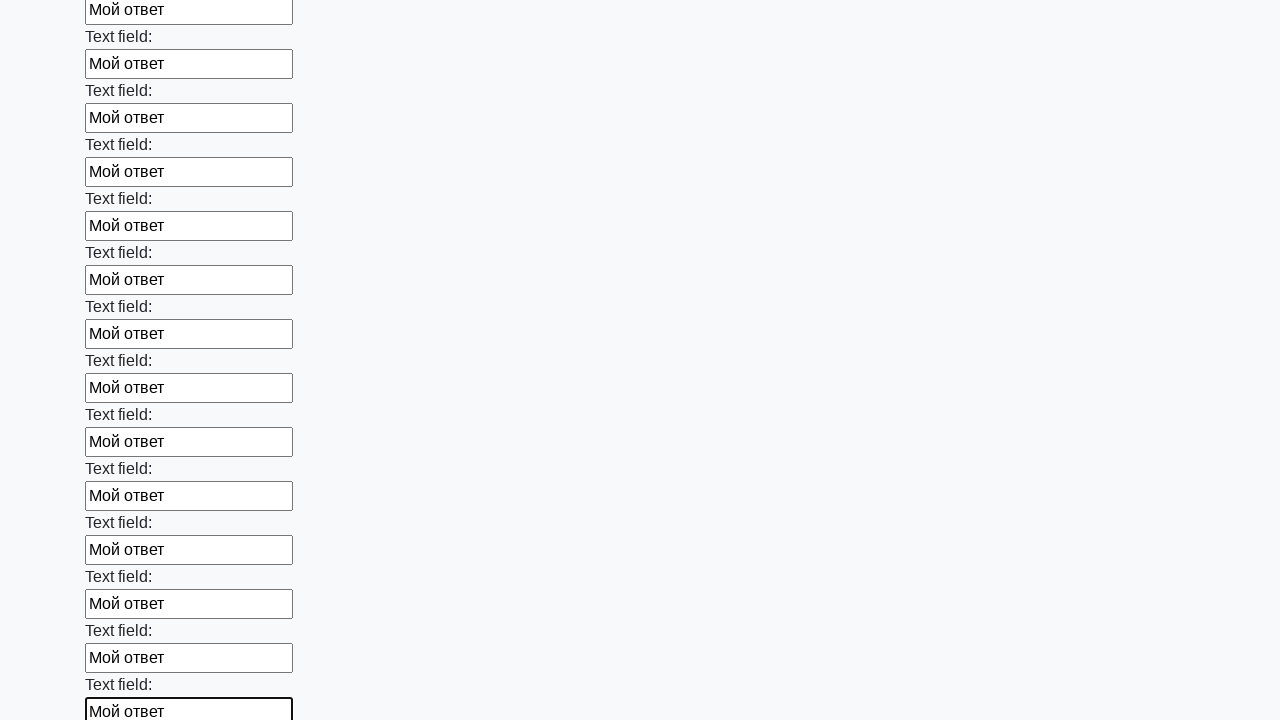

Filled text input field 58 of 100 with 'Мой ответ' on input[type='text'] >> nth=57
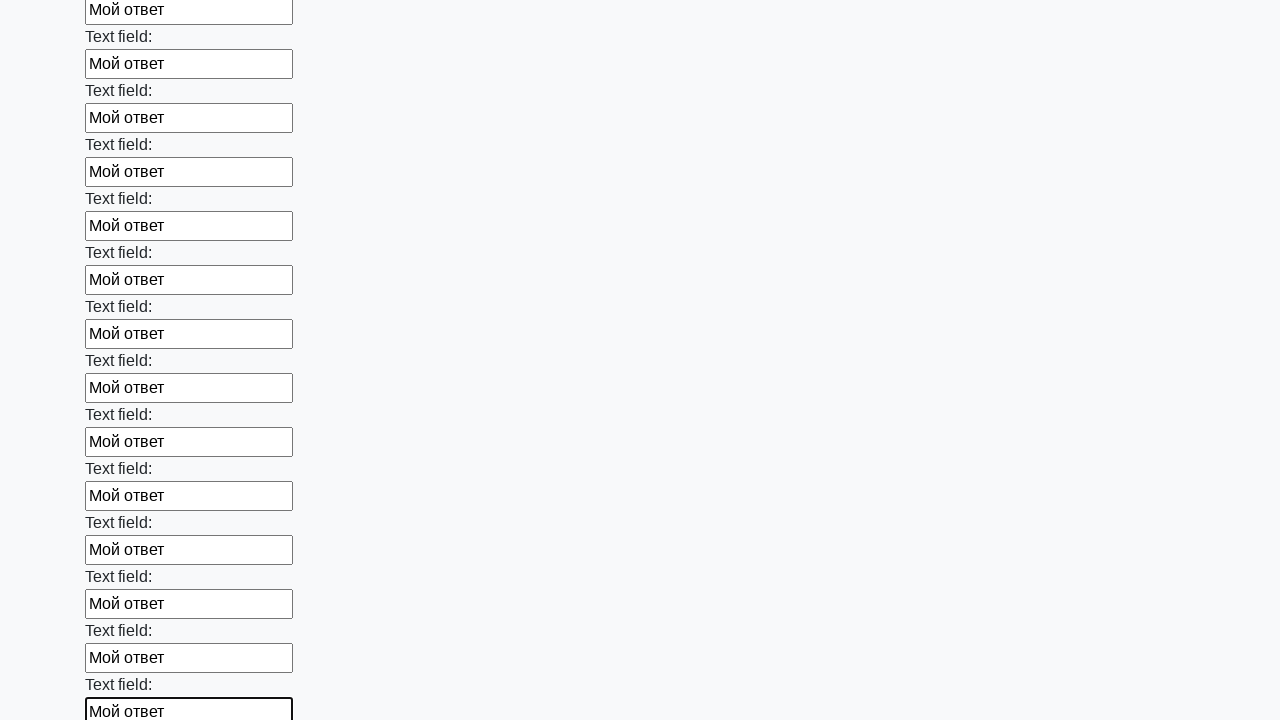

Filled text input field 59 of 100 with 'Мой ответ' on input[type='text'] >> nth=58
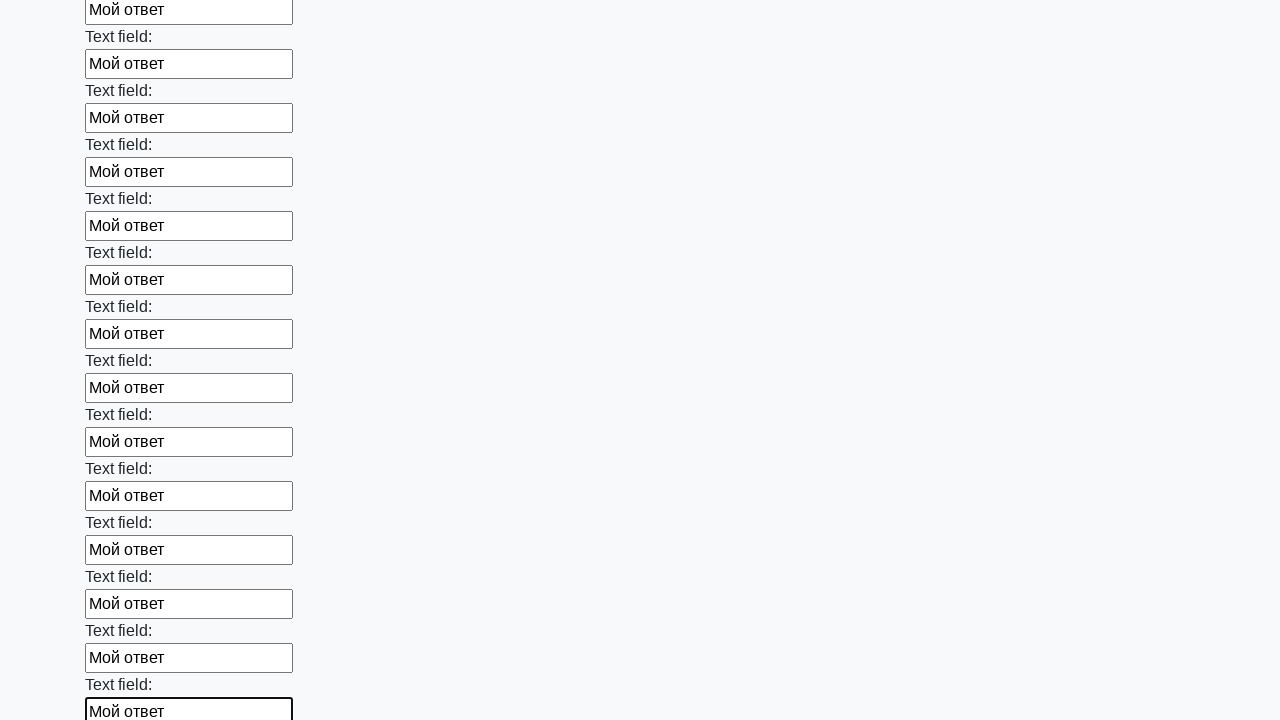

Filled text input field 60 of 100 with 'Мой ответ' on input[type='text'] >> nth=59
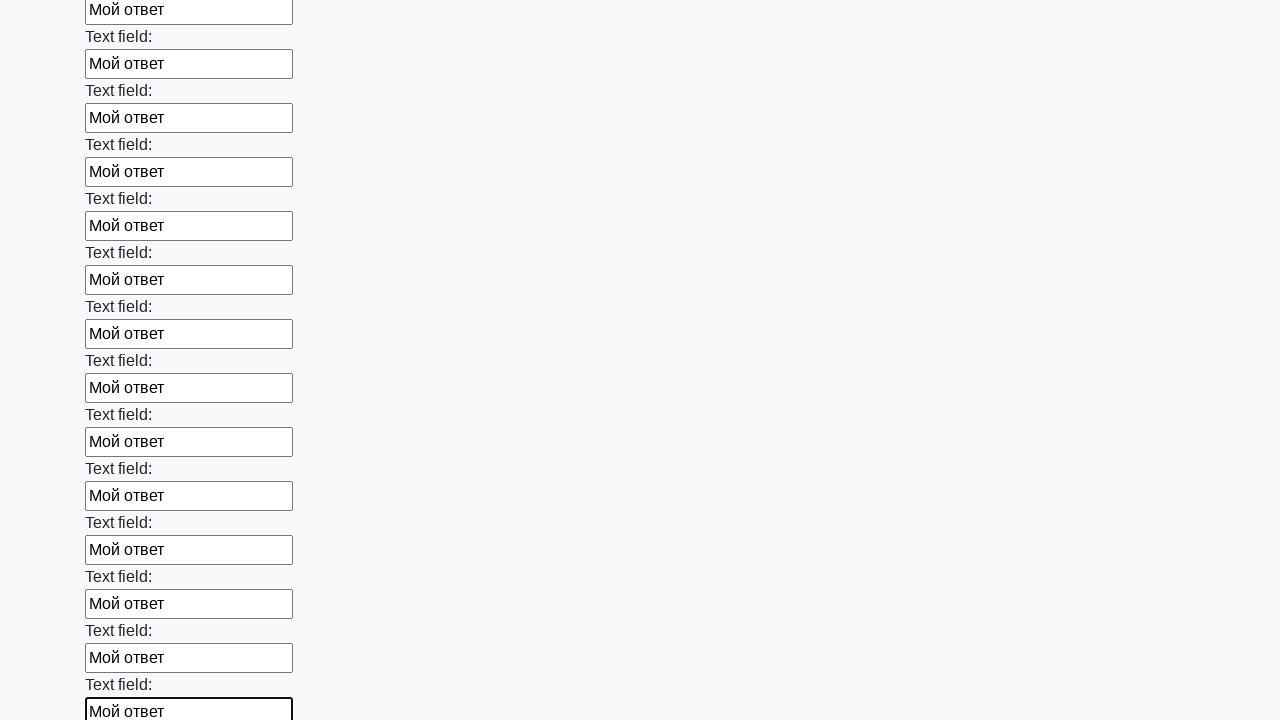

Filled text input field 61 of 100 with 'Мой ответ' on input[type='text'] >> nth=60
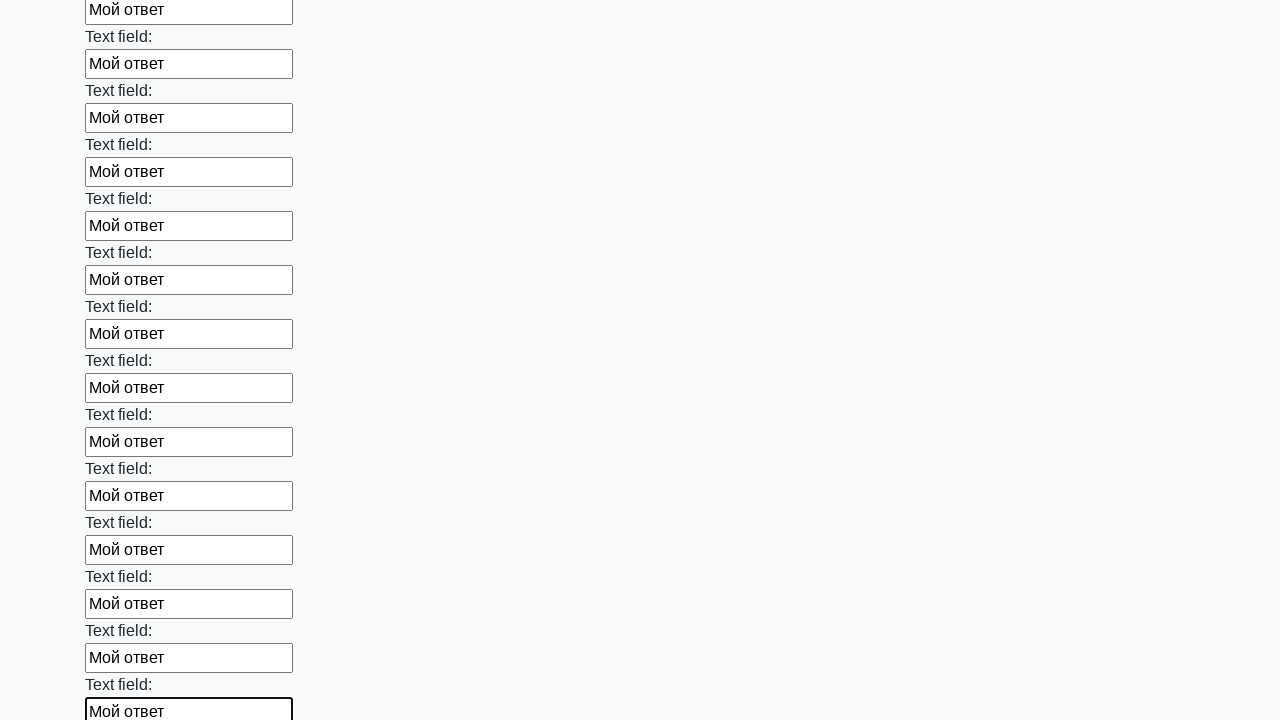

Filled text input field 62 of 100 with 'Мой ответ' on input[type='text'] >> nth=61
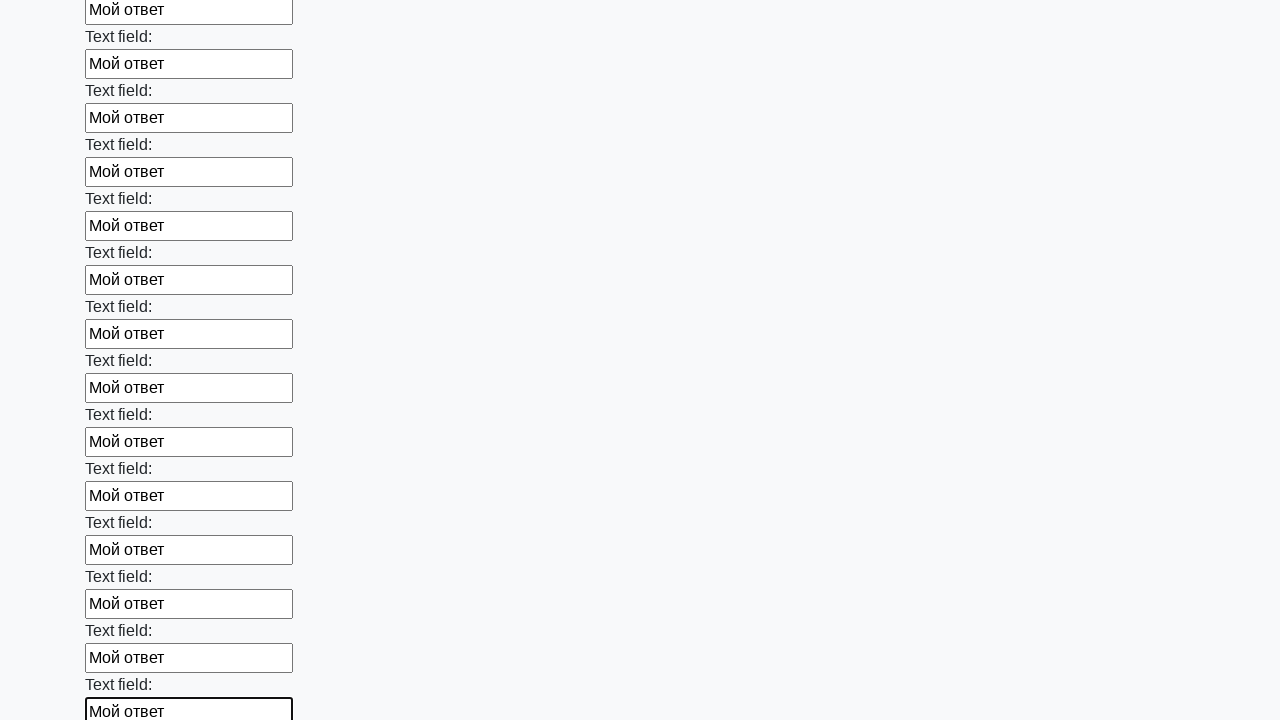

Filled text input field 63 of 100 with 'Мой ответ' on input[type='text'] >> nth=62
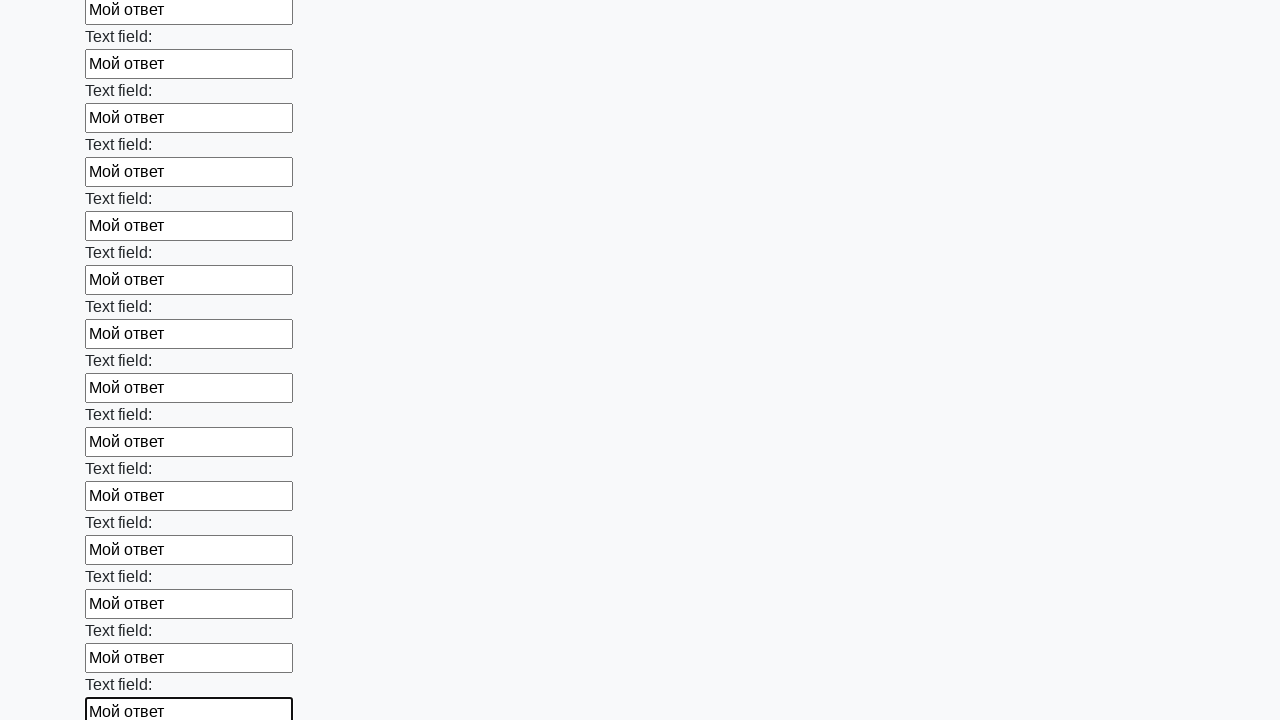

Filled text input field 64 of 100 with 'Мой ответ' on input[type='text'] >> nth=63
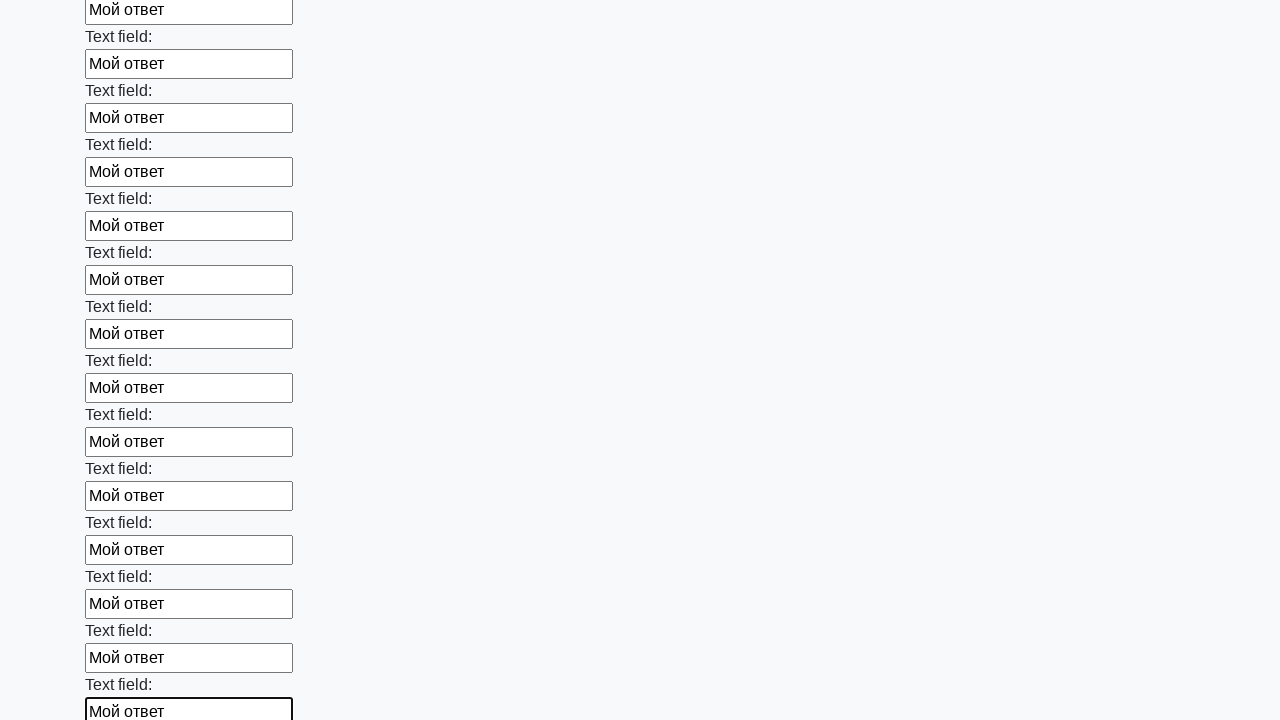

Filled text input field 65 of 100 with 'Мой ответ' on input[type='text'] >> nth=64
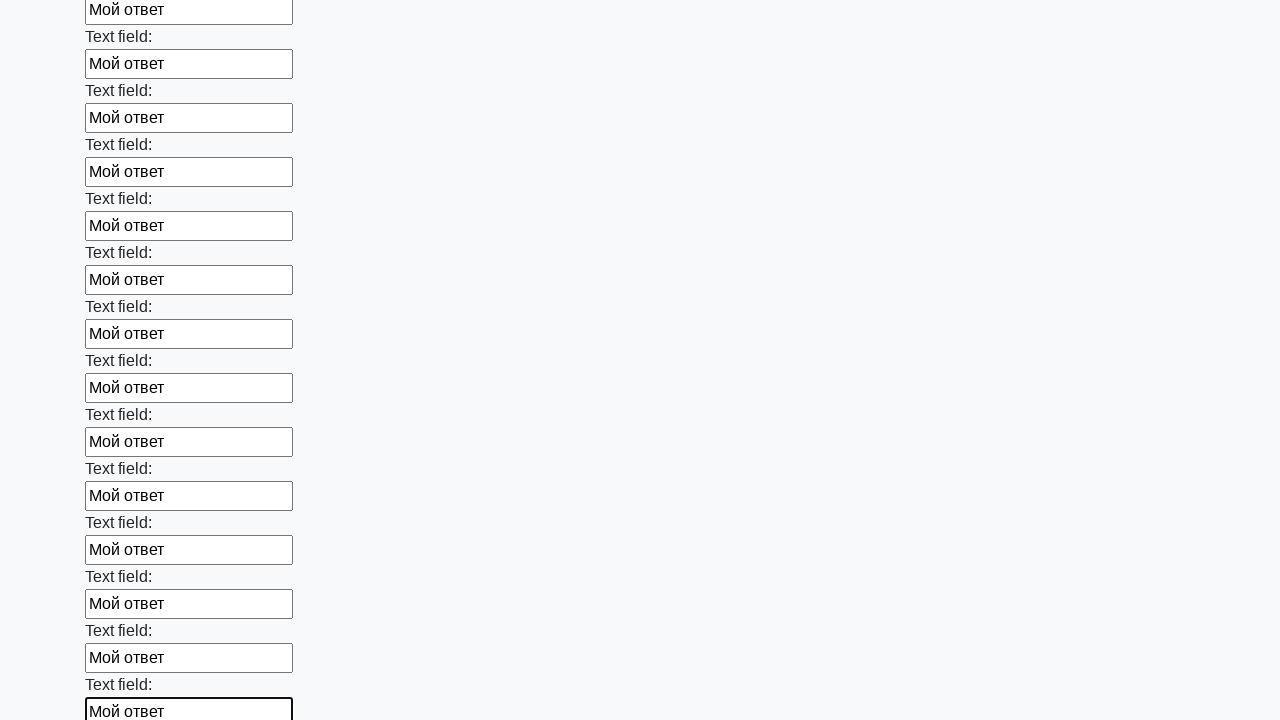

Filled text input field 66 of 100 with 'Мой ответ' on input[type='text'] >> nth=65
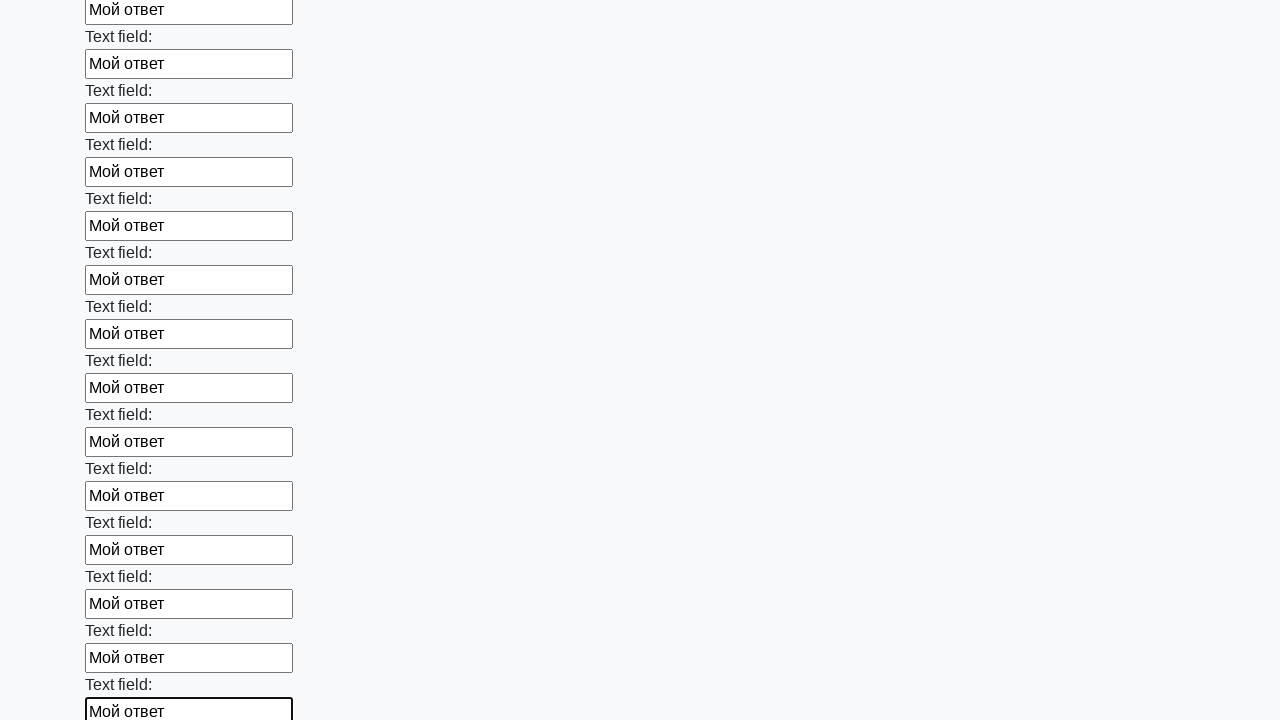

Filled text input field 67 of 100 with 'Мой ответ' on input[type='text'] >> nth=66
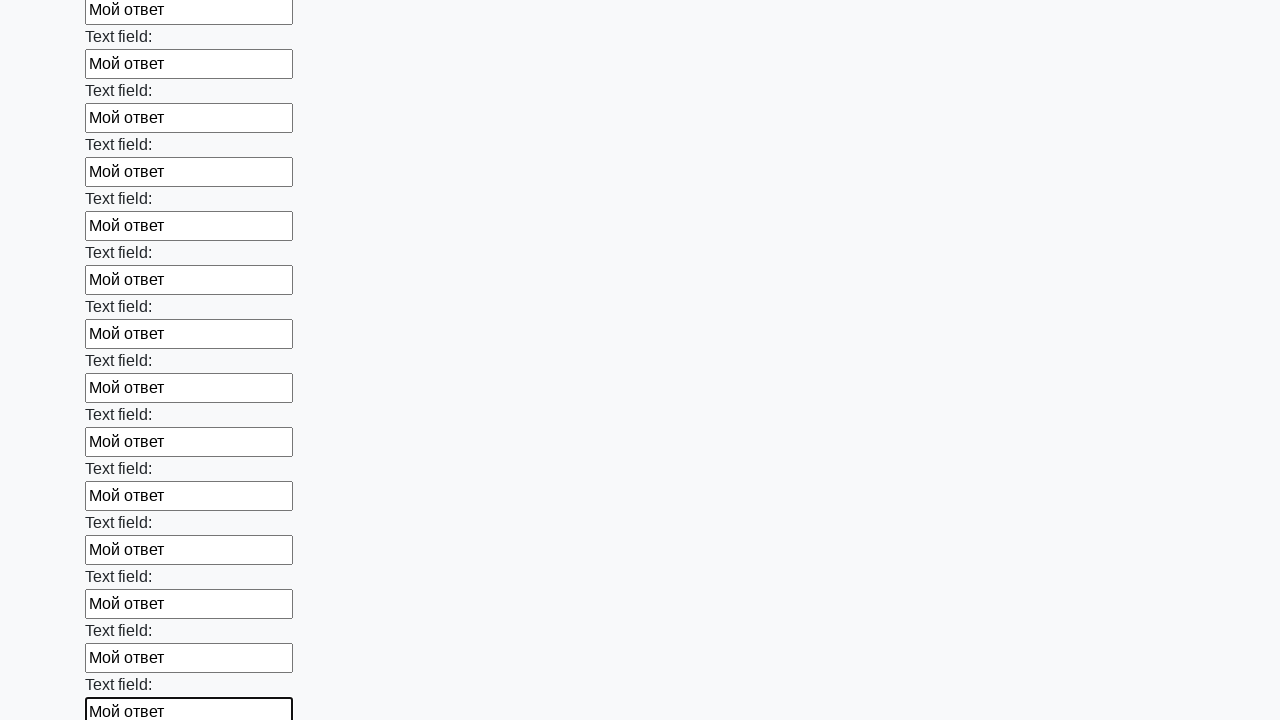

Filled text input field 68 of 100 with 'Мой ответ' on input[type='text'] >> nth=67
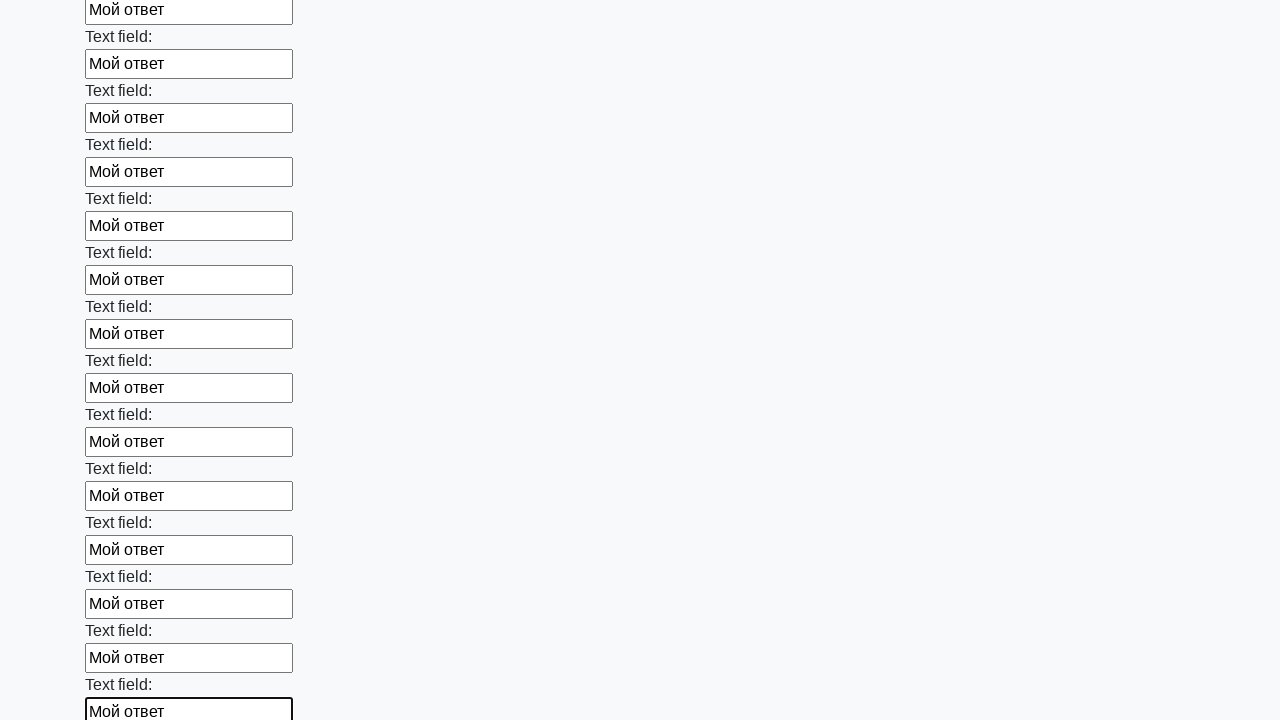

Filled text input field 69 of 100 with 'Мой ответ' on input[type='text'] >> nth=68
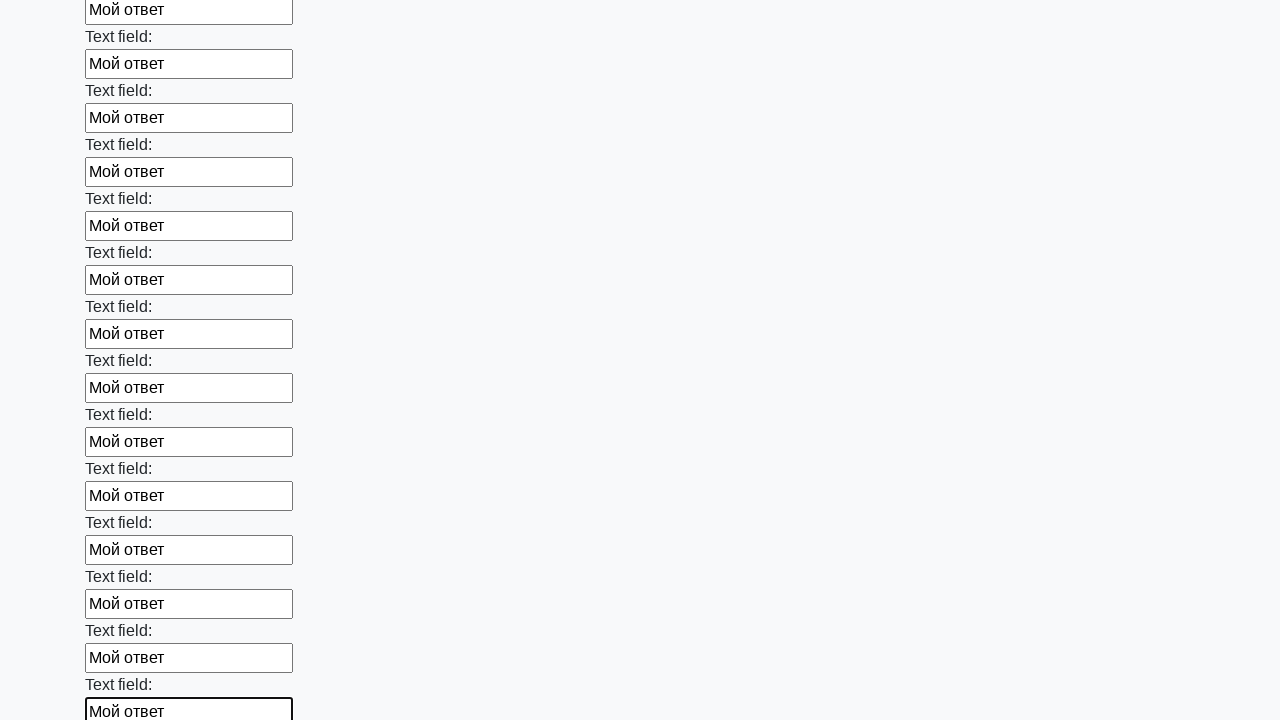

Filled text input field 70 of 100 with 'Мой ответ' on input[type='text'] >> nth=69
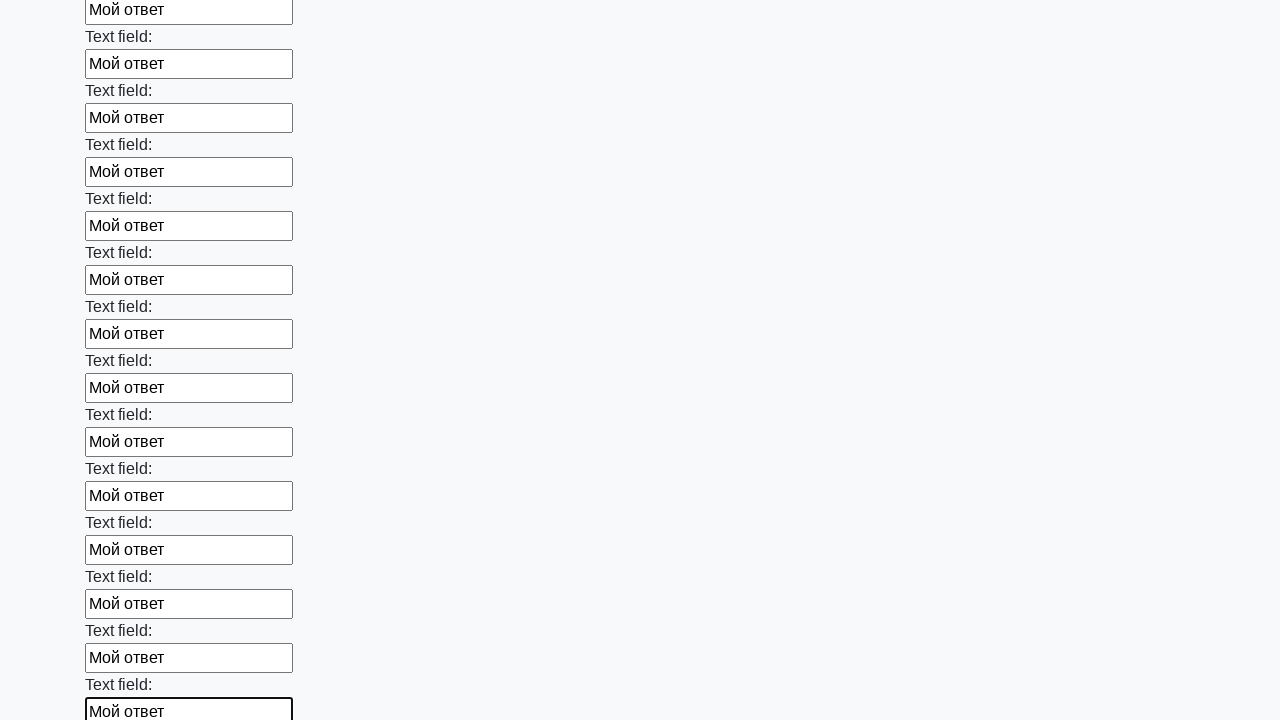

Filled text input field 71 of 100 with 'Мой ответ' on input[type='text'] >> nth=70
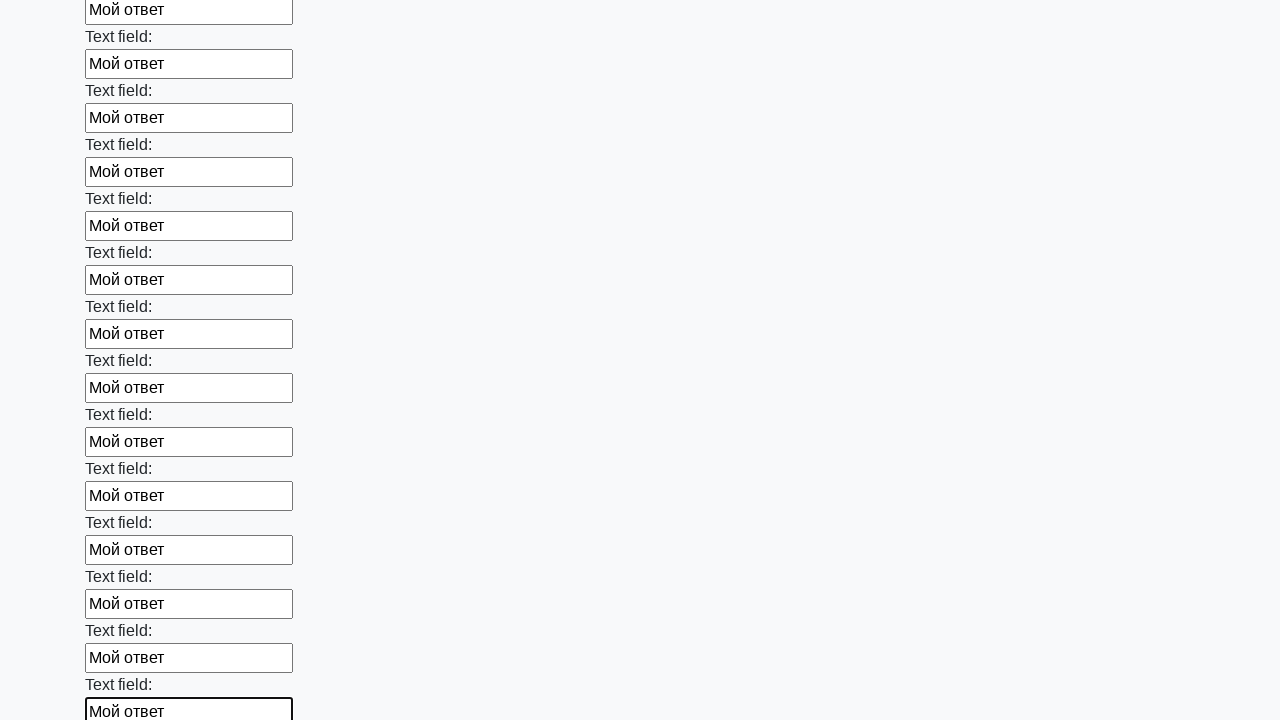

Filled text input field 72 of 100 with 'Мой ответ' on input[type='text'] >> nth=71
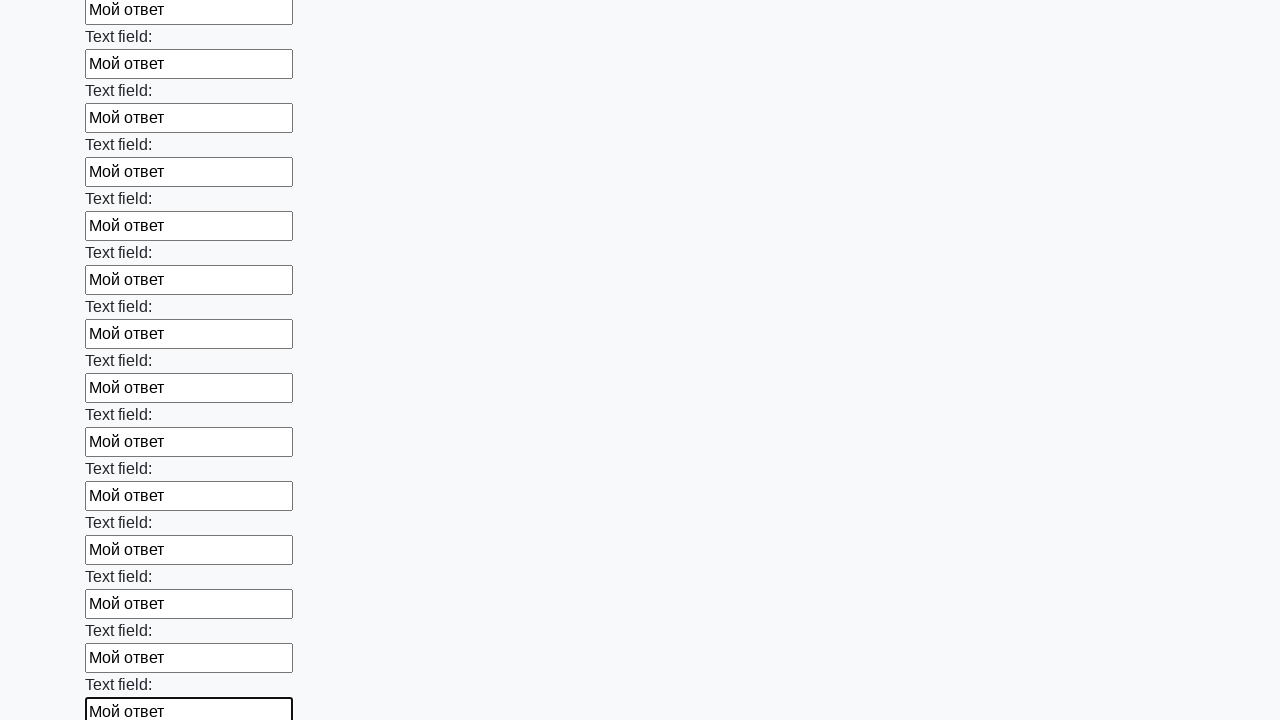

Filled text input field 73 of 100 with 'Мой ответ' on input[type='text'] >> nth=72
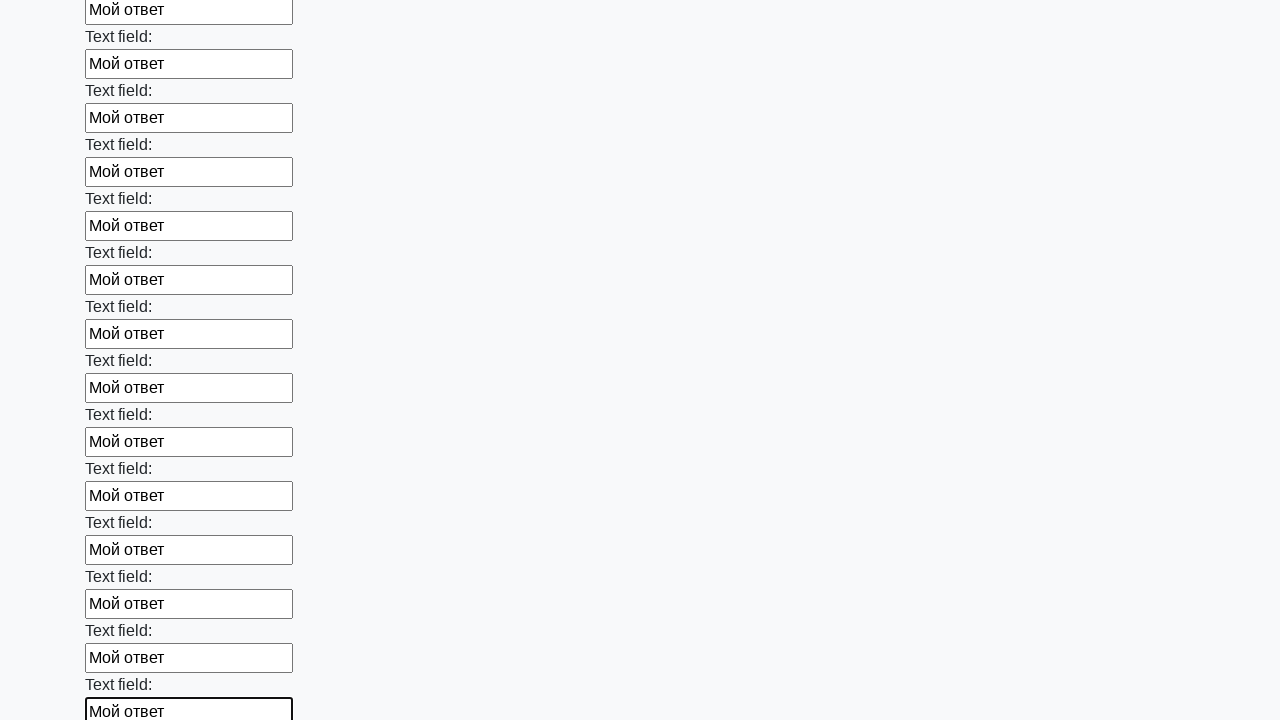

Filled text input field 74 of 100 with 'Мой ответ' on input[type='text'] >> nth=73
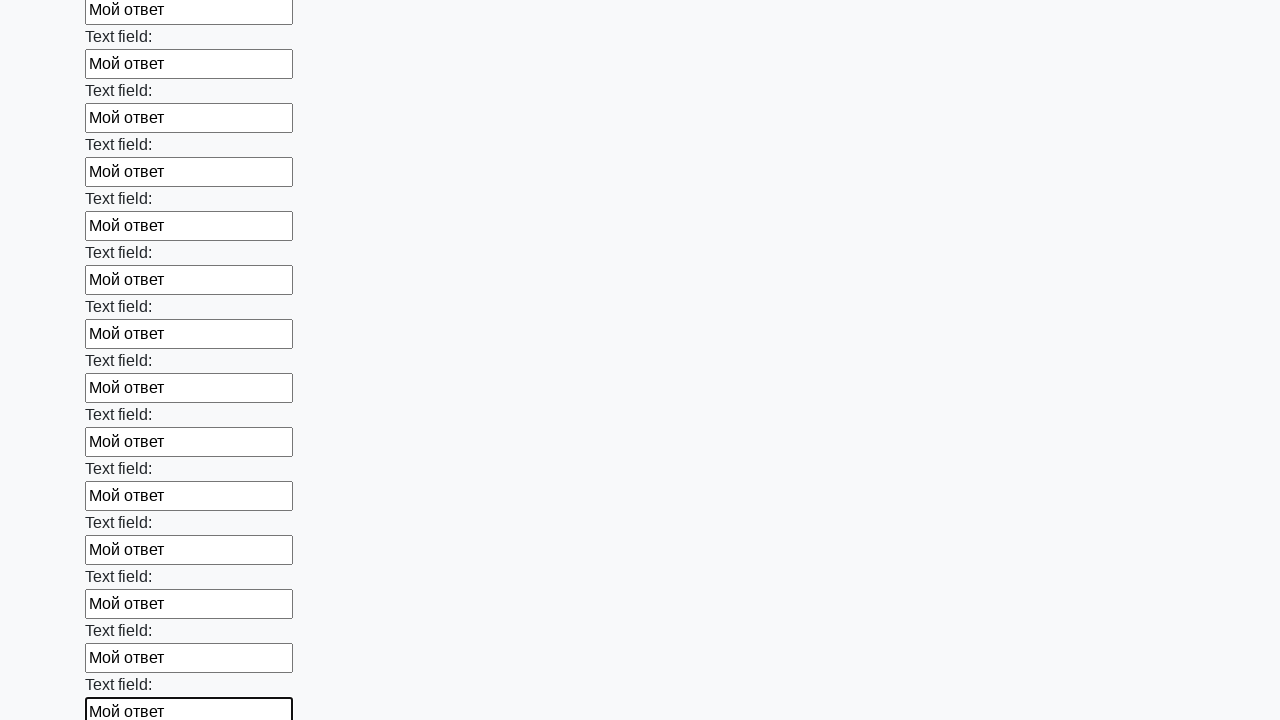

Filled text input field 75 of 100 with 'Мой ответ' on input[type='text'] >> nth=74
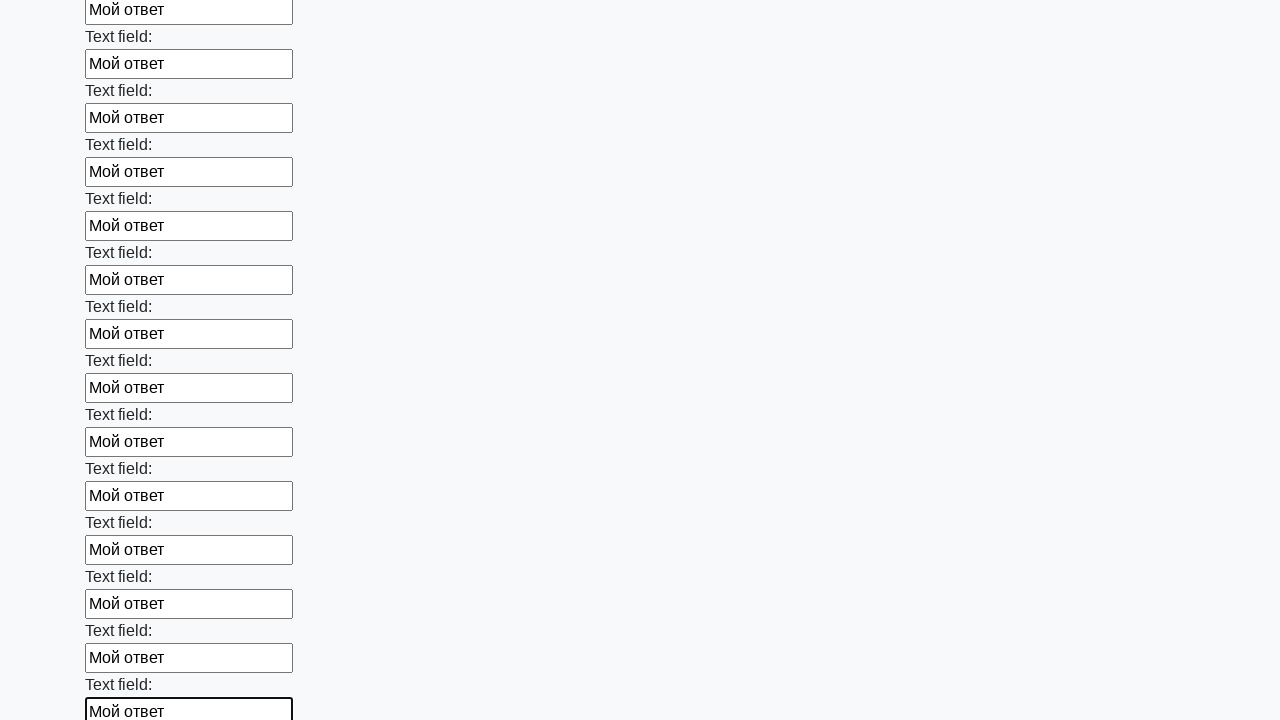

Filled text input field 76 of 100 with 'Мой ответ' on input[type='text'] >> nth=75
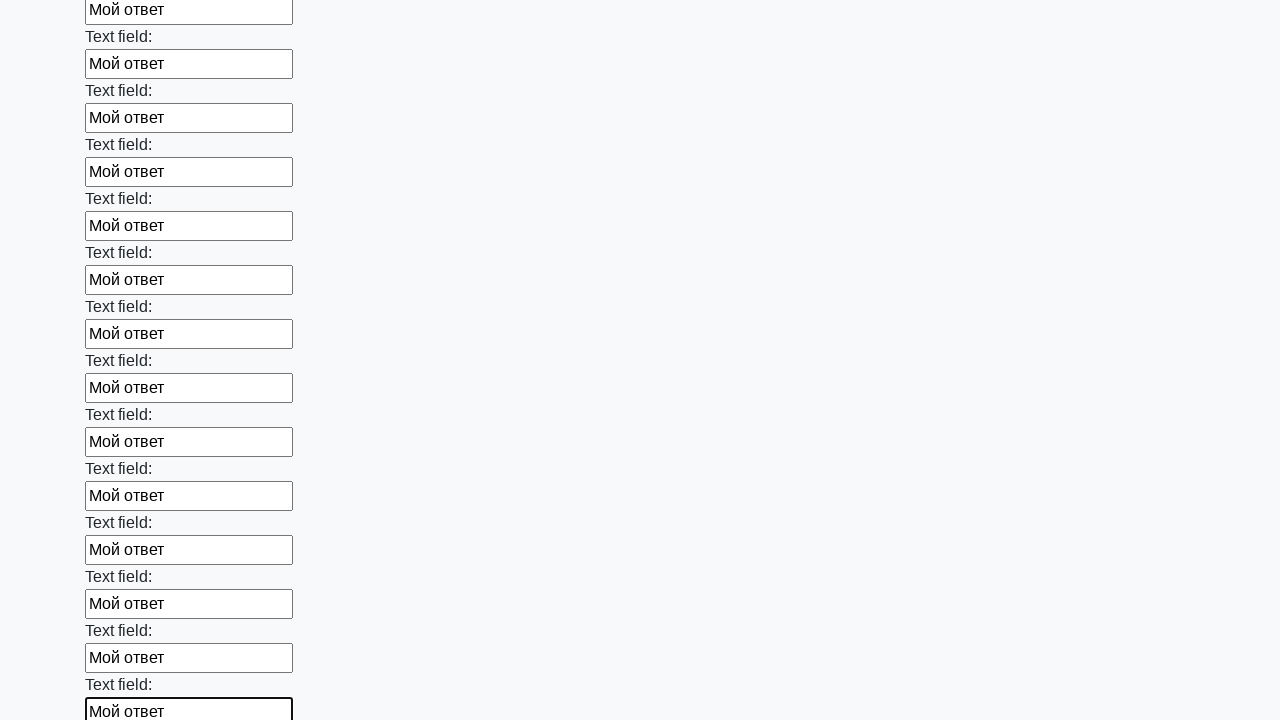

Filled text input field 77 of 100 with 'Мой ответ' on input[type='text'] >> nth=76
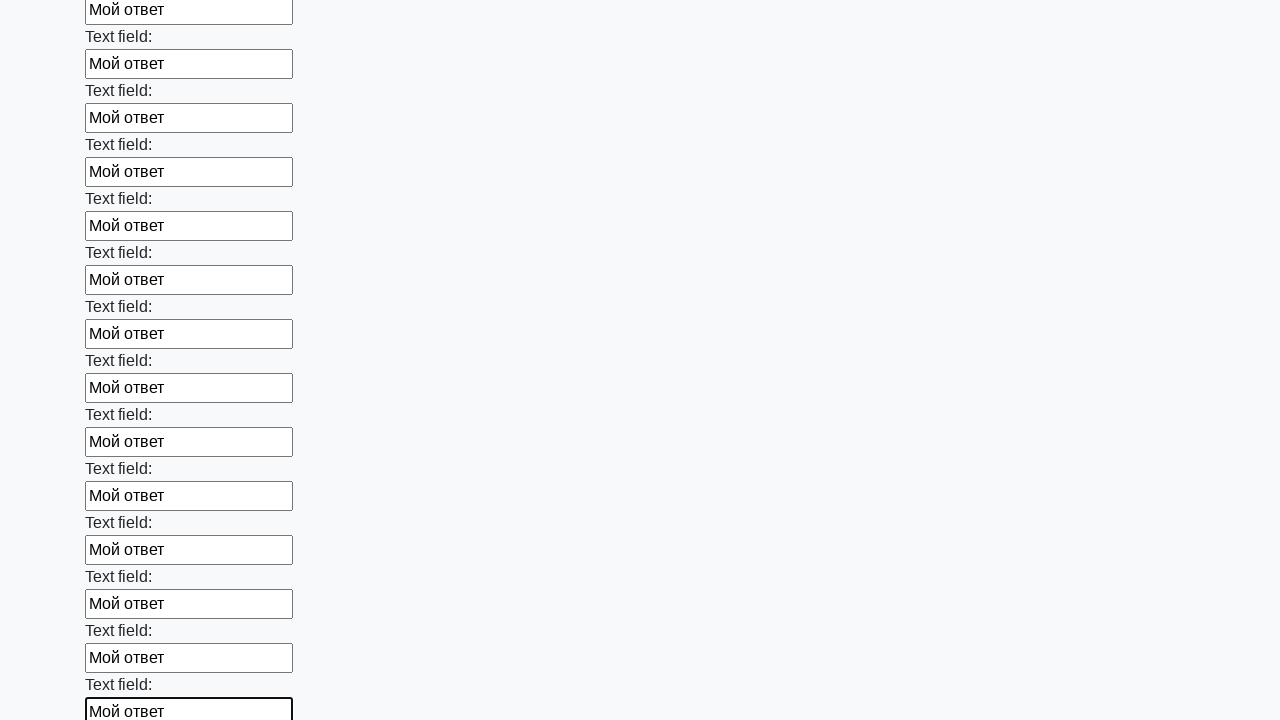

Filled text input field 78 of 100 with 'Мой ответ' on input[type='text'] >> nth=77
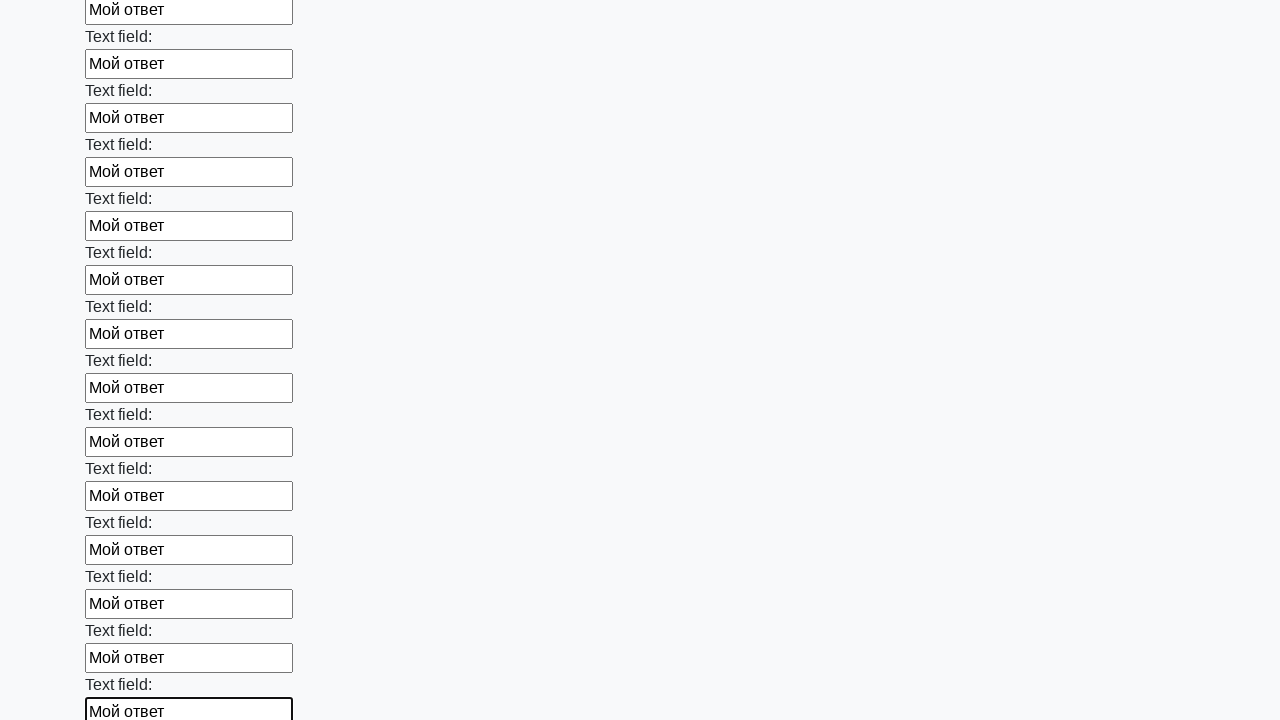

Filled text input field 79 of 100 with 'Мой ответ' on input[type='text'] >> nth=78
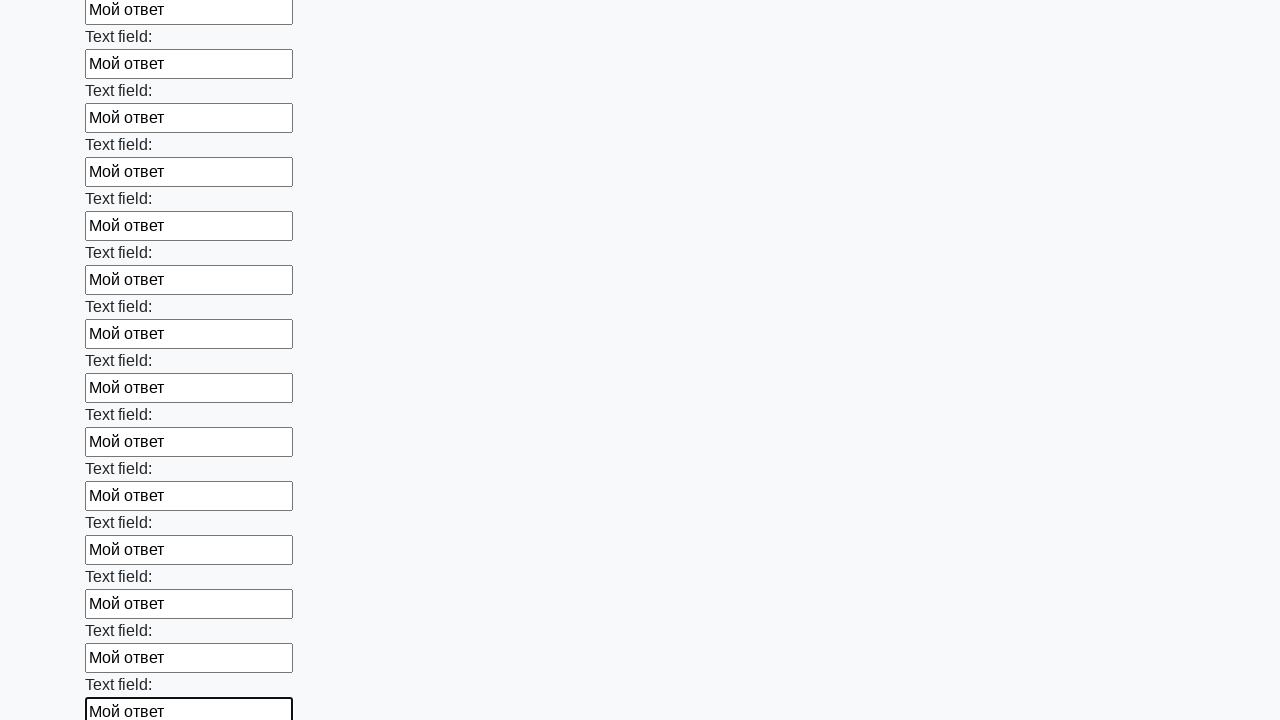

Filled text input field 80 of 100 with 'Мой ответ' on input[type='text'] >> nth=79
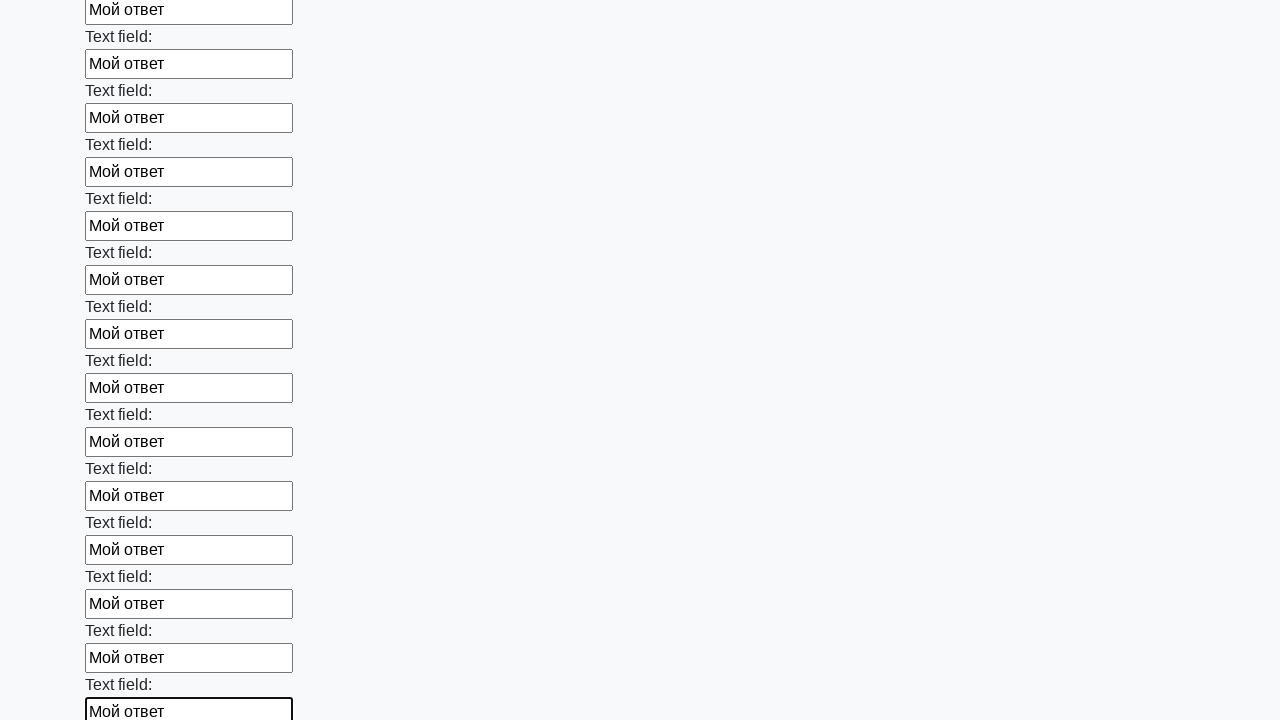

Filled text input field 81 of 100 with 'Мой ответ' on input[type='text'] >> nth=80
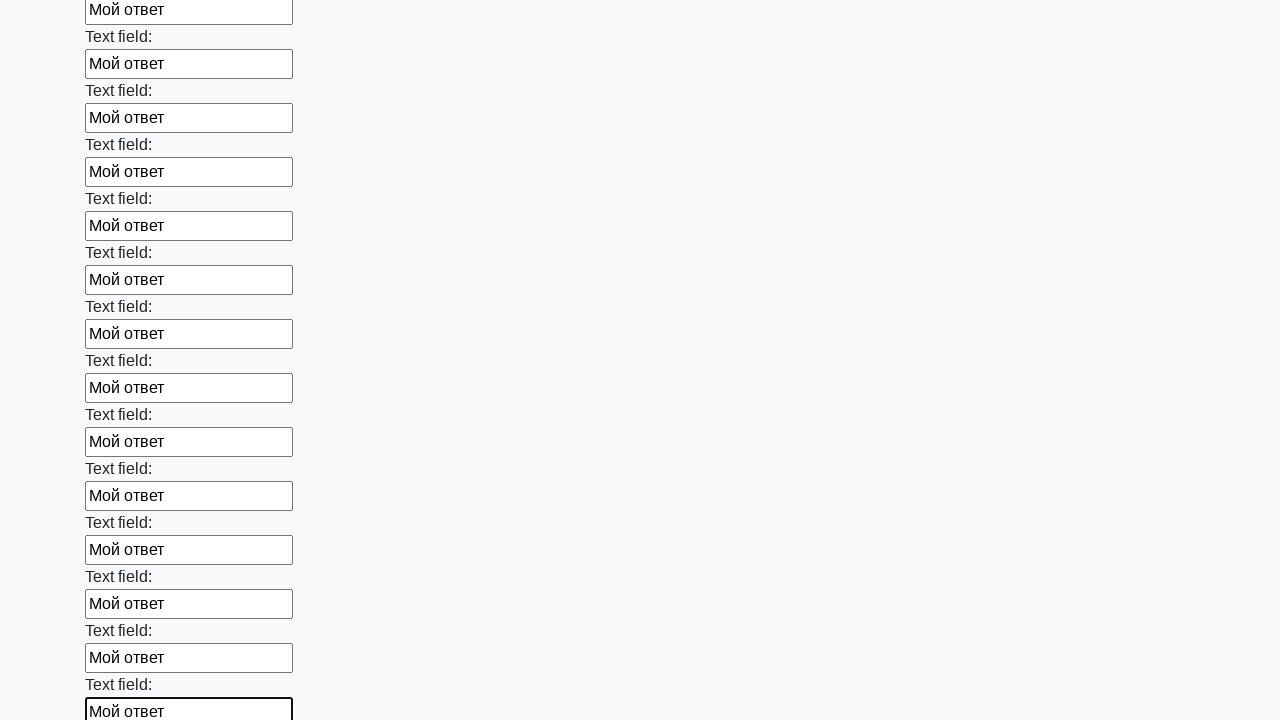

Filled text input field 82 of 100 with 'Мой ответ' on input[type='text'] >> nth=81
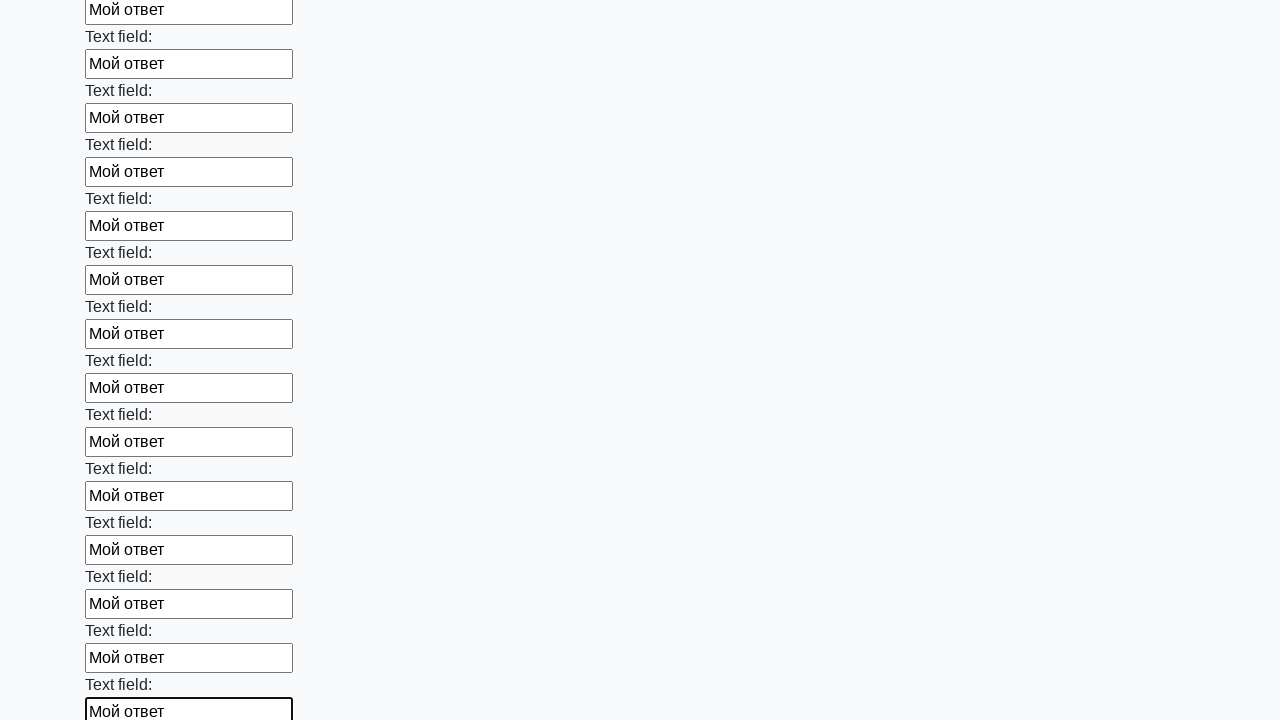

Filled text input field 83 of 100 with 'Мой ответ' on input[type='text'] >> nth=82
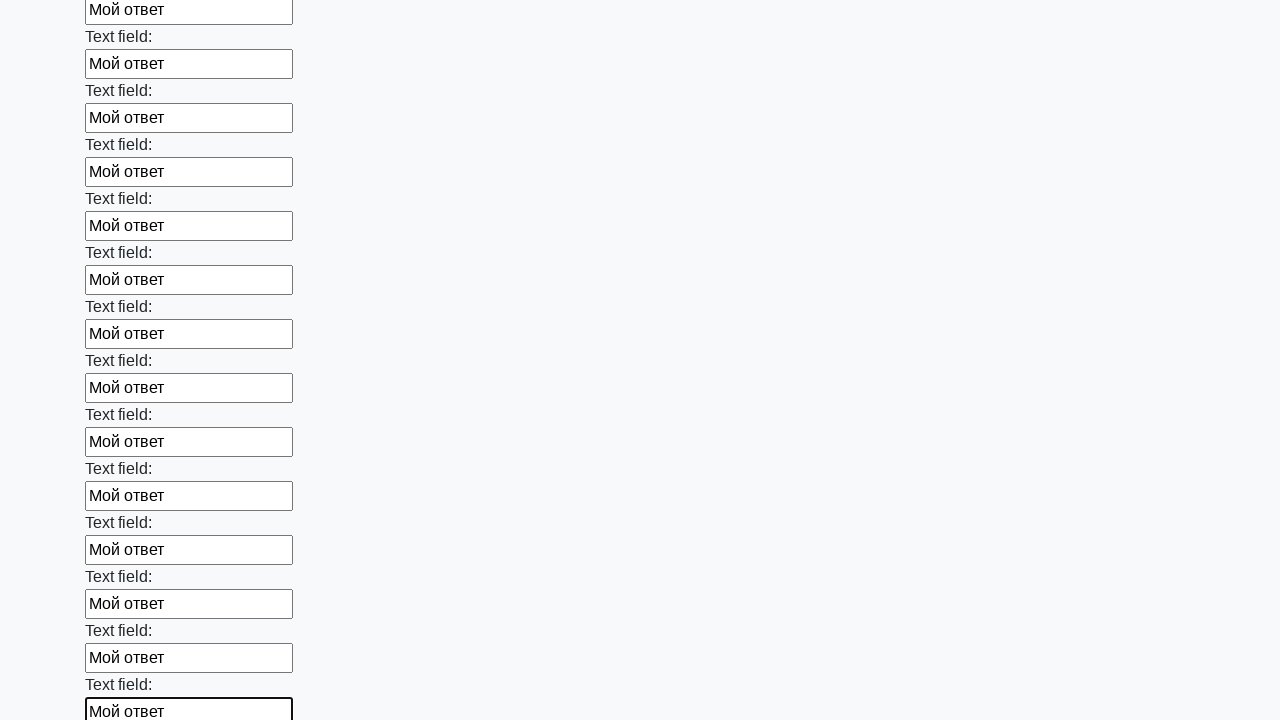

Filled text input field 84 of 100 with 'Мой ответ' on input[type='text'] >> nth=83
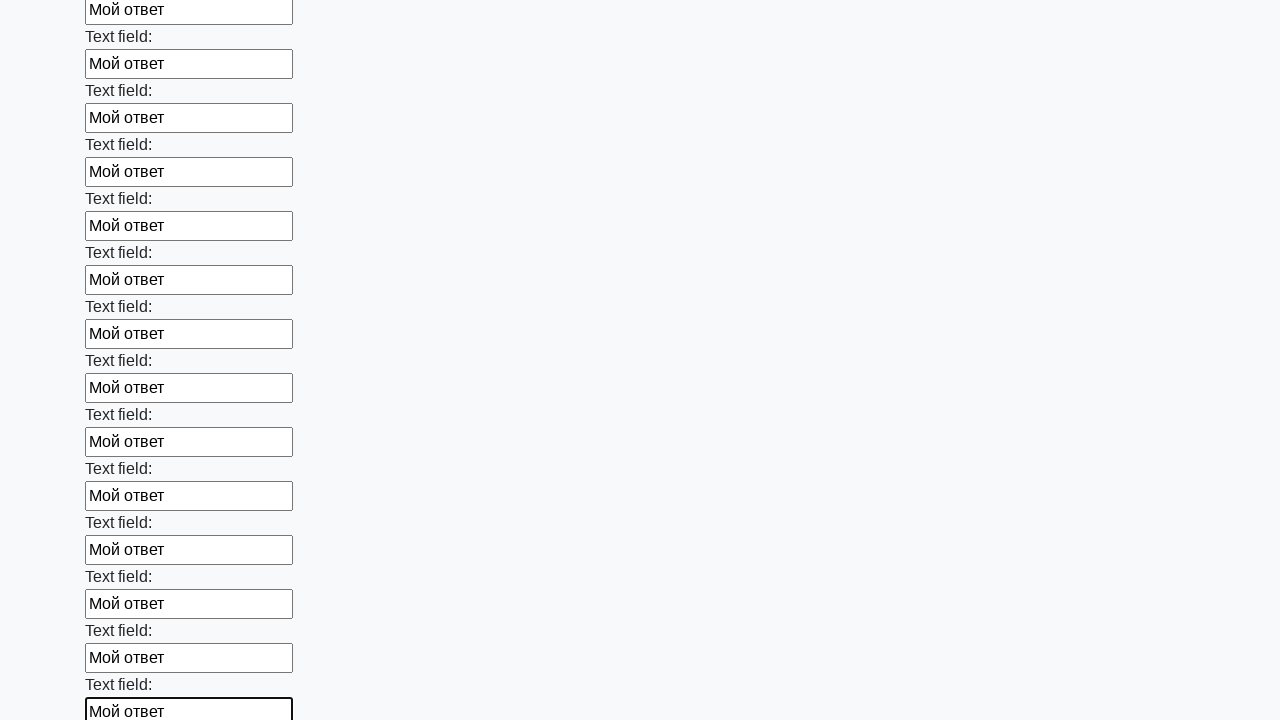

Filled text input field 85 of 100 with 'Мой ответ' on input[type='text'] >> nth=84
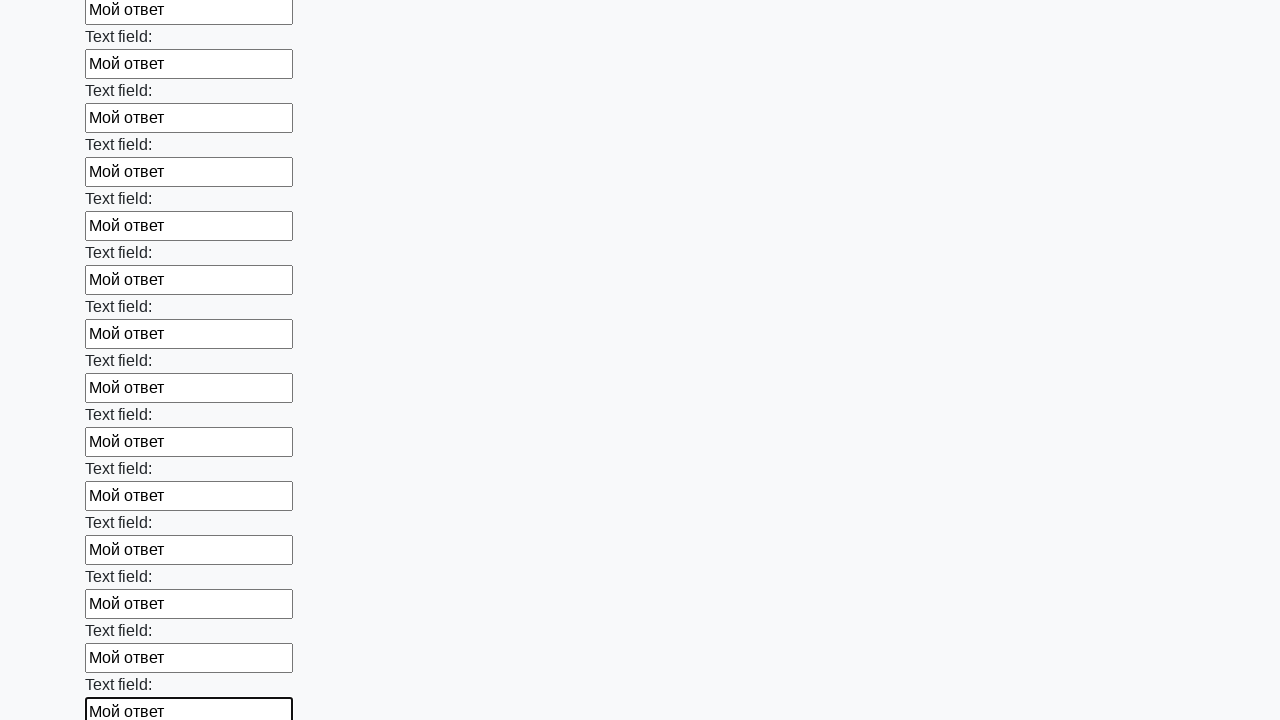

Filled text input field 86 of 100 with 'Мой ответ' on input[type='text'] >> nth=85
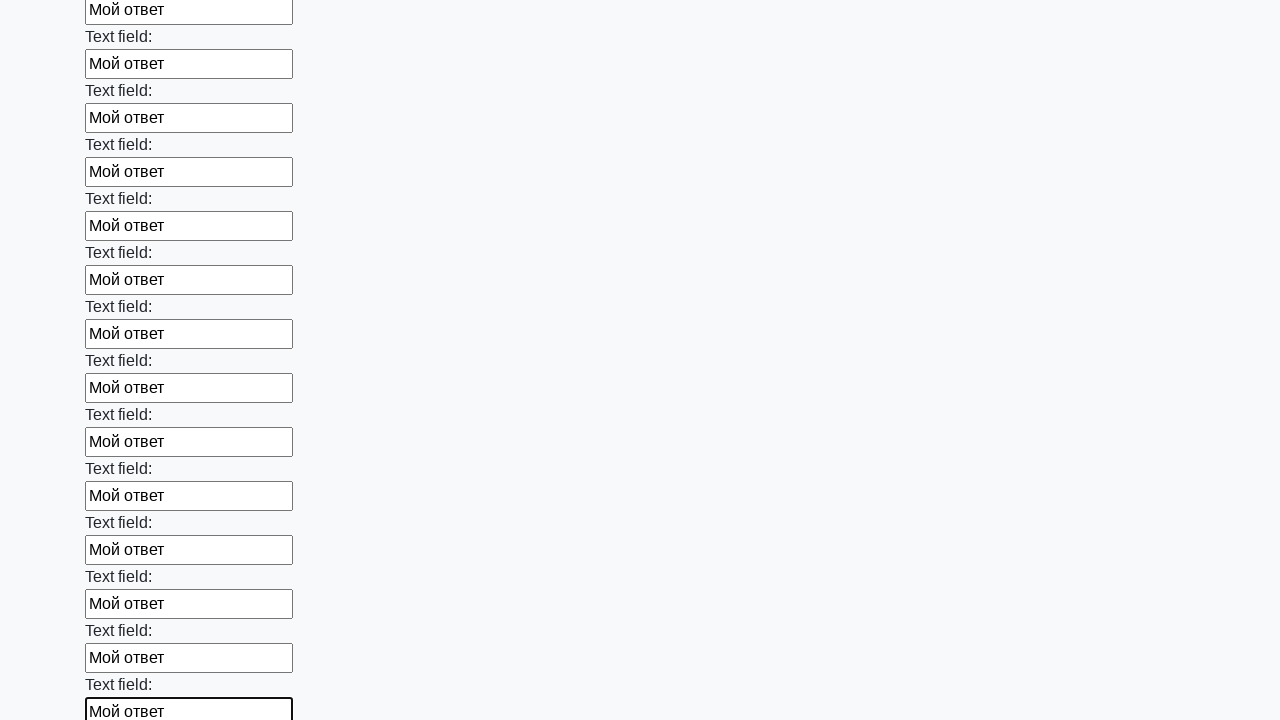

Filled text input field 87 of 100 with 'Мой ответ' on input[type='text'] >> nth=86
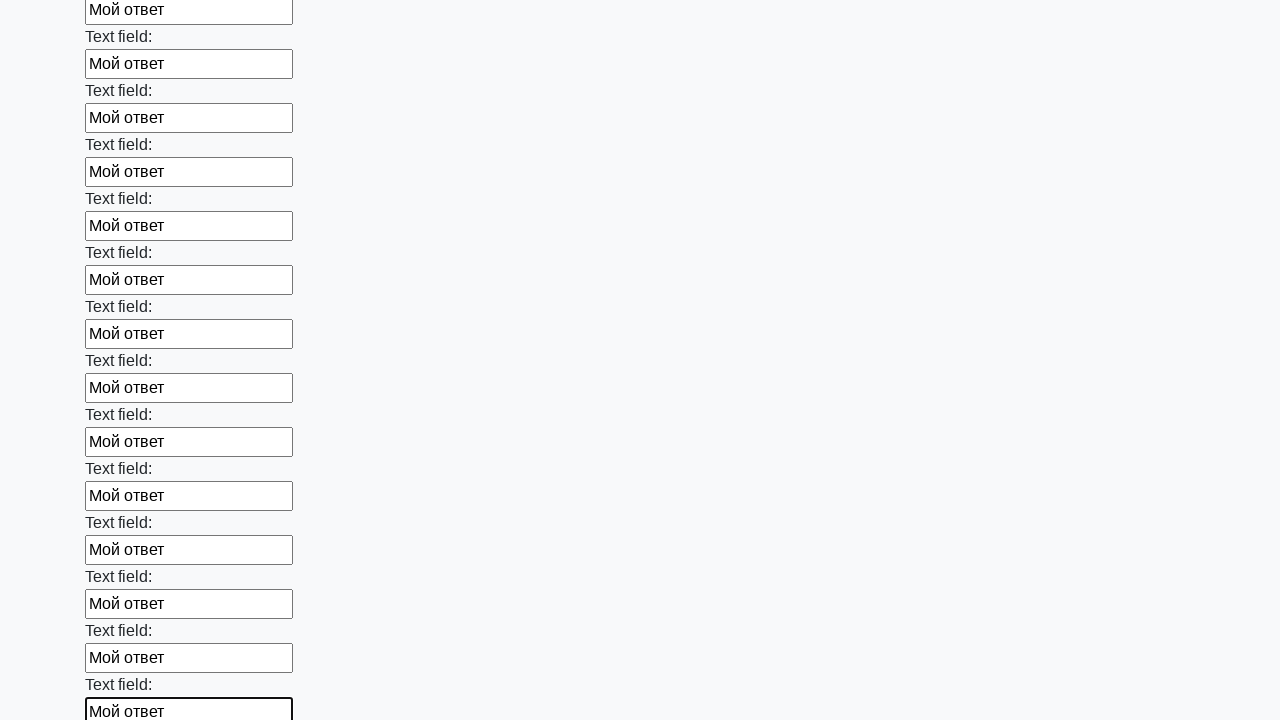

Filled text input field 88 of 100 with 'Мой ответ' on input[type='text'] >> nth=87
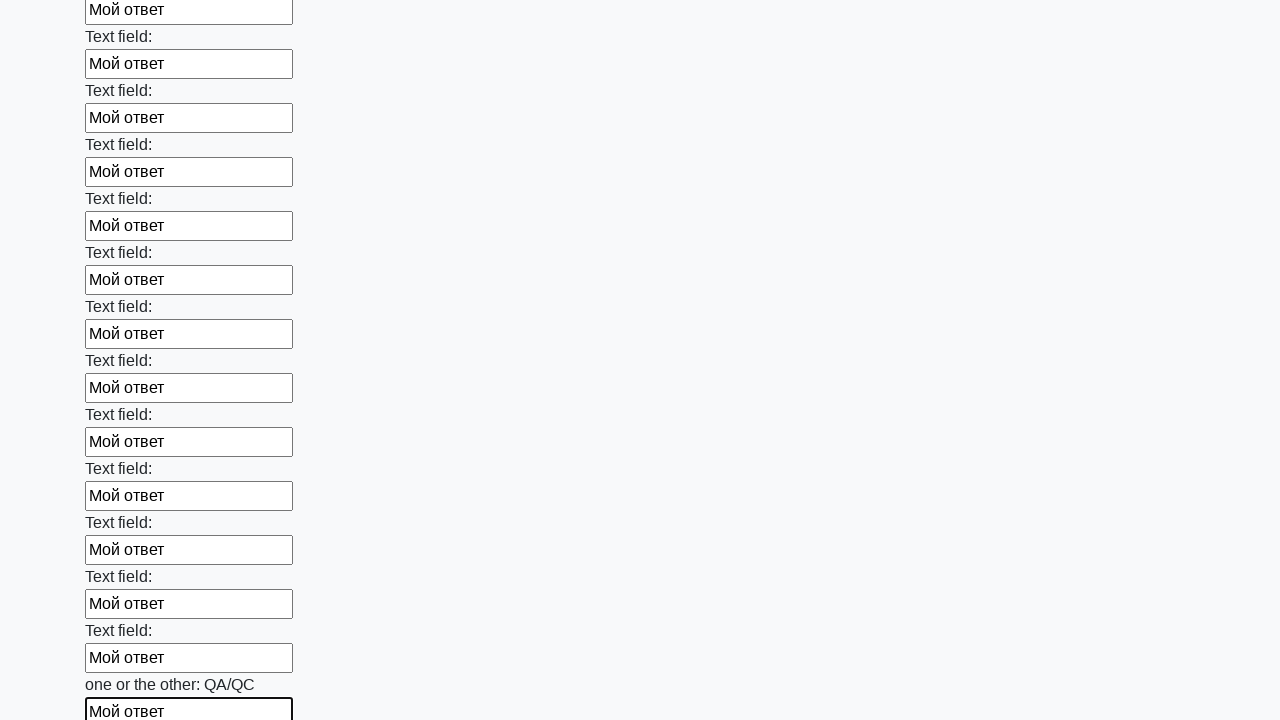

Filled text input field 89 of 100 with 'Мой ответ' on input[type='text'] >> nth=88
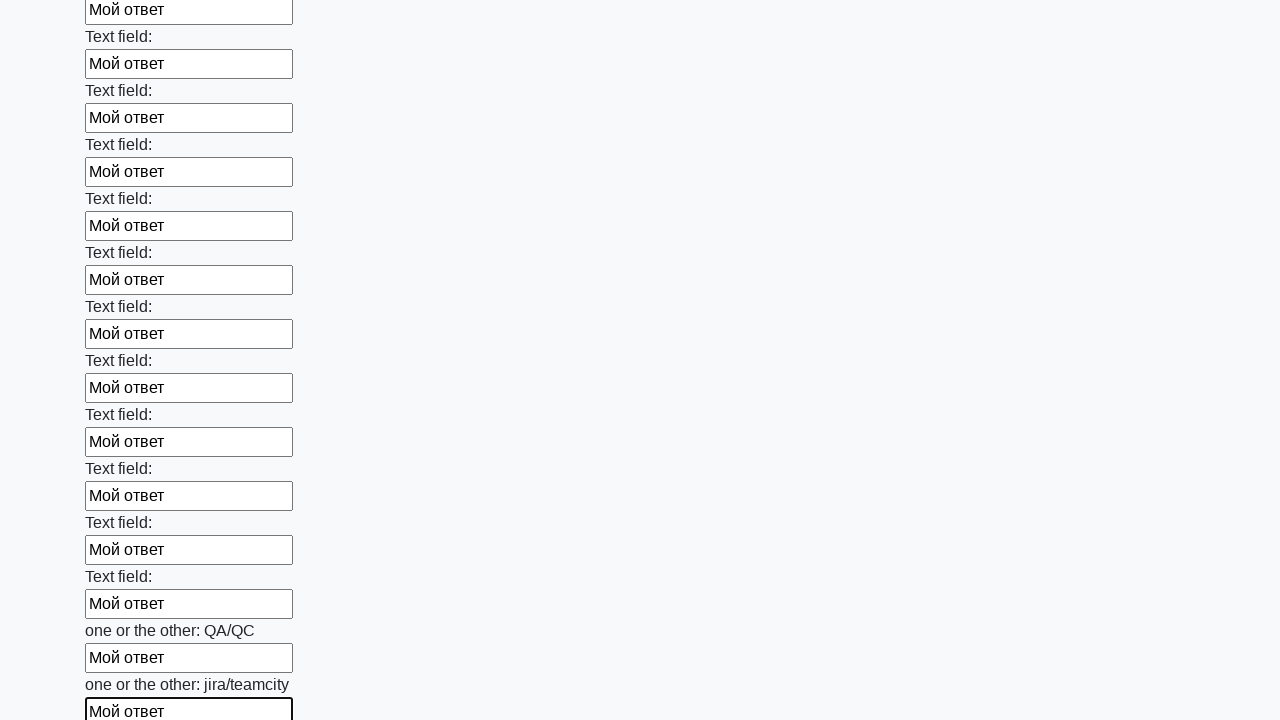

Filled text input field 90 of 100 with 'Мой ответ' on input[type='text'] >> nth=89
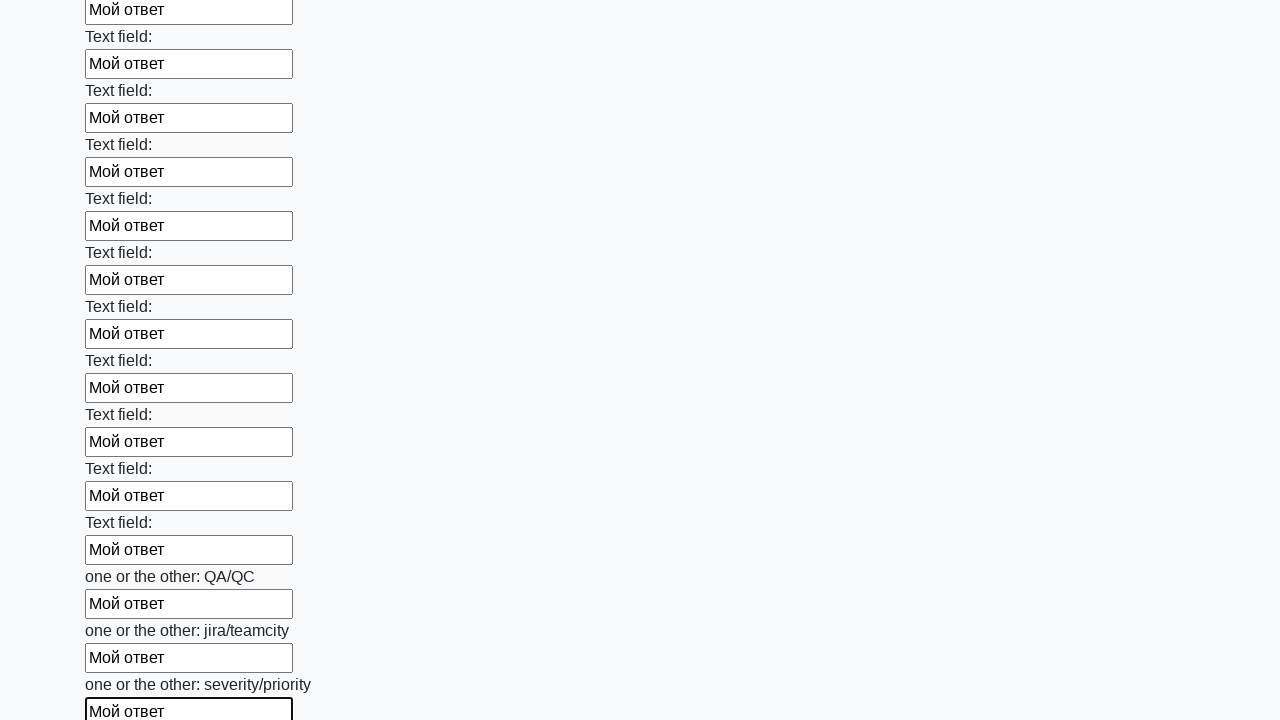

Filled text input field 91 of 100 with 'Мой ответ' on input[type='text'] >> nth=90
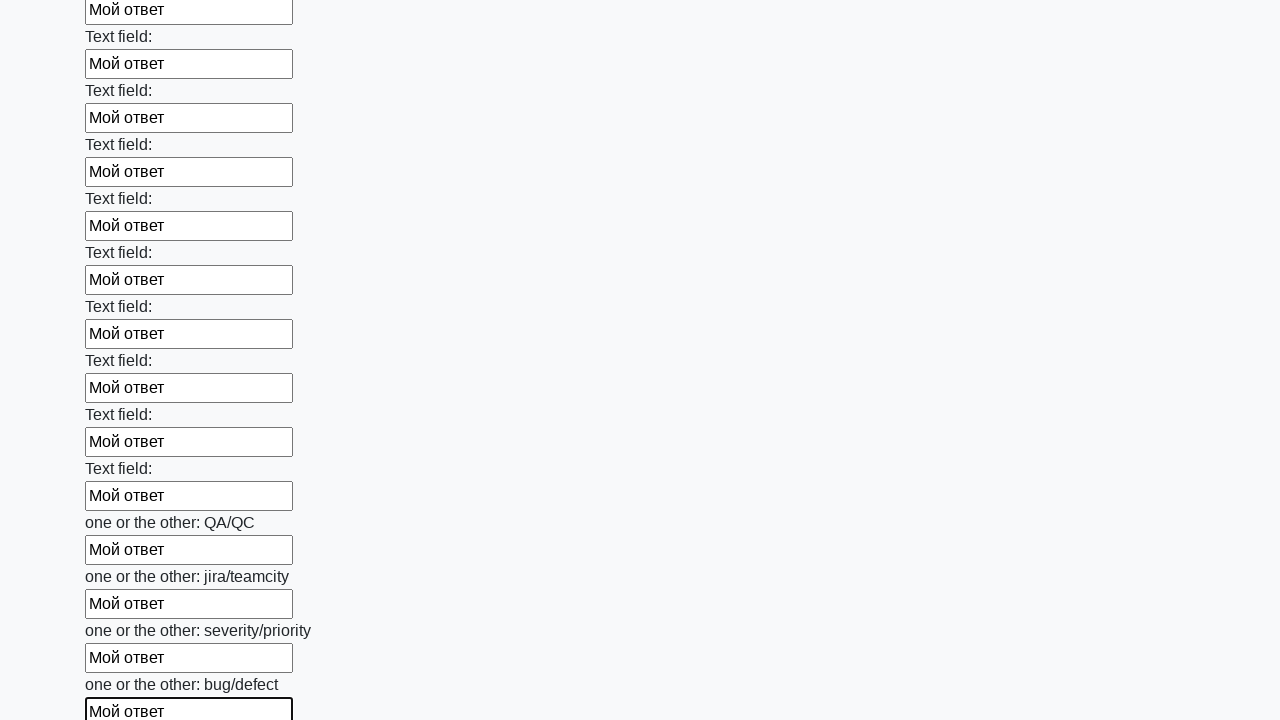

Filled text input field 92 of 100 with 'Мой ответ' on input[type='text'] >> nth=91
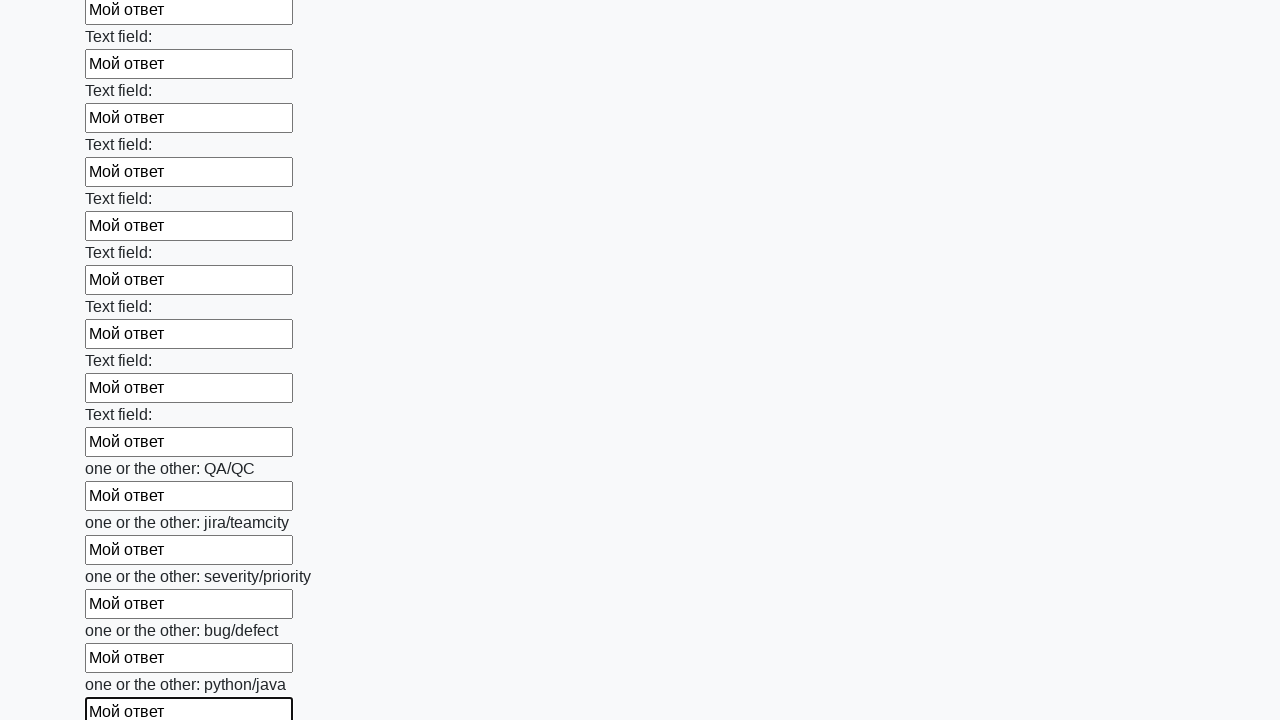

Filled text input field 93 of 100 with 'Мой ответ' on input[type='text'] >> nth=92
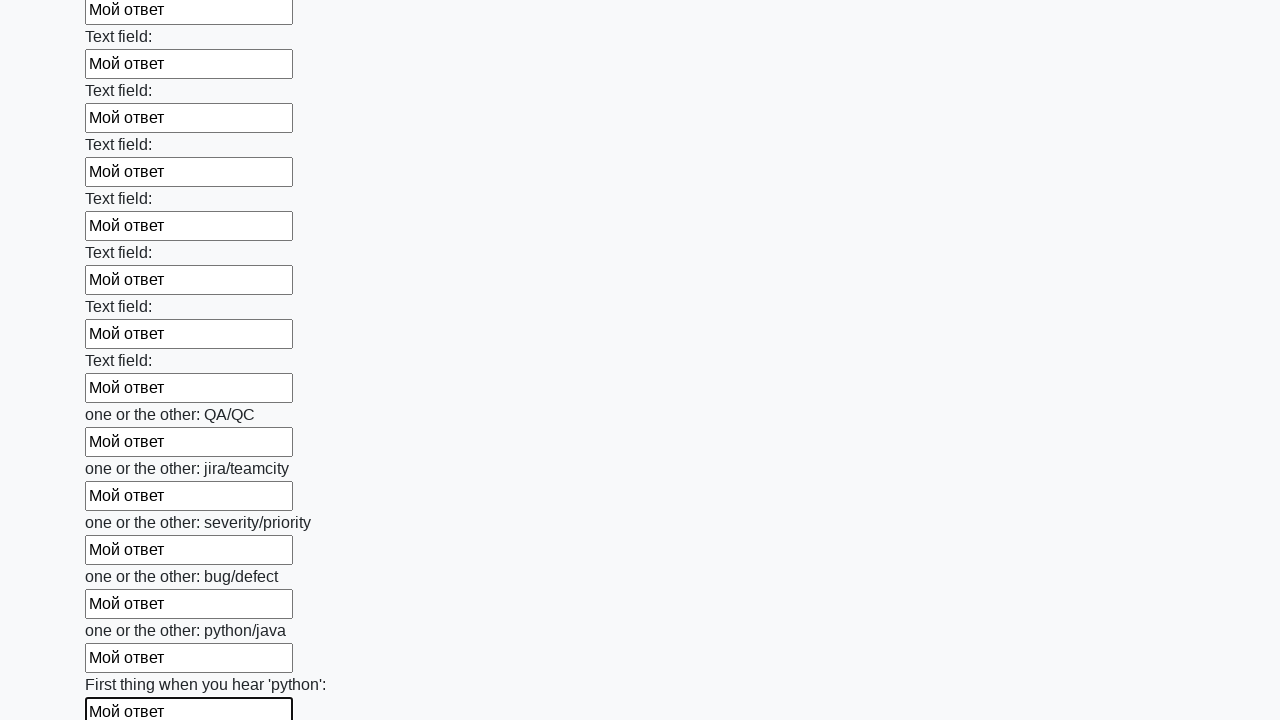

Filled text input field 94 of 100 with 'Мой ответ' on input[type='text'] >> nth=93
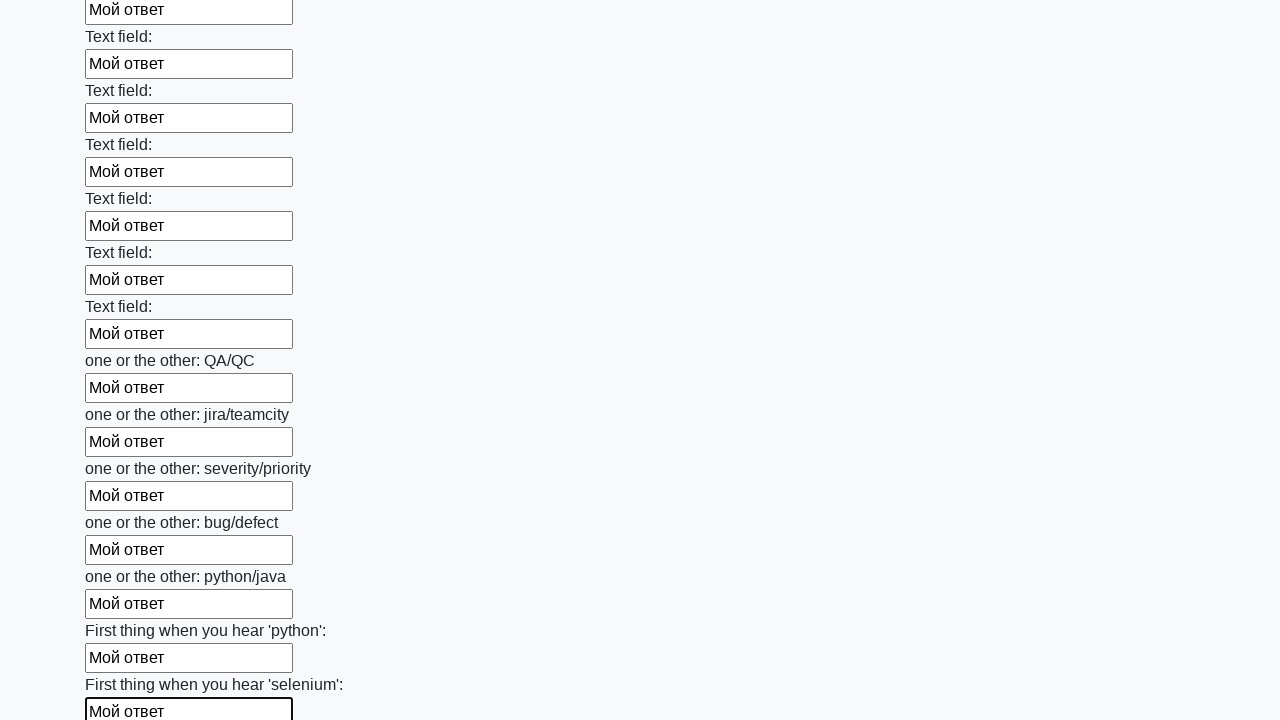

Filled text input field 95 of 100 with 'Мой ответ' on input[type='text'] >> nth=94
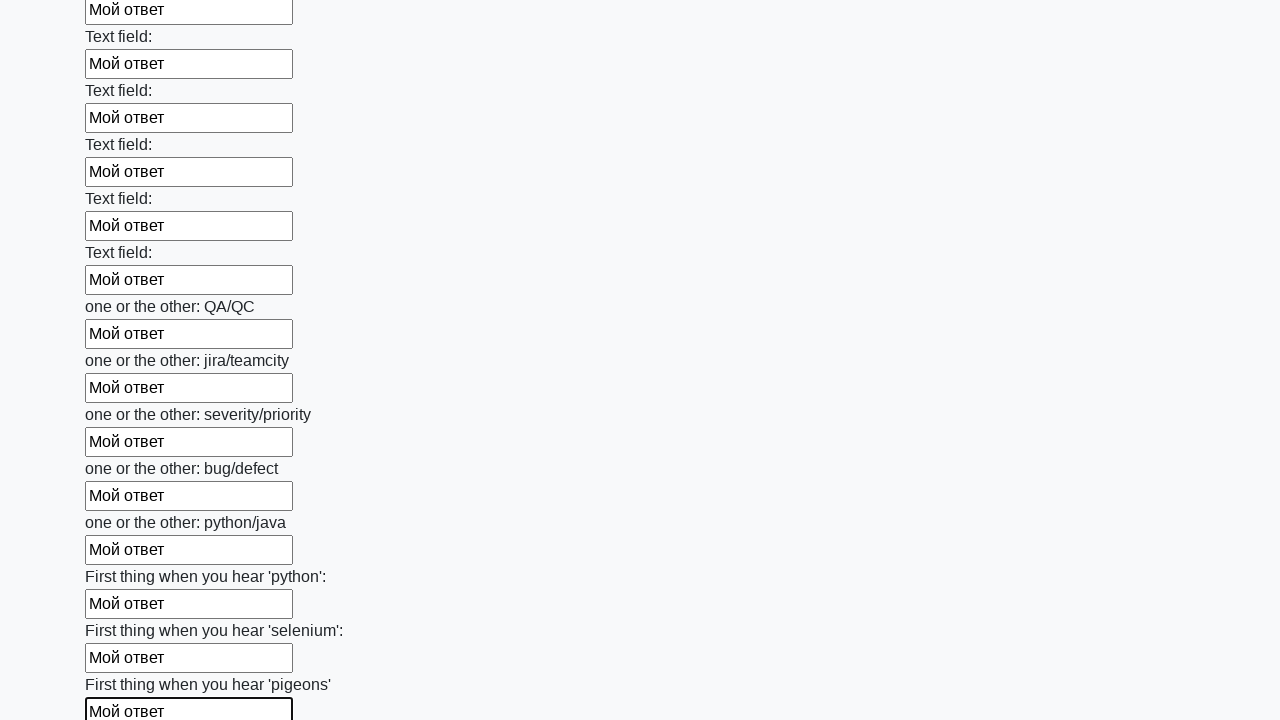

Filled text input field 96 of 100 with 'Мой ответ' on input[type='text'] >> nth=95
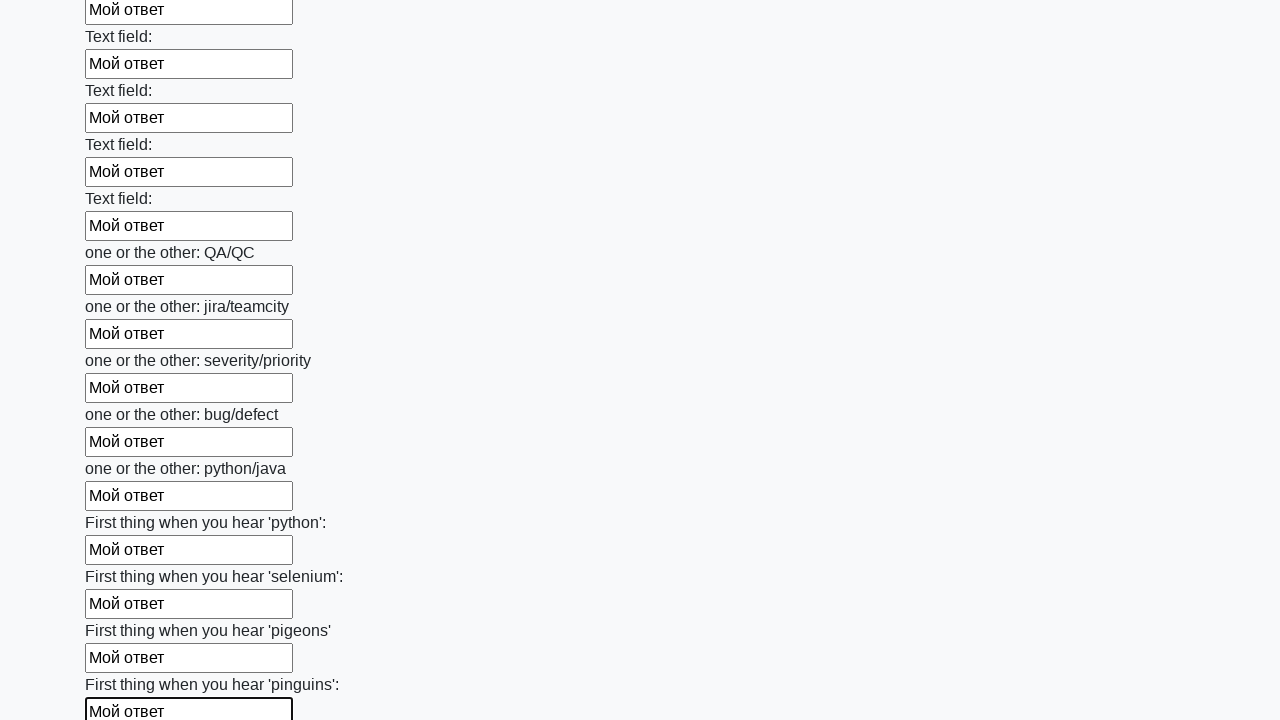

Filled text input field 97 of 100 with 'Мой ответ' on input[type='text'] >> nth=96
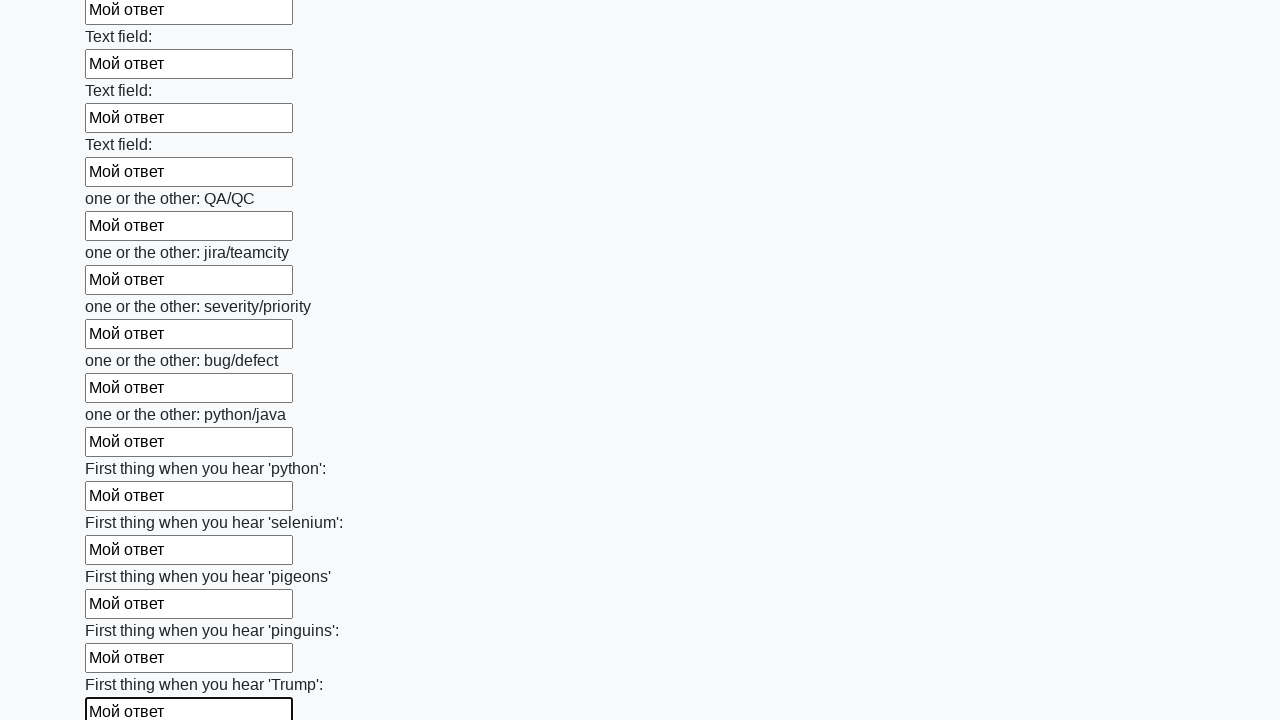

Filled text input field 98 of 100 with 'Мой ответ' on input[type='text'] >> nth=97
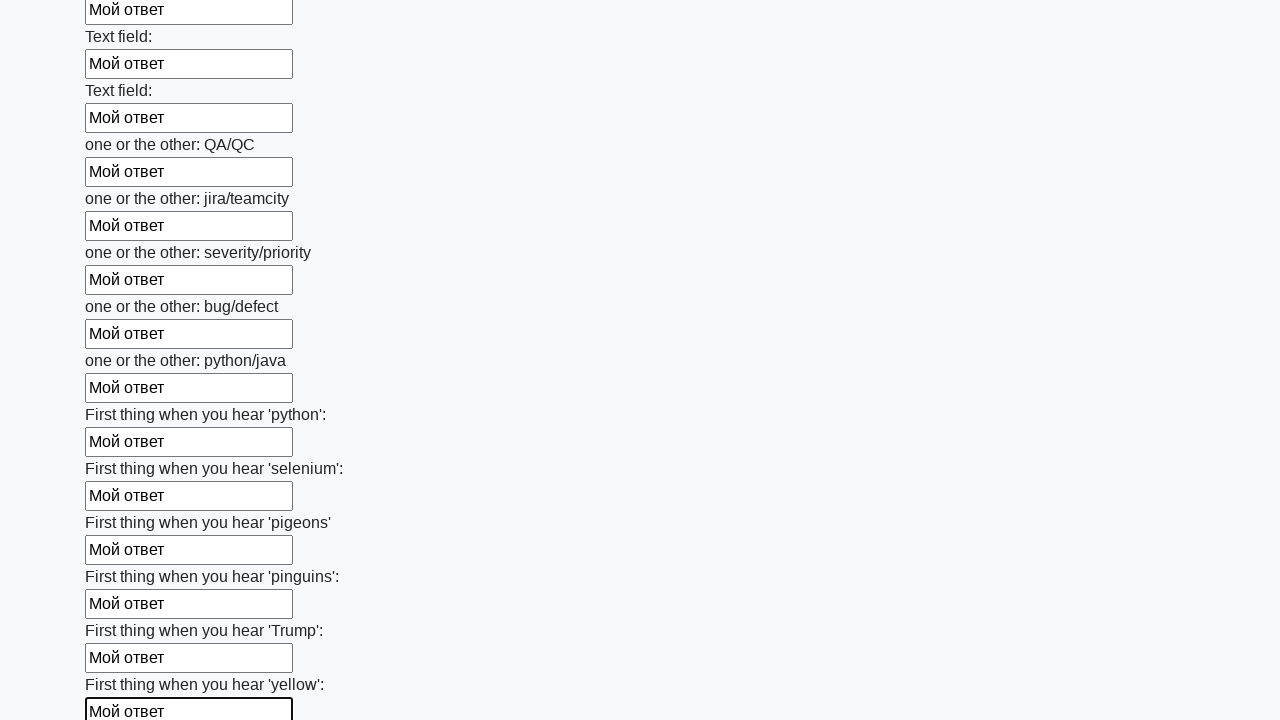

Filled text input field 99 of 100 with 'Мой ответ' on input[type='text'] >> nth=98
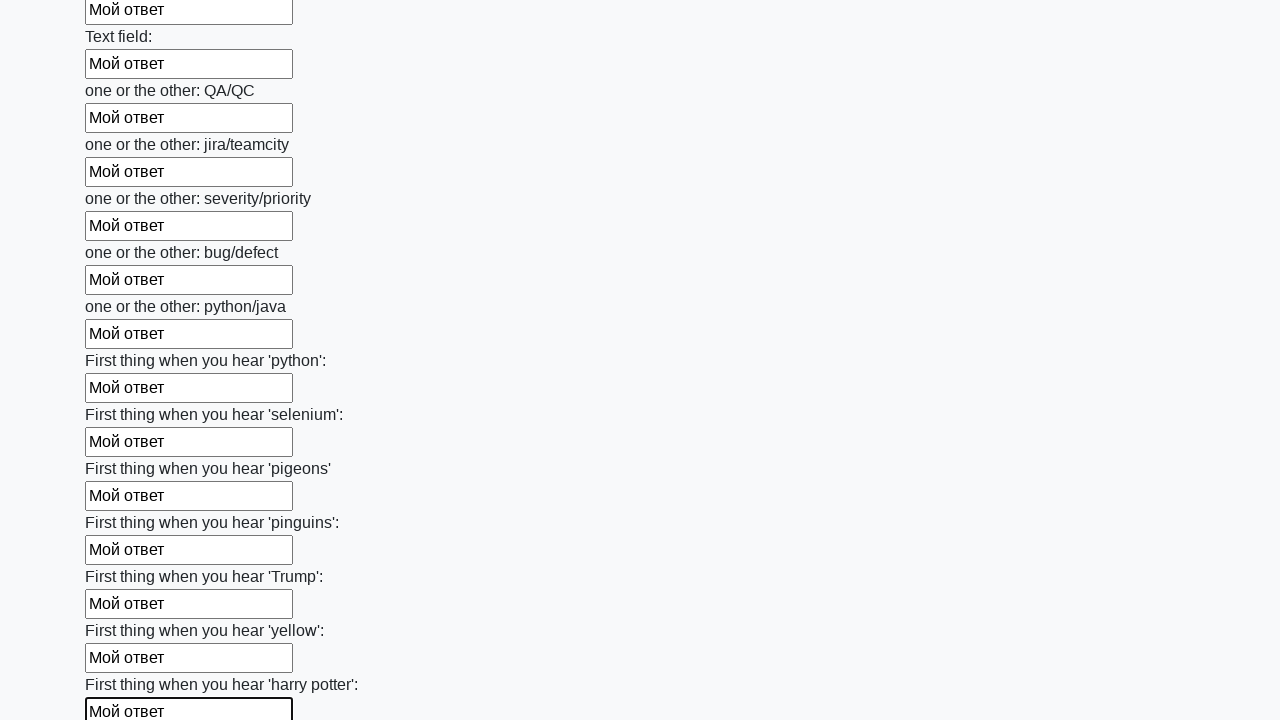

Filled text input field 100 of 100 with 'Мой ответ' on input[type='text'] >> nth=99
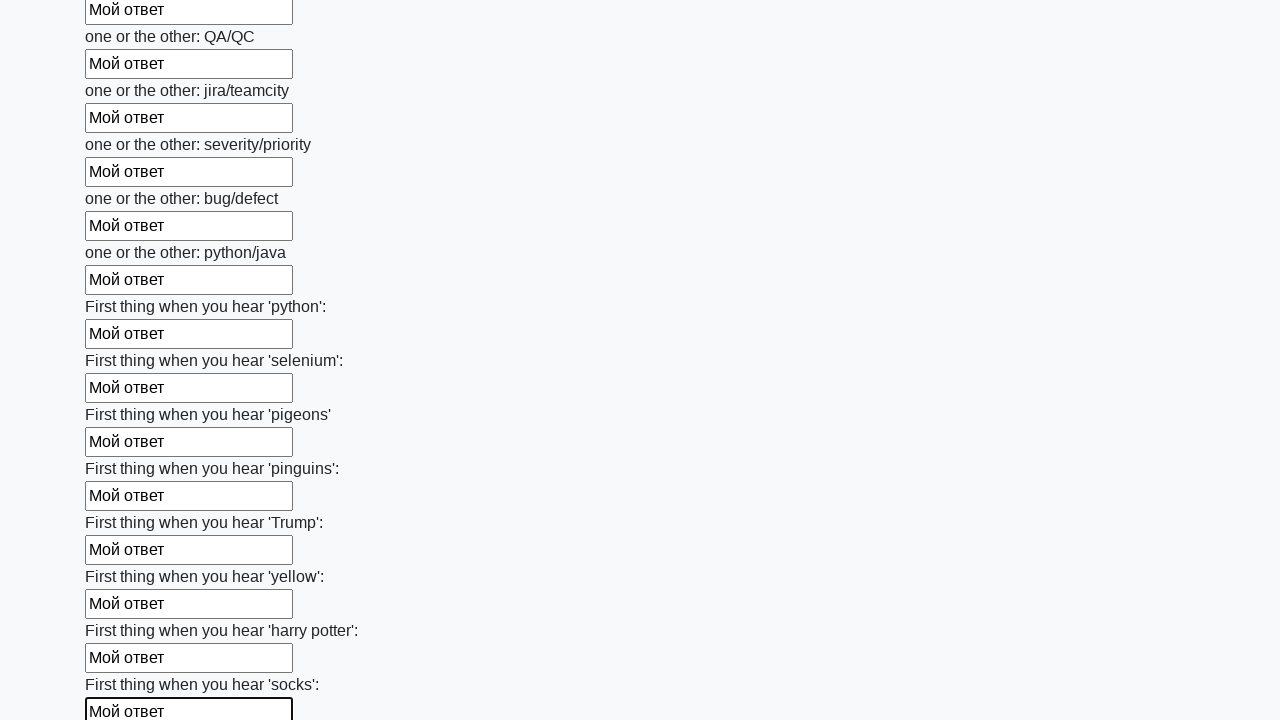

Clicked the submit button at (123, 611) on button.btn
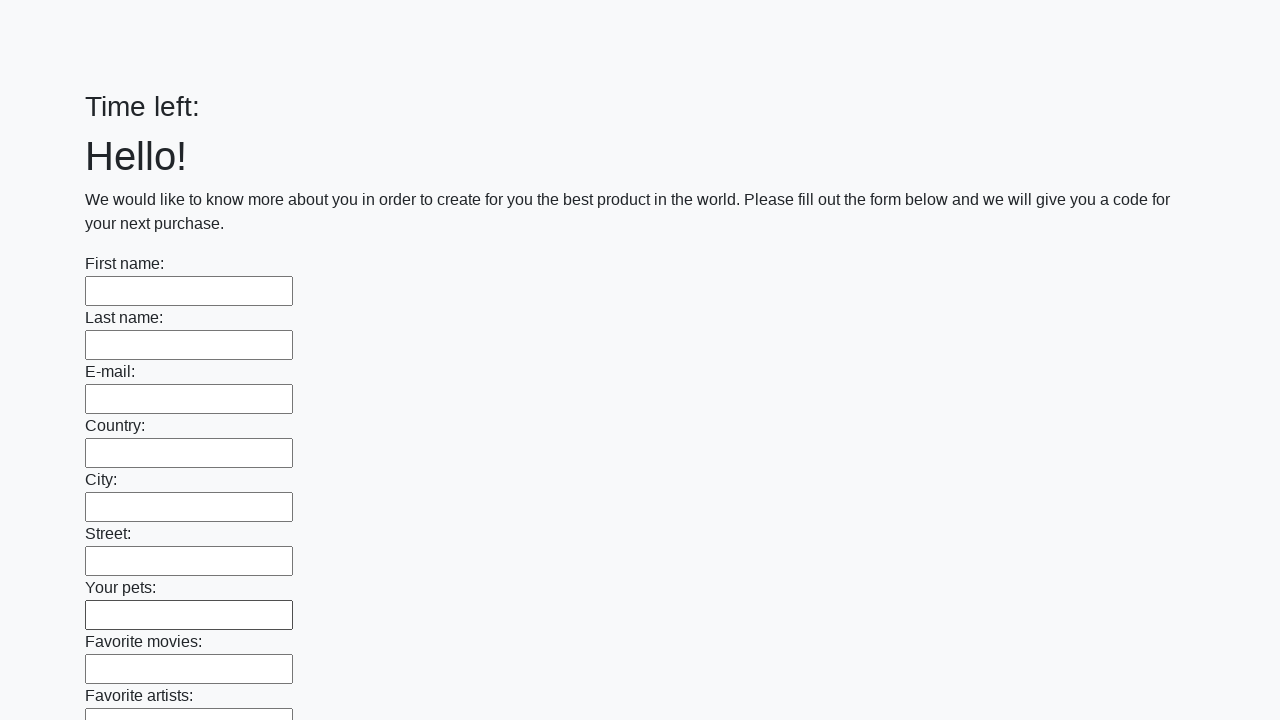

Set up alert dialog handler to accept dialogs
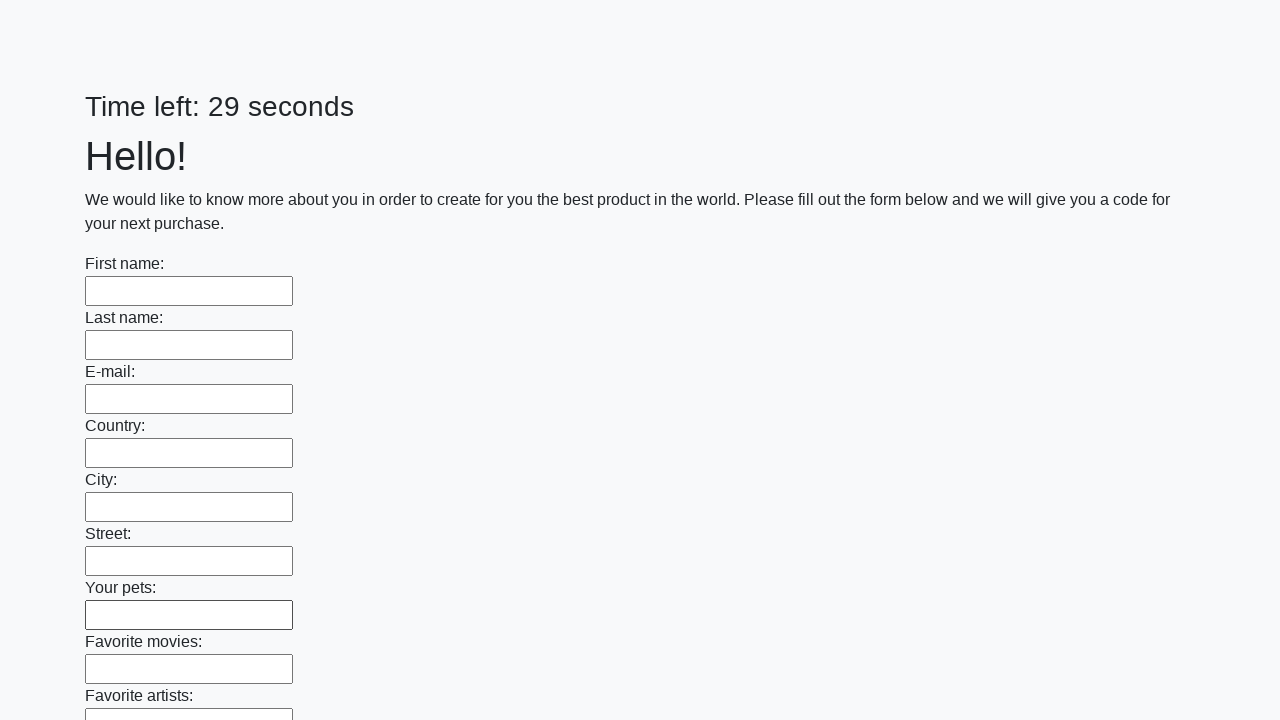

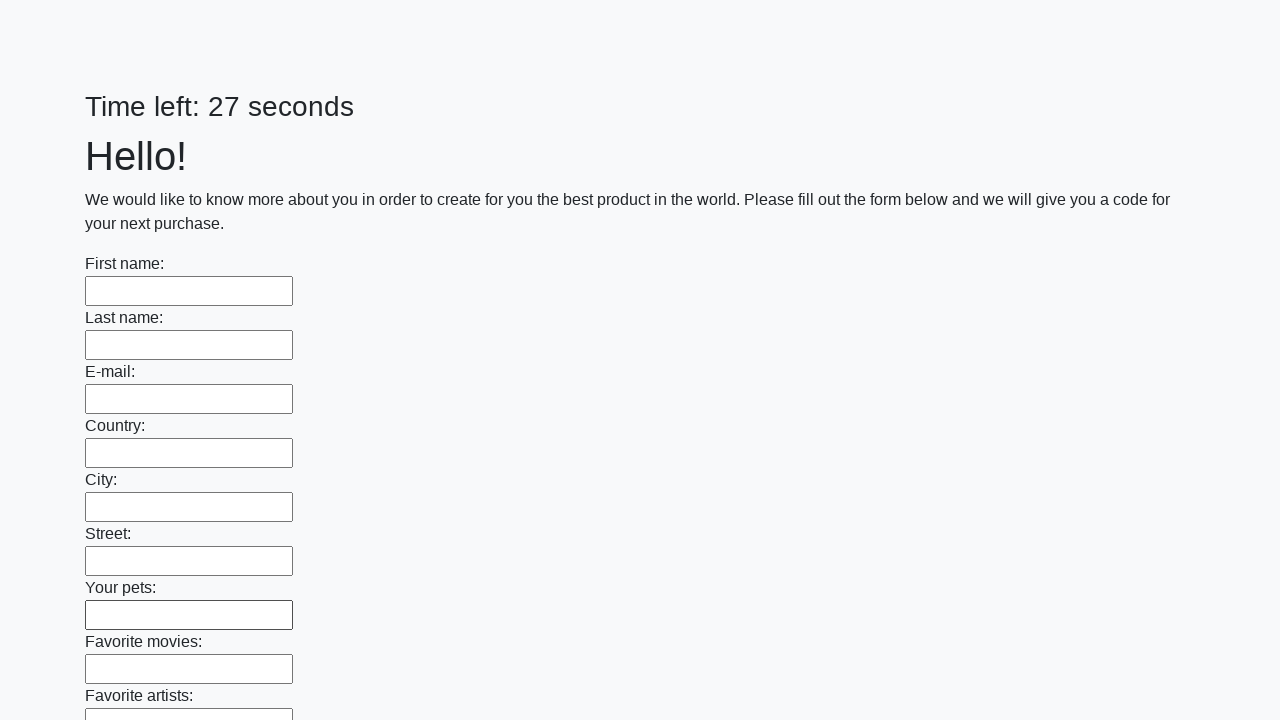